Tests filling a large form with multiple input fields by entering text in all inputs and submitting the form, then handling the resulting alert dialog.

Starting URL: http://suninjuly.github.io/huge_form.html

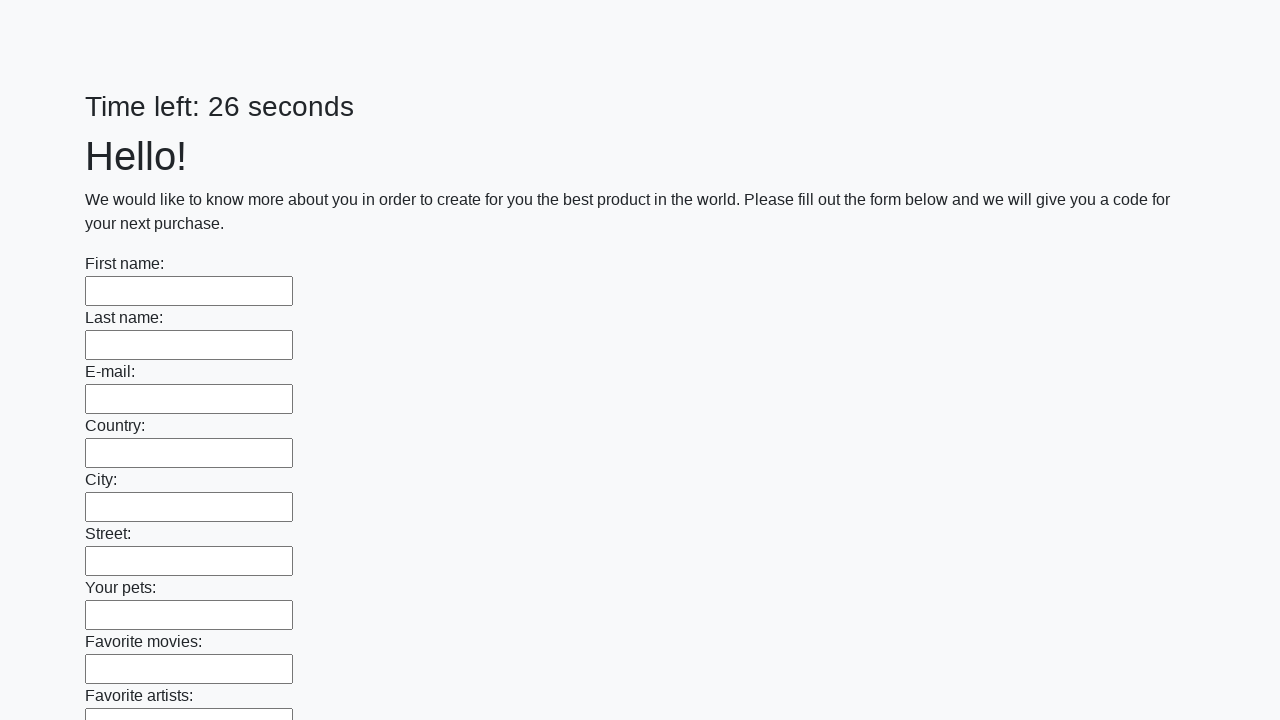

Filled an input field with 'Test Answer 123' on input >> nth=0
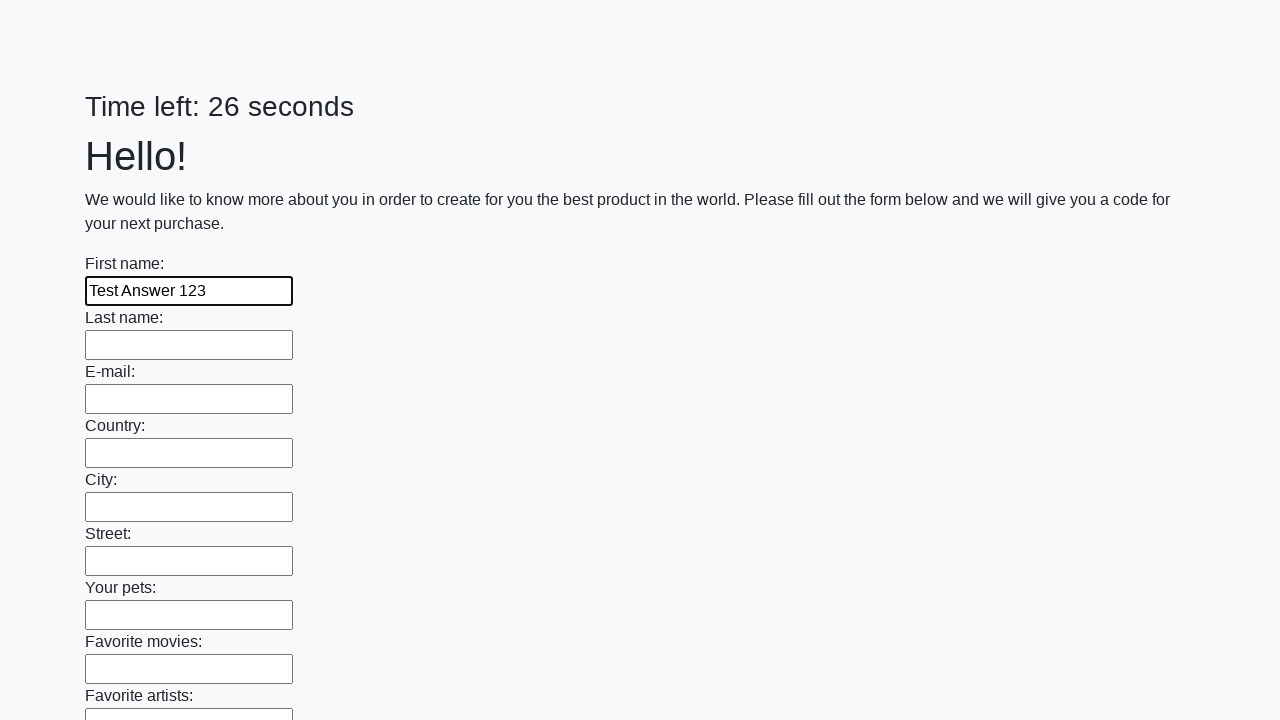

Filled an input field with 'Test Answer 123' on input >> nth=1
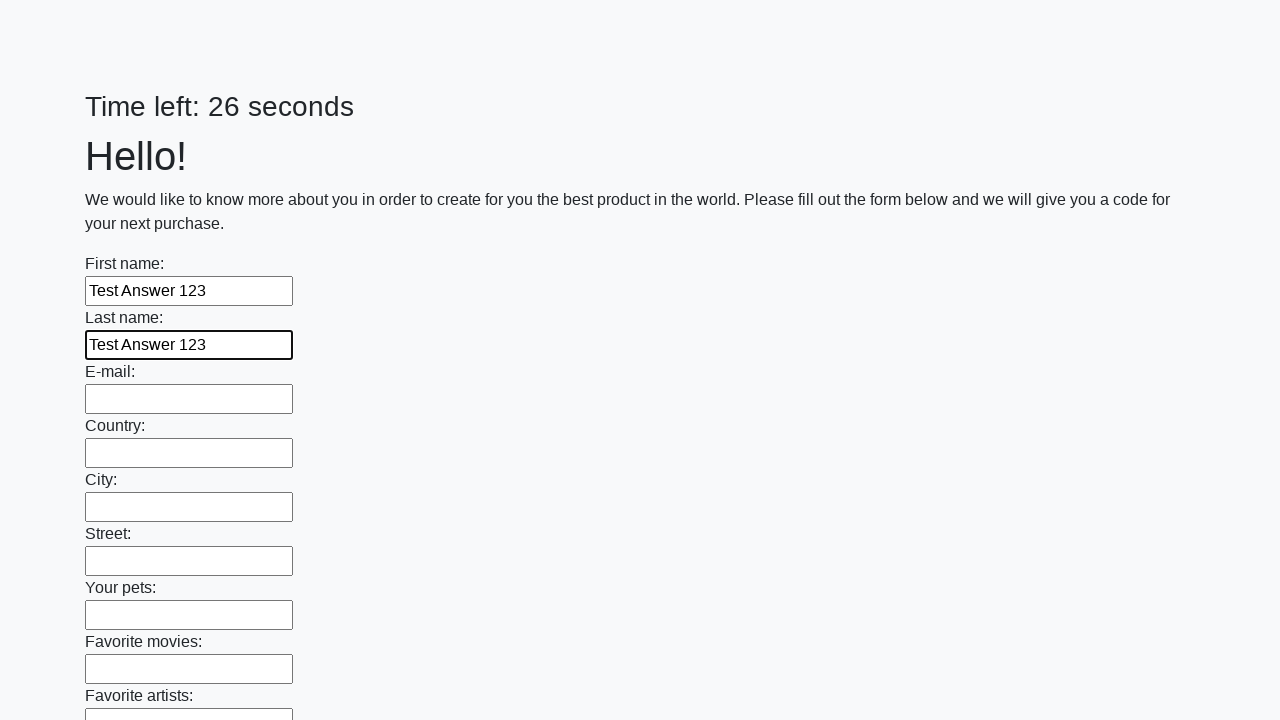

Filled an input field with 'Test Answer 123' on input >> nth=2
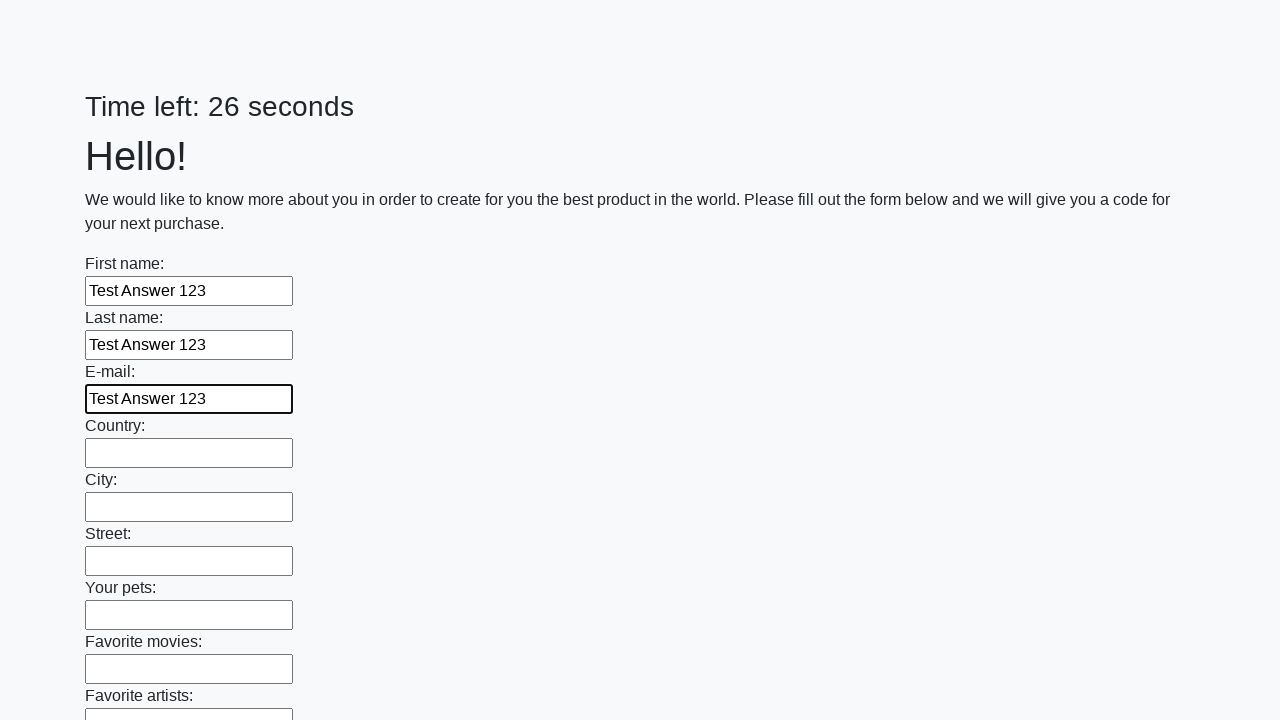

Filled an input field with 'Test Answer 123' on input >> nth=3
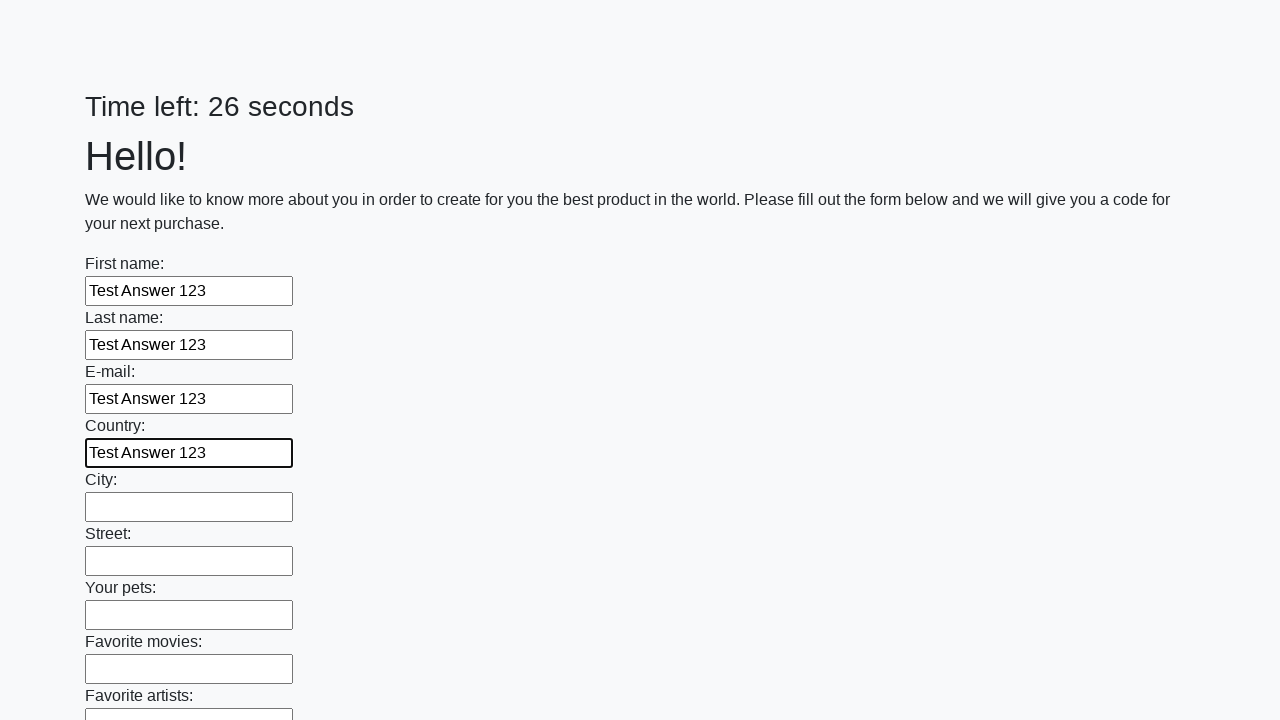

Filled an input field with 'Test Answer 123' on input >> nth=4
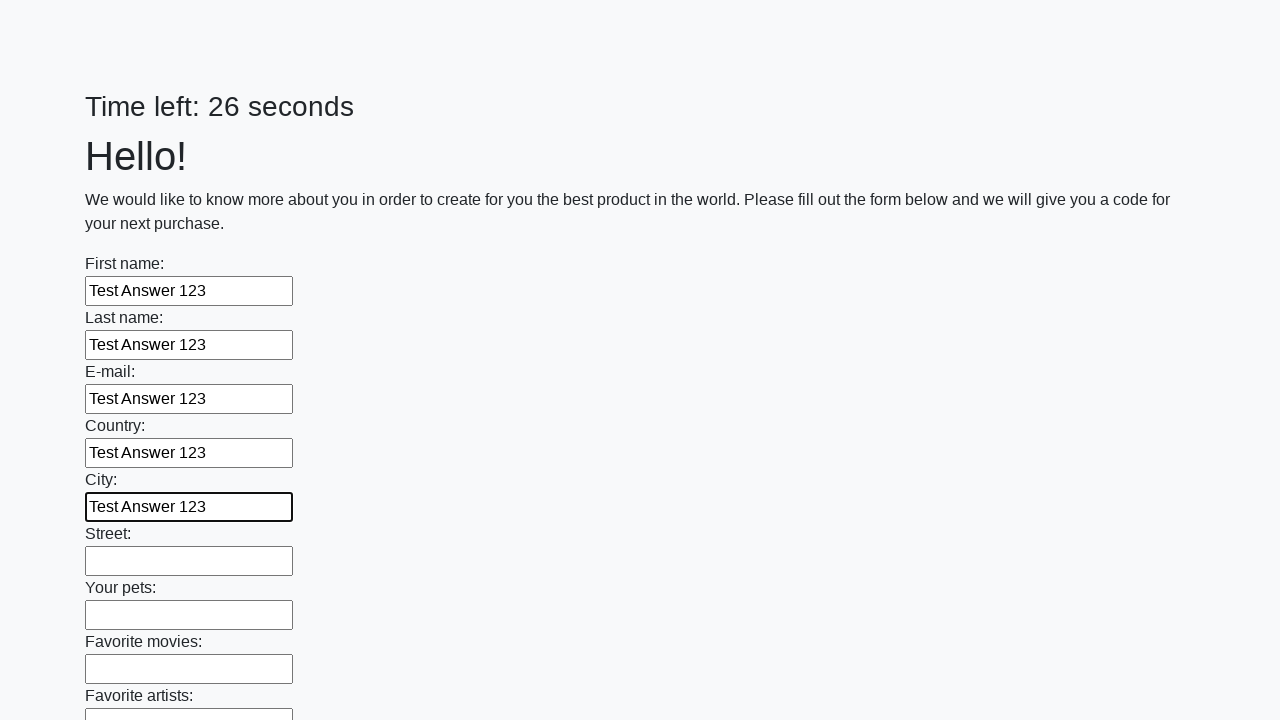

Filled an input field with 'Test Answer 123' on input >> nth=5
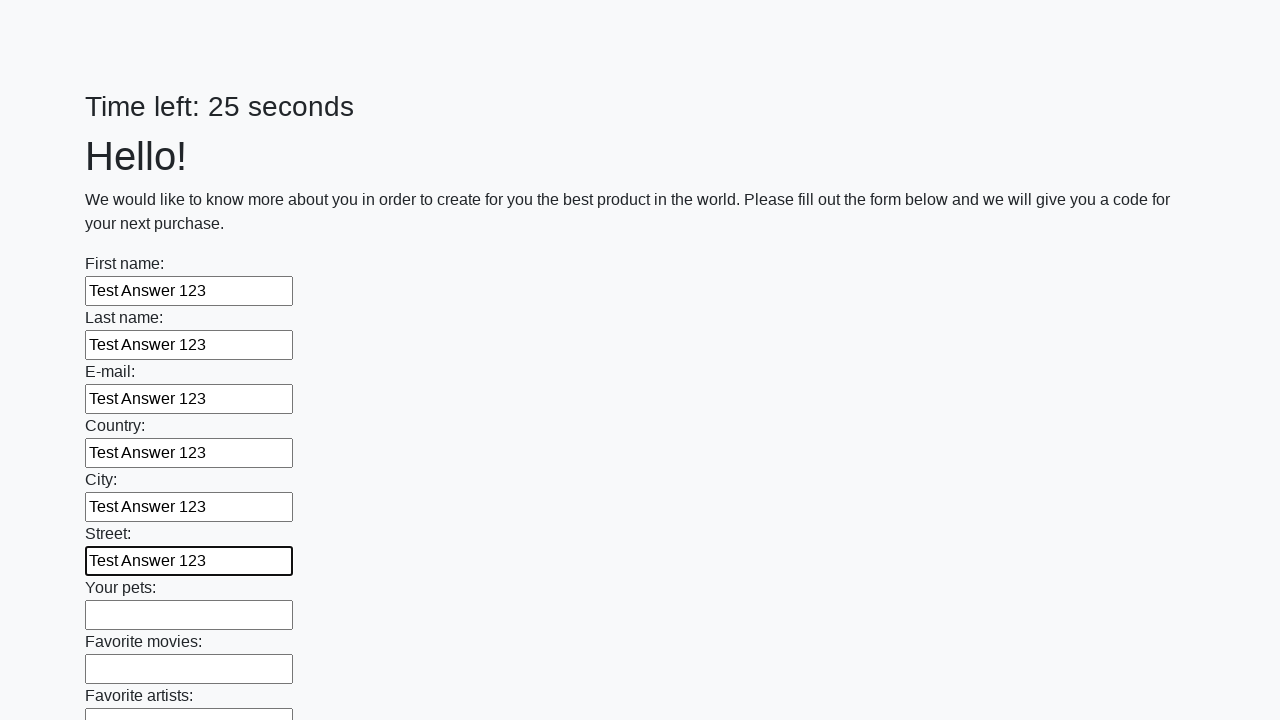

Filled an input field with 'Test Answer 123' on input >> nth=6
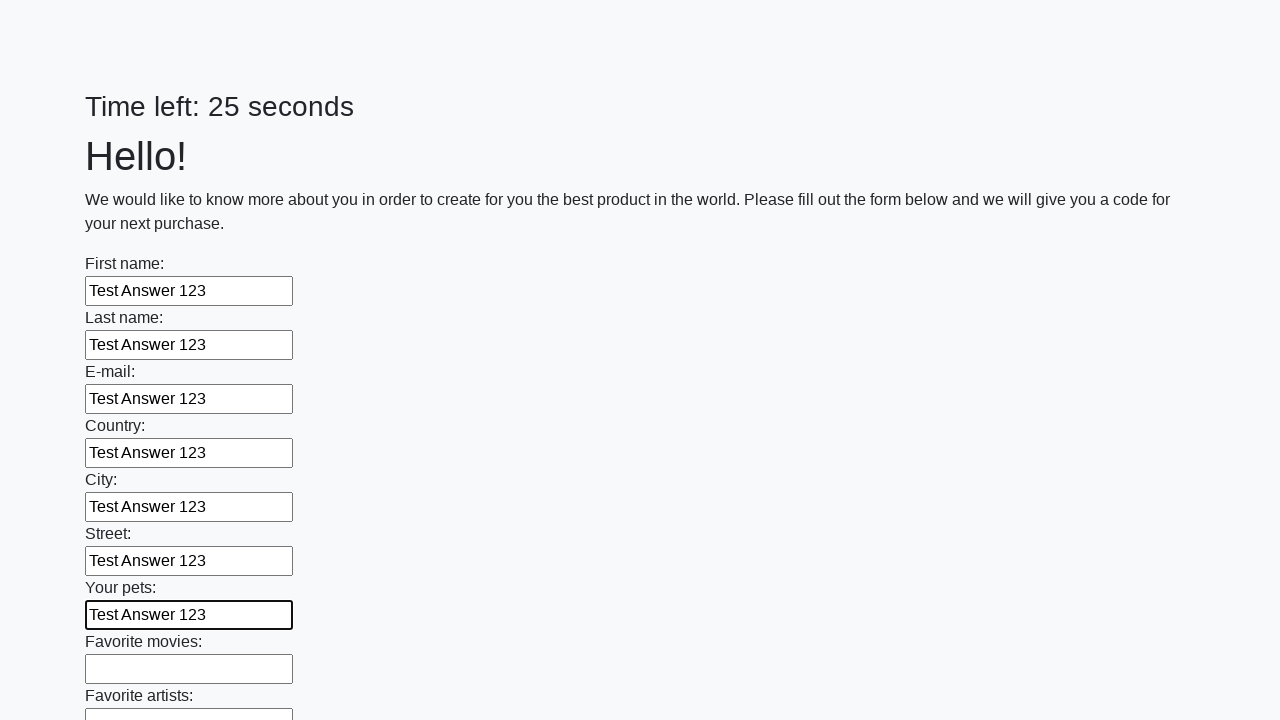

Filled an input field with 'Test Answer 123' on input >> nth=7
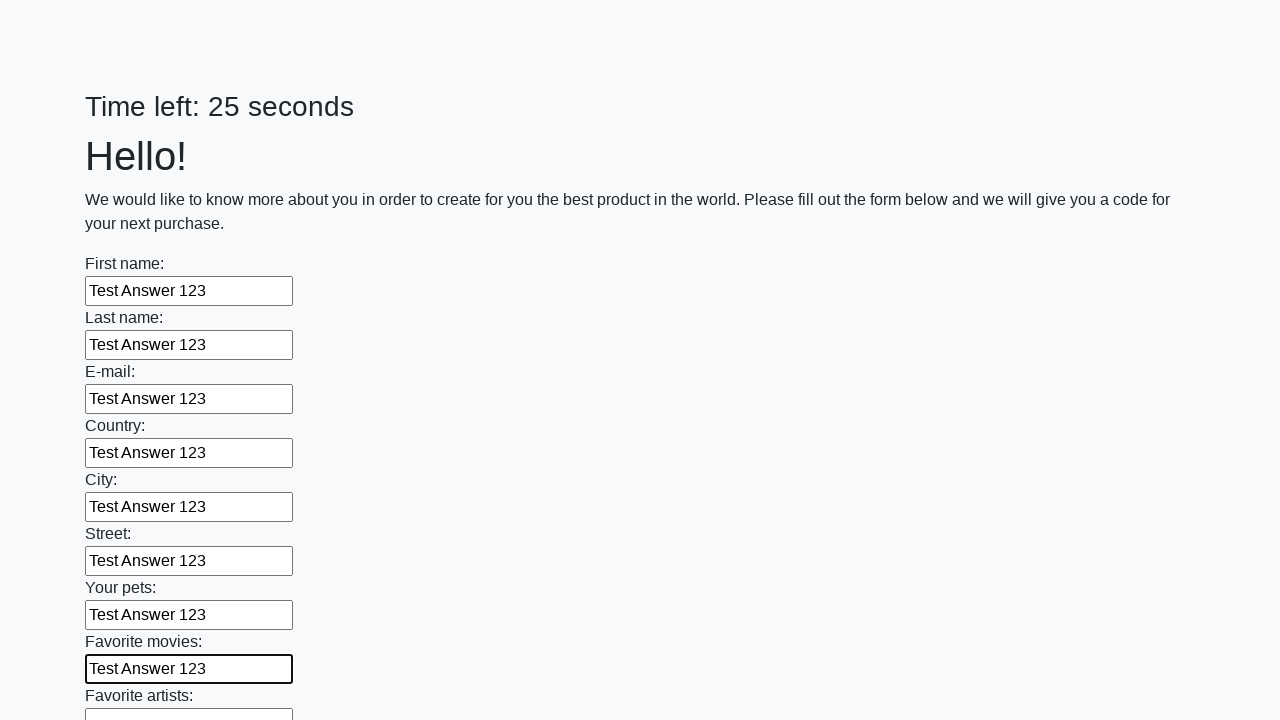

Filled an input field with 'Test Answer 123' on input >> nth=8
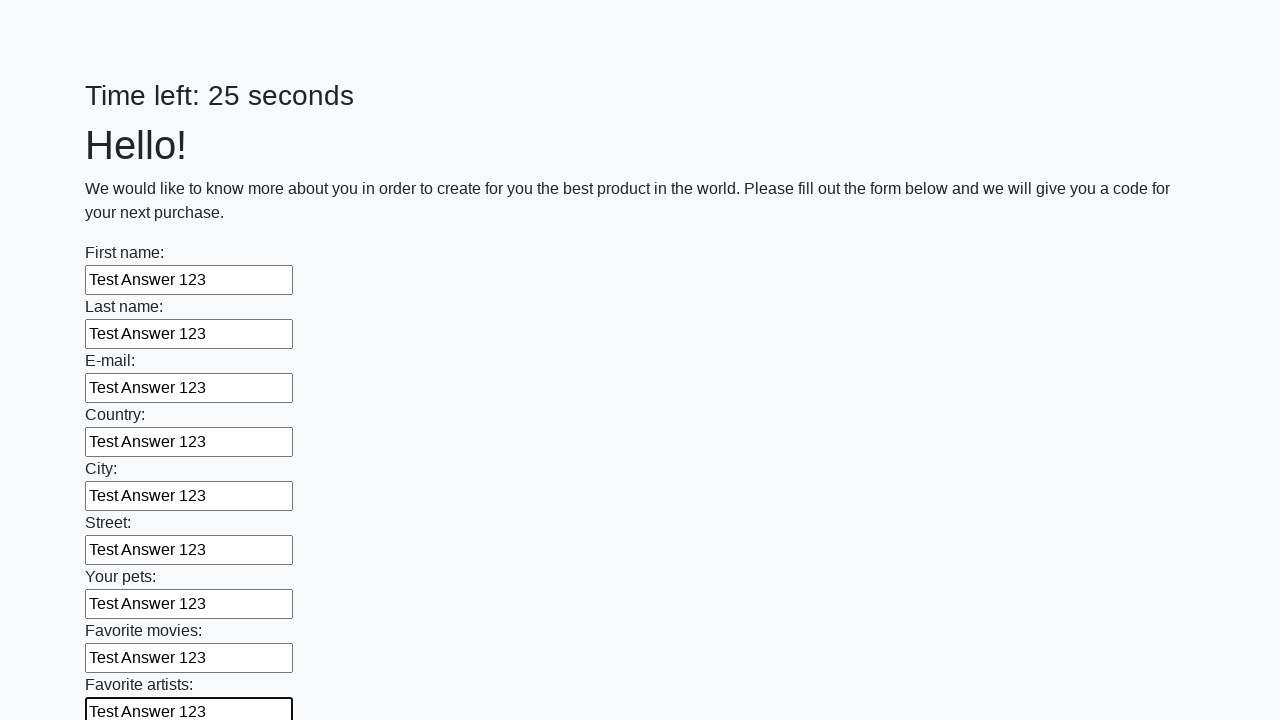

Filled an input field with 'Test Answer 123' on input >> nth=9
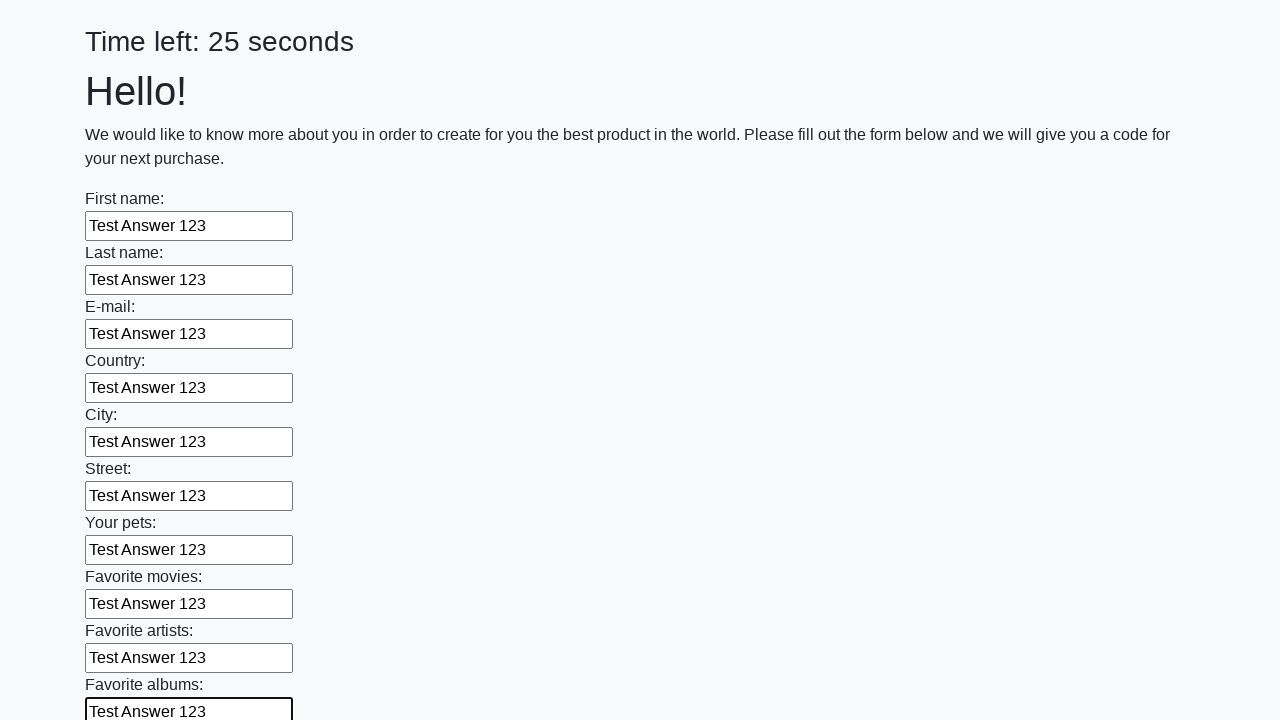

Filled an input field with 'Test Answer 123' on input >> nth=10
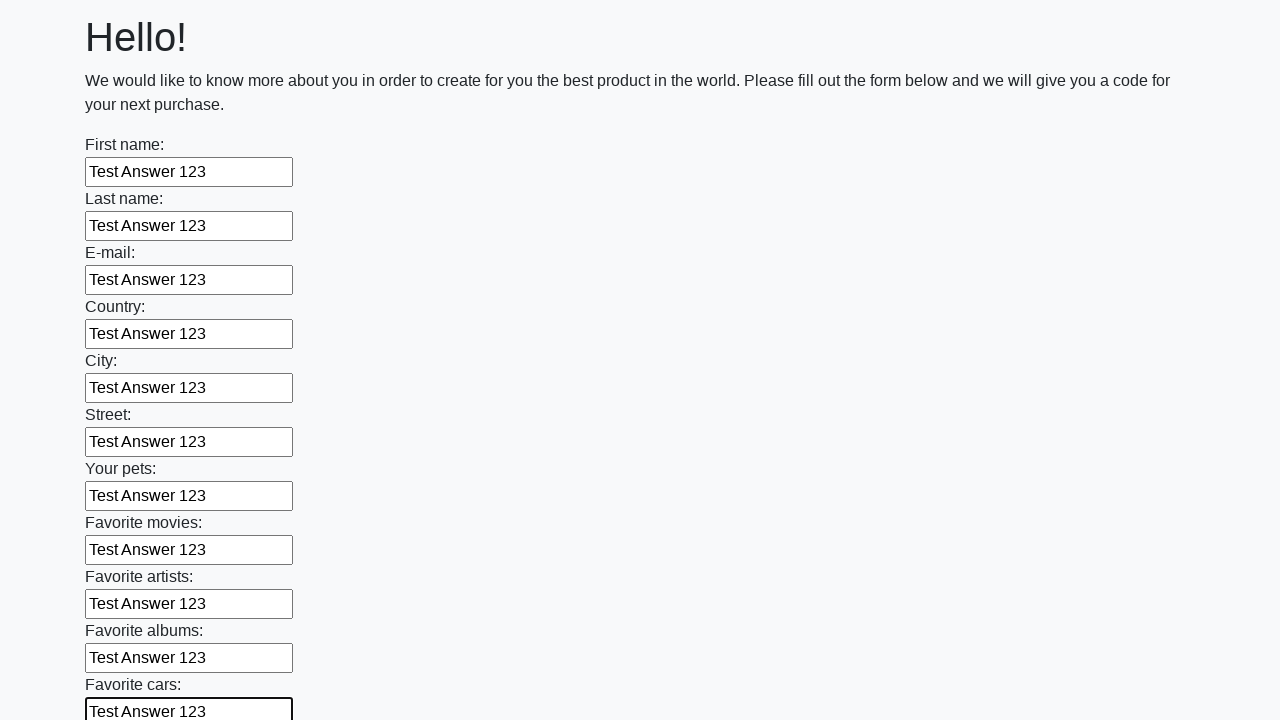

Filled an input field with 'Test Answer 123' on input >> nth=11
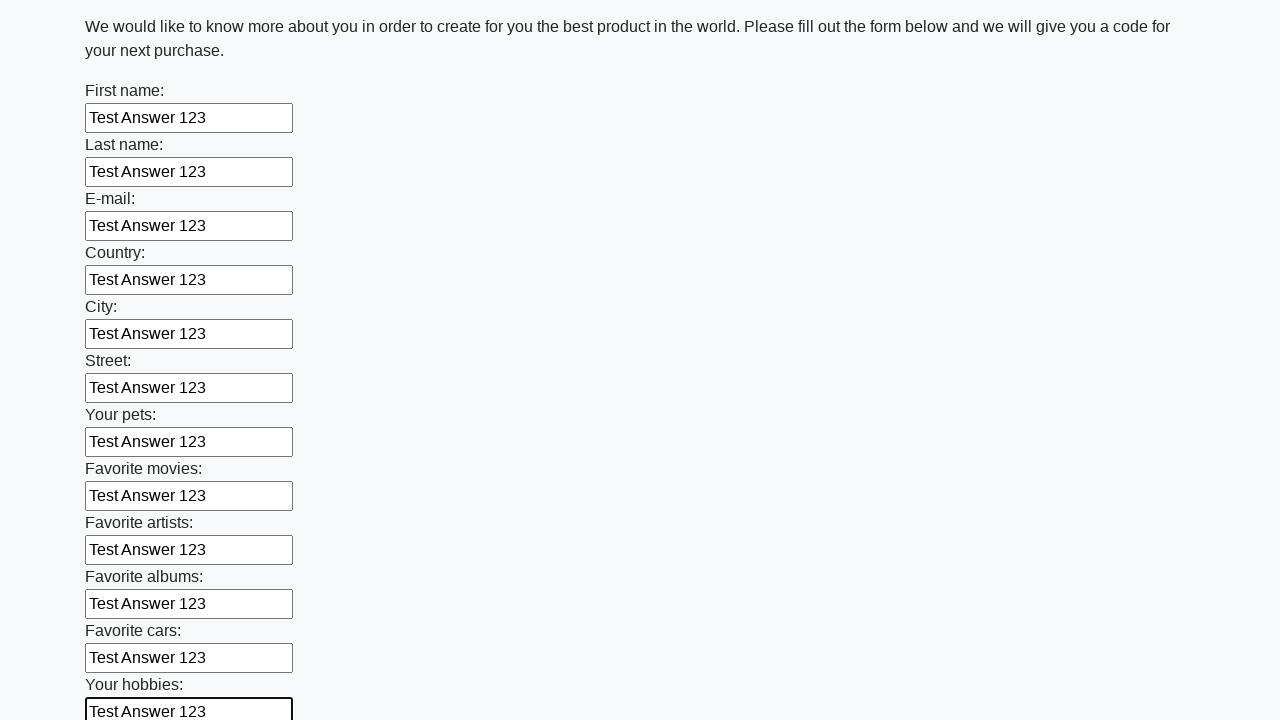

Filled an input field with 'Test Answer 123' on input >> nth=12
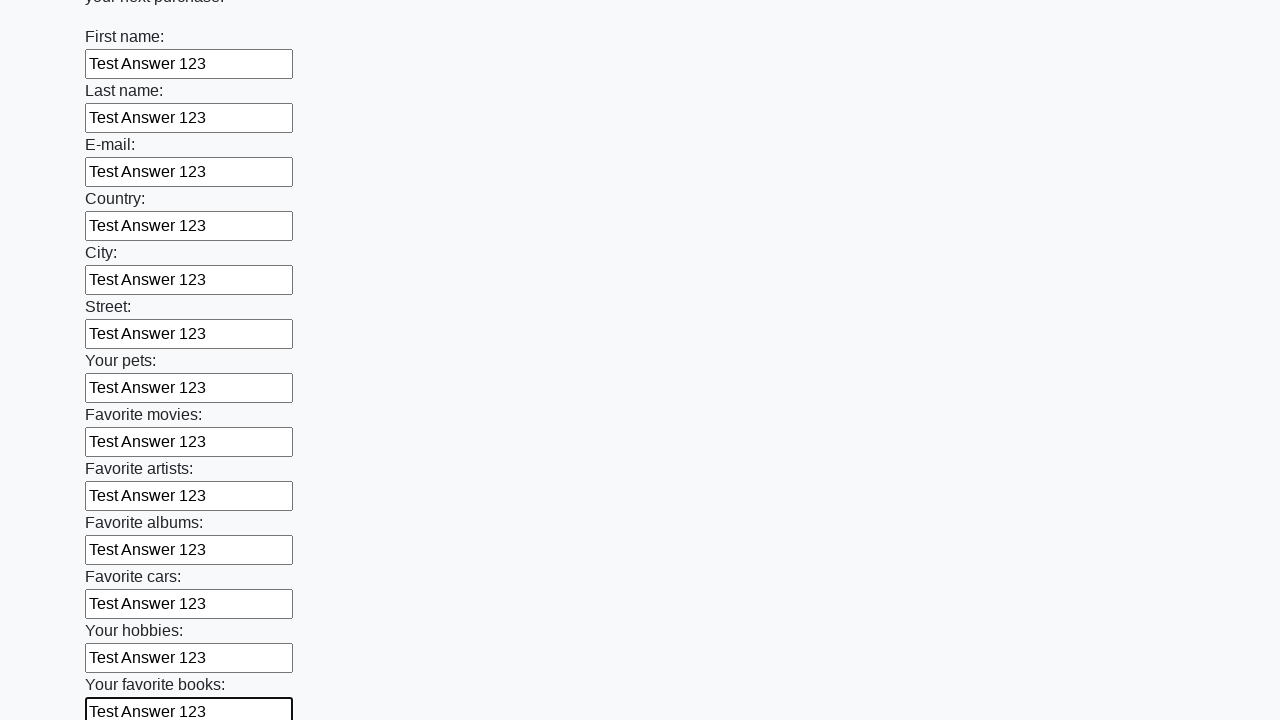

Filled an input field with 'Test Answer 123' on input >> nth=13
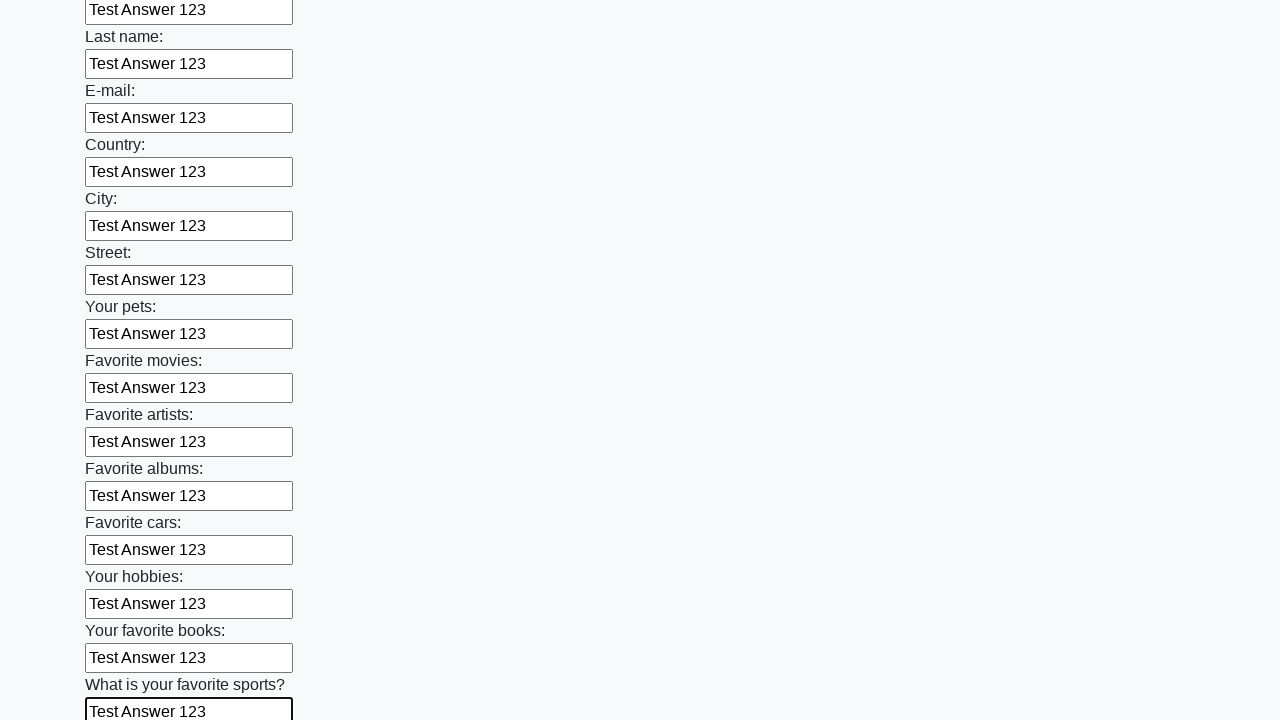

Filled an input field with 'Test Answer 123' on input >> nth=14
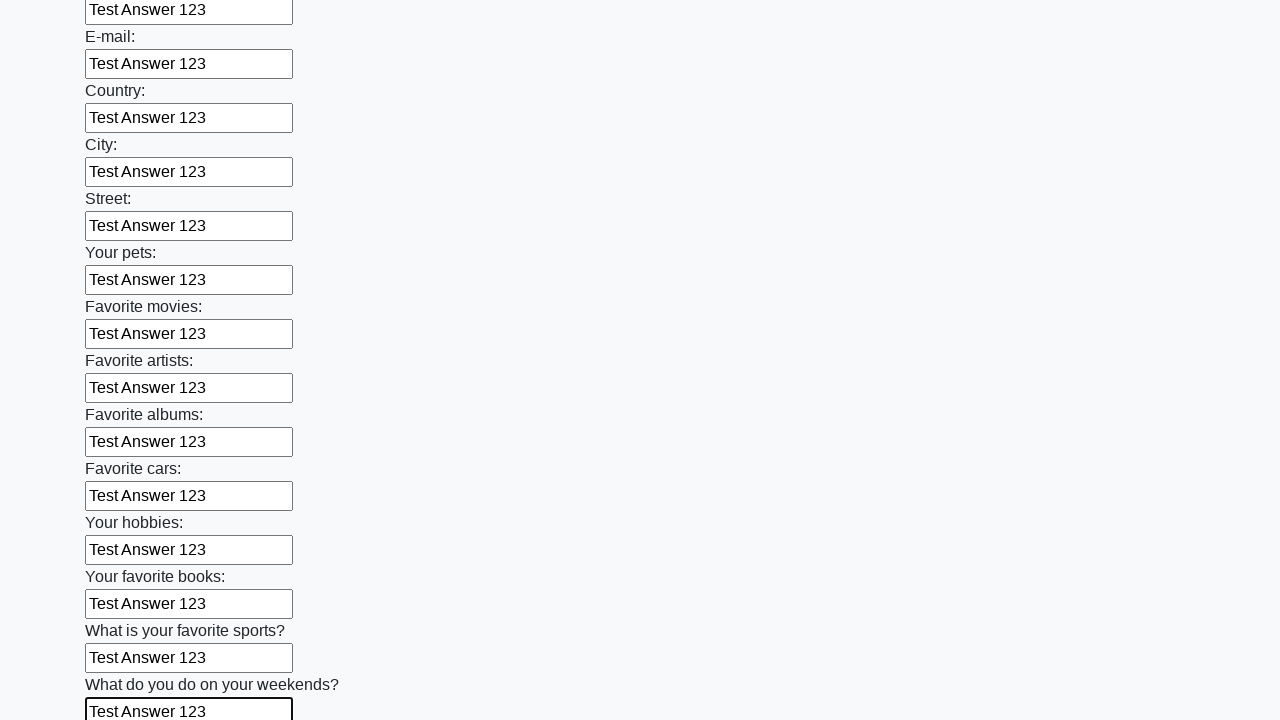

Filled an input field with 'Test Answer 123' on input >> nth=15
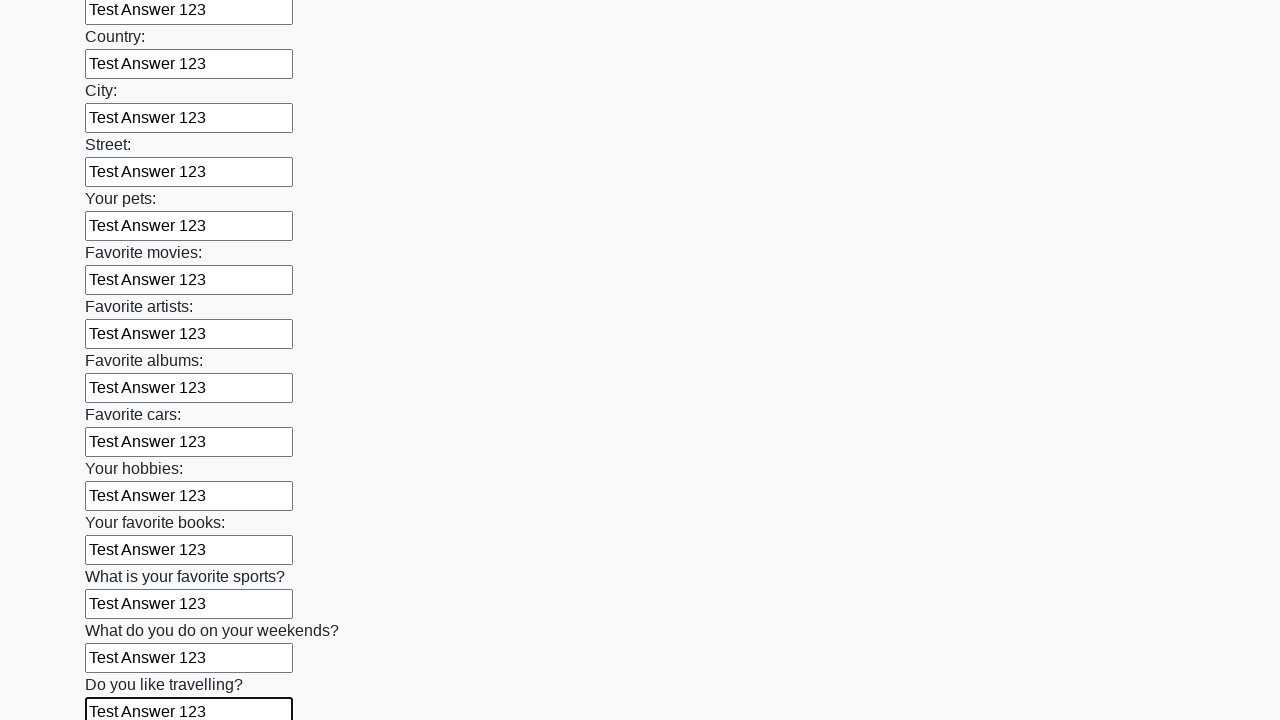

Filled an input field with 'Test Answer 123' on input >> nth=16
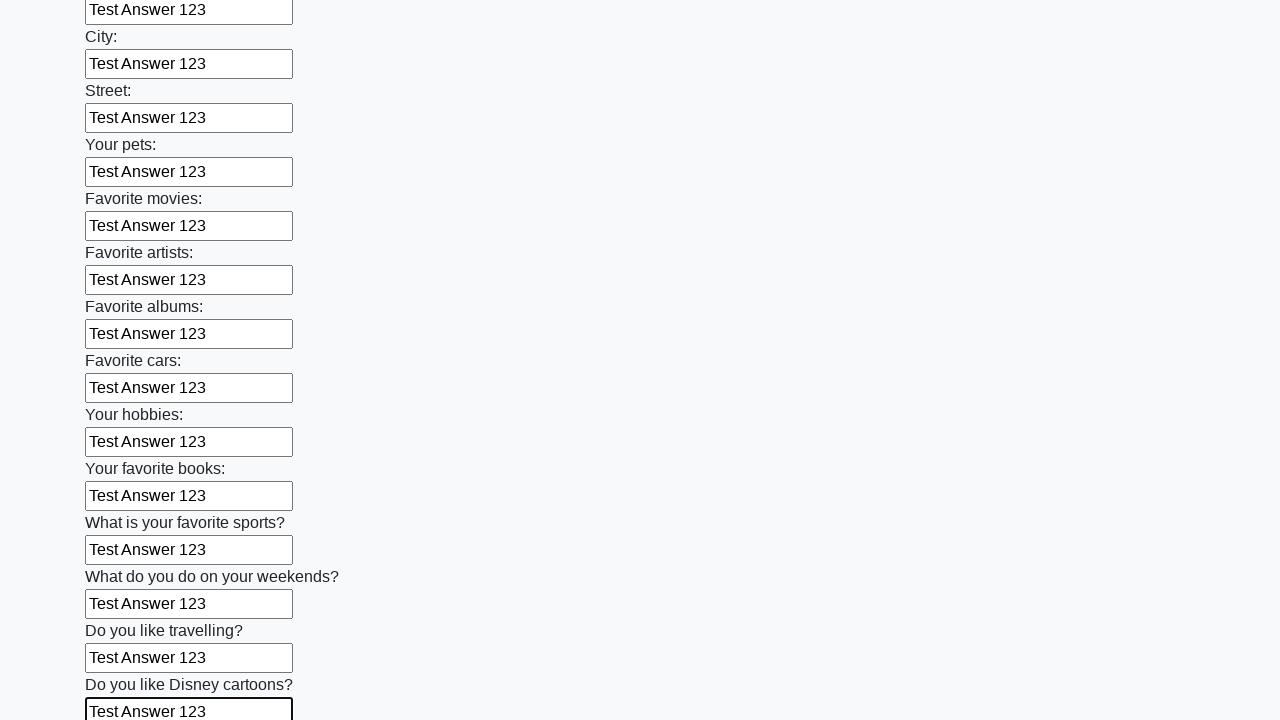

Filled an input field with 'Test Answer 123' on input >> nth=17
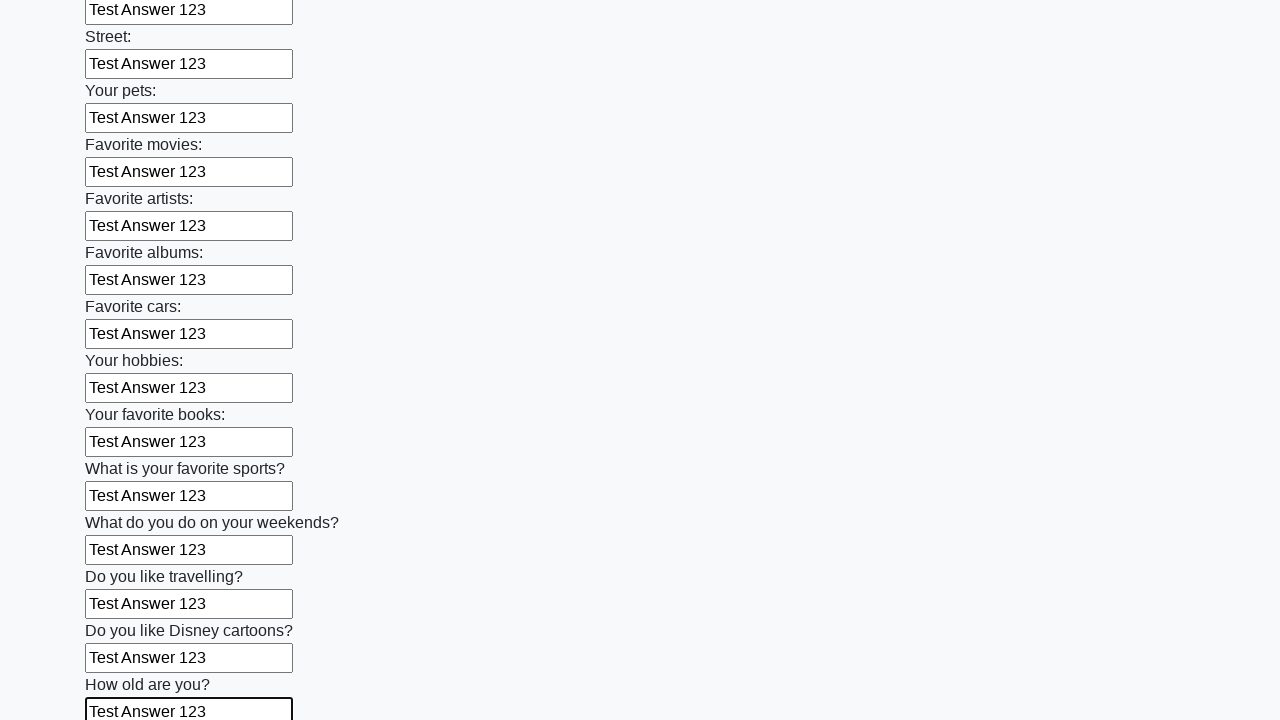

Filled an input field with 'Test Answer 123' on input >> nth=18
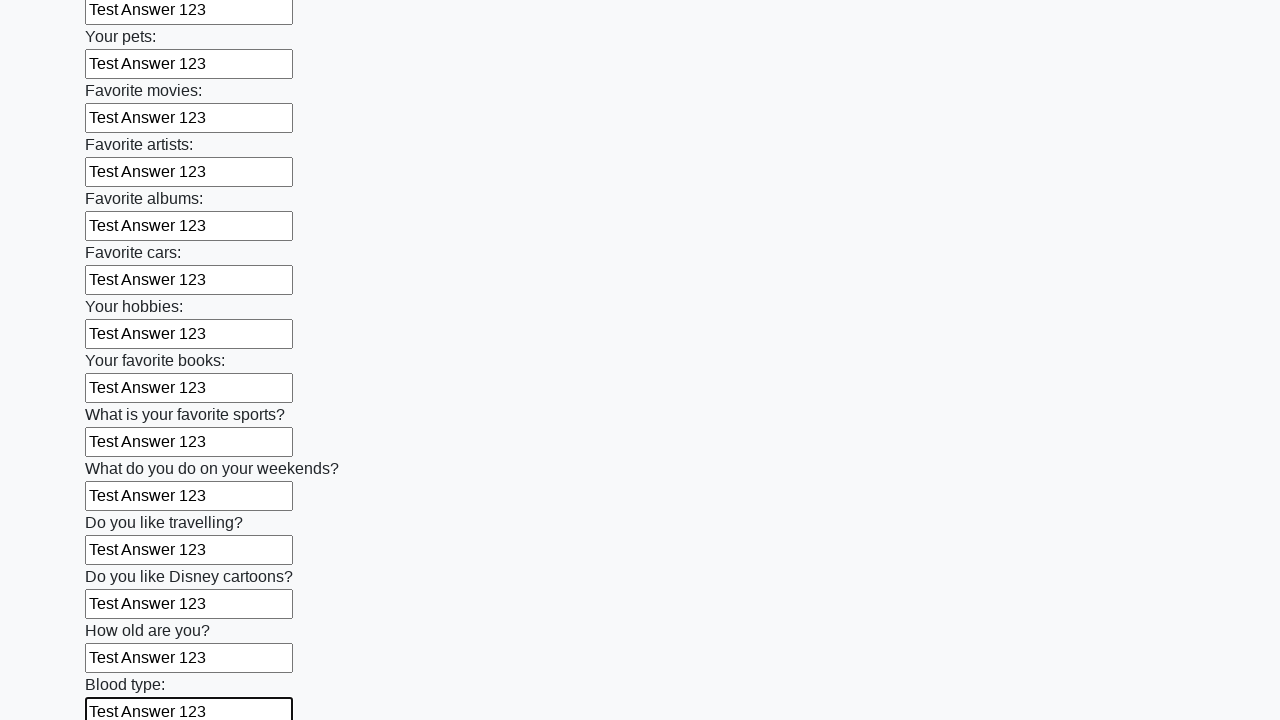

Filled an input field with 'Test Answer 123' on input >> nth=19
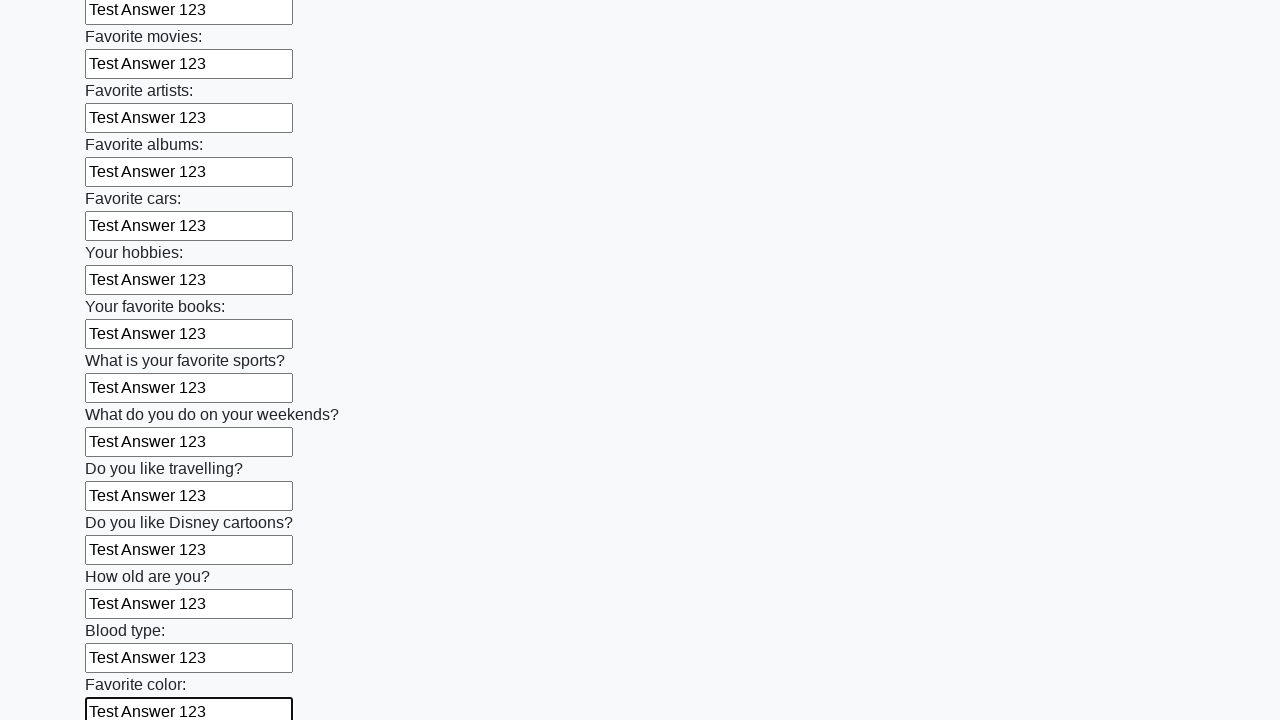

Filled an input field with 'Test Answer 123' on input >> nth=20
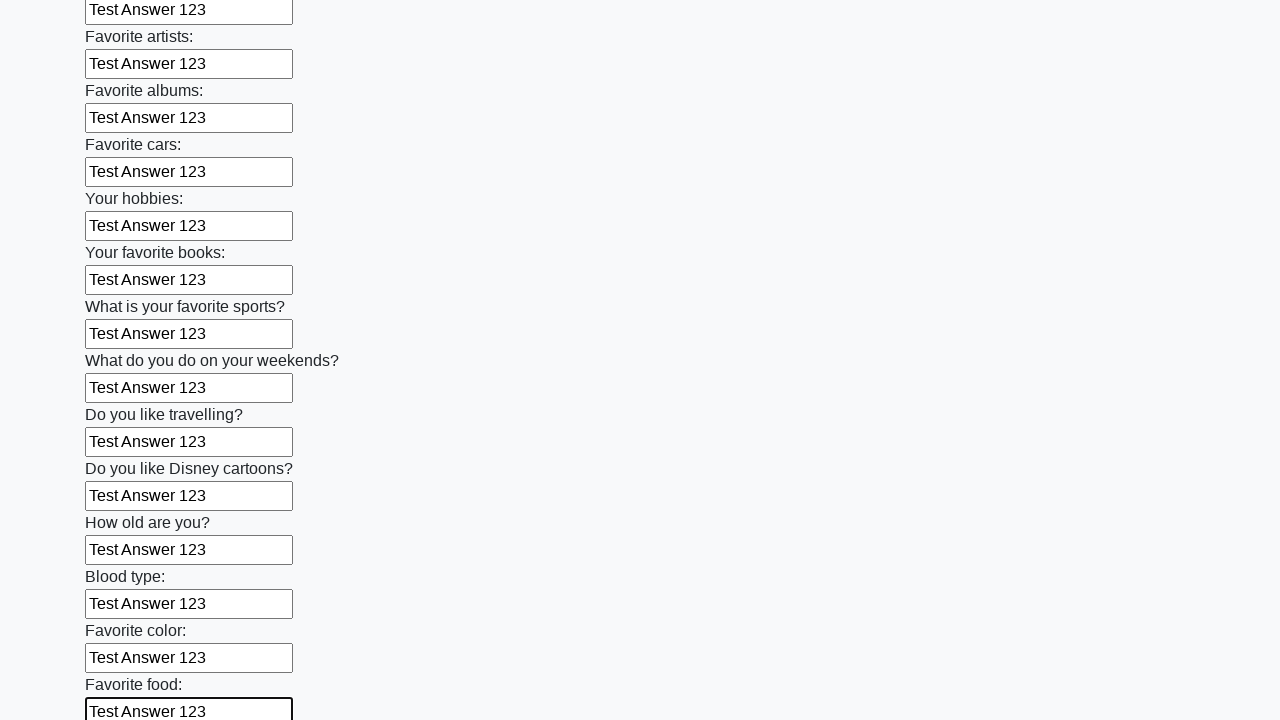

Filled an input field with 'Test Answer 123' on input >> nth=21
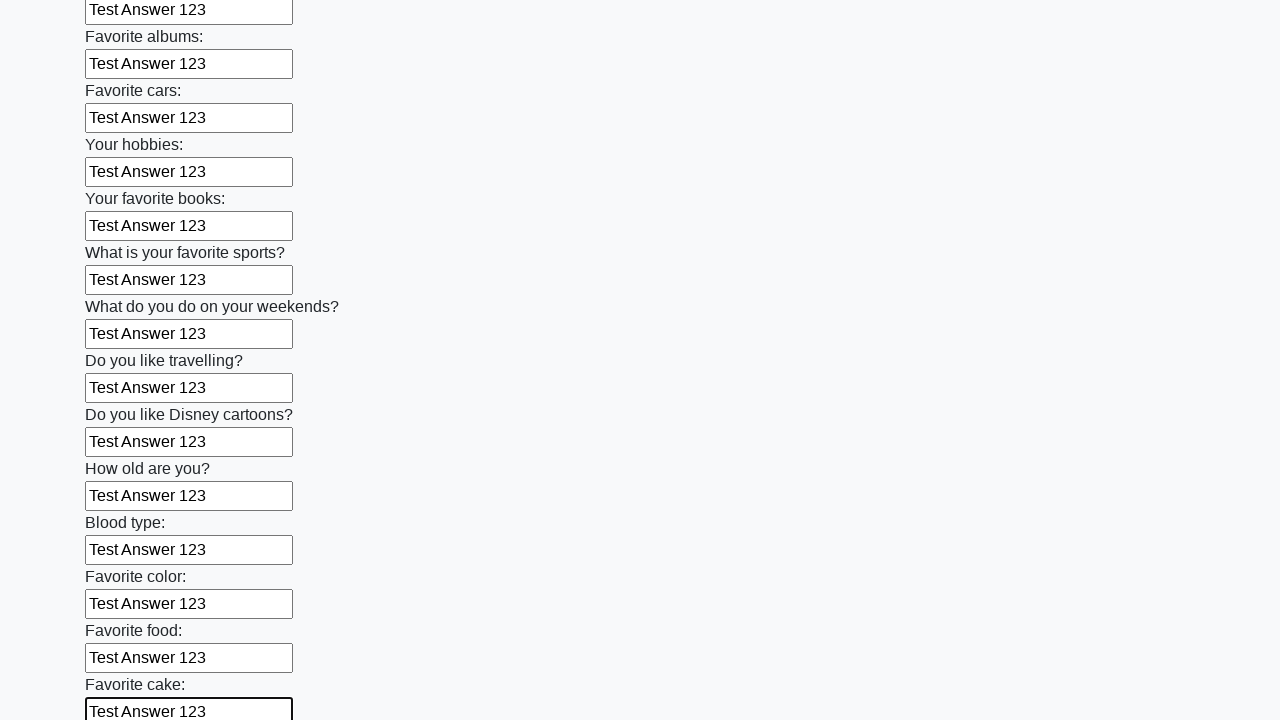

Filled an input field with 'Test Answer 123' on input >> nth=22
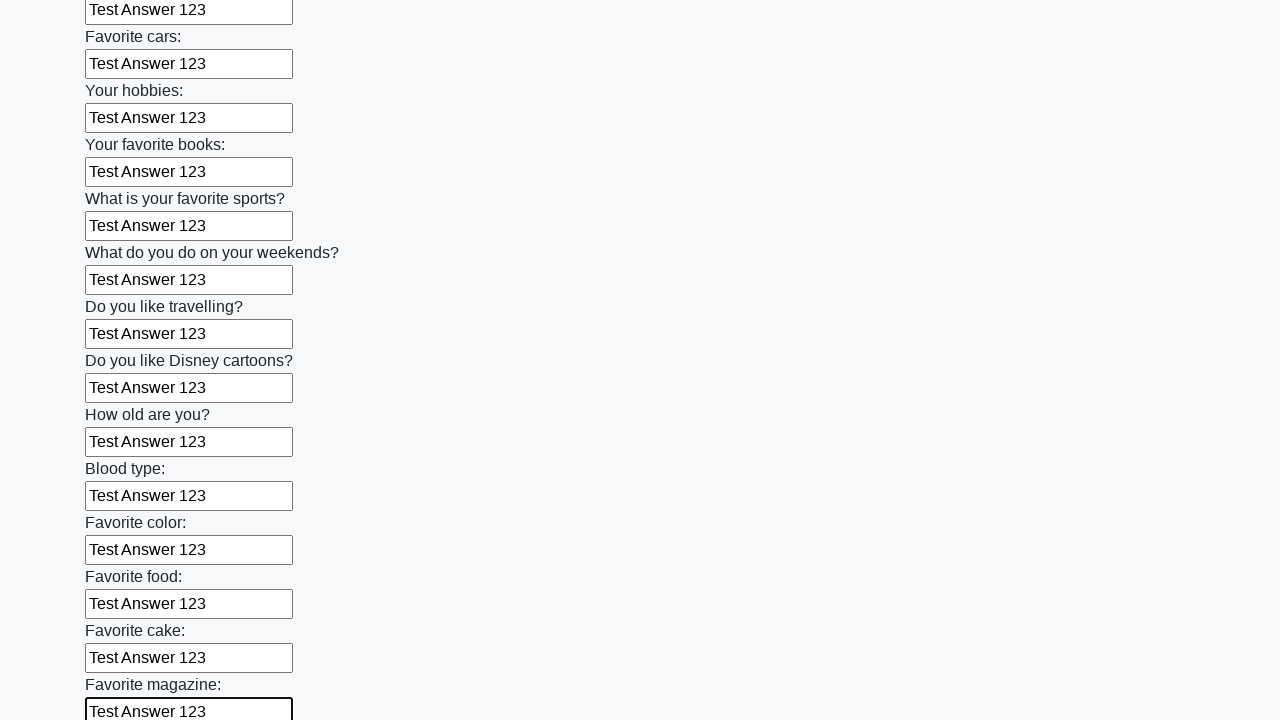

Filled an input field with 'Test Answer 123' on input >> nth=23
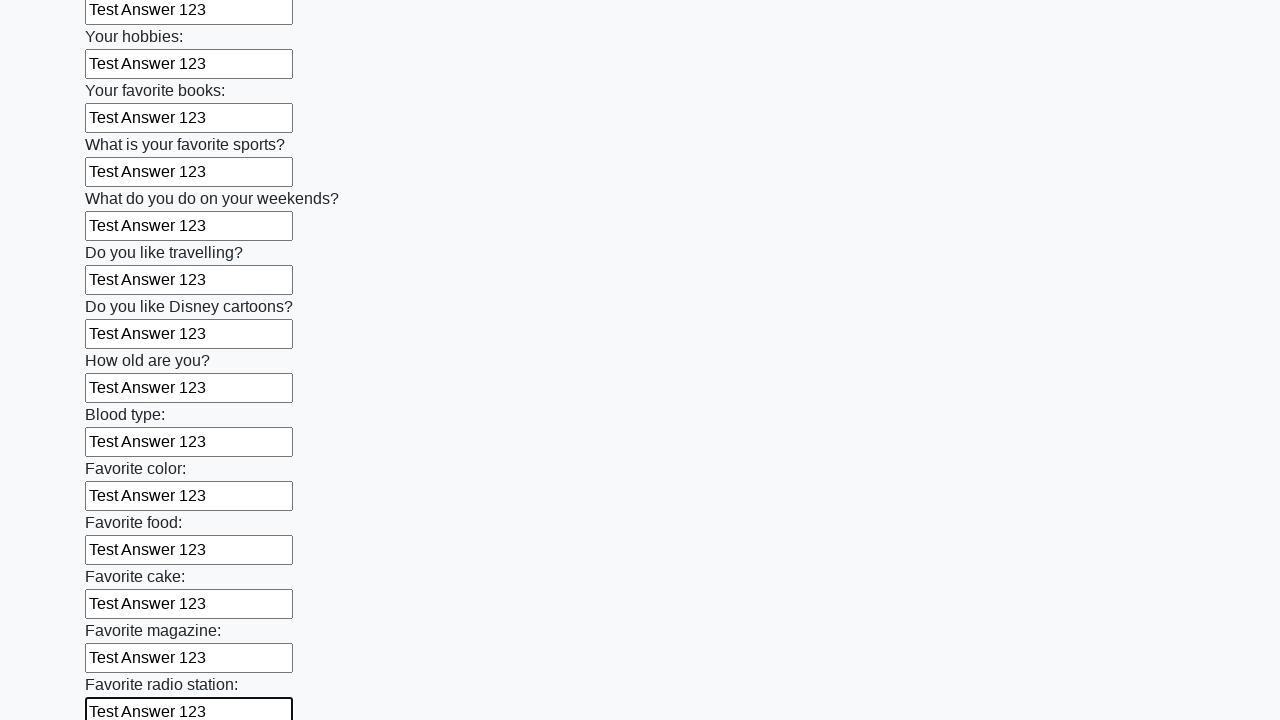

Filled an input field with 'Test Answer 123' on input >> nth=24
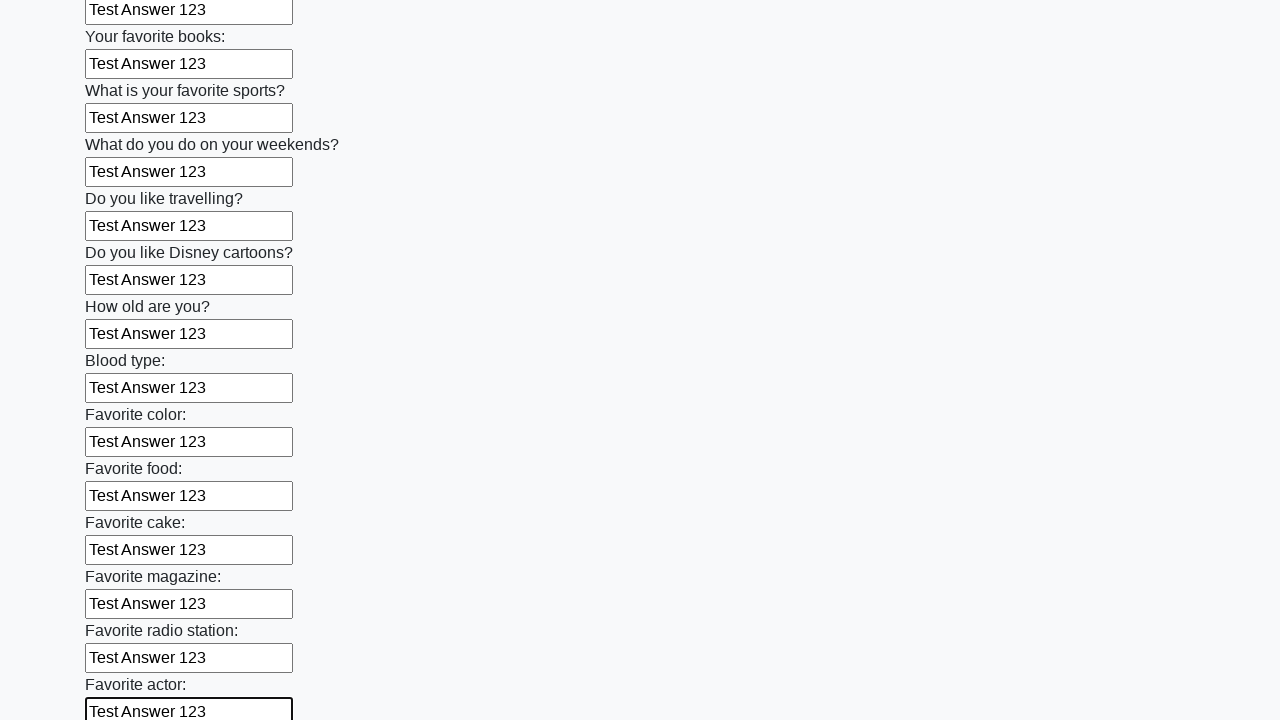

Filled an input field with 'Test Answer 123' on input >> nth=25
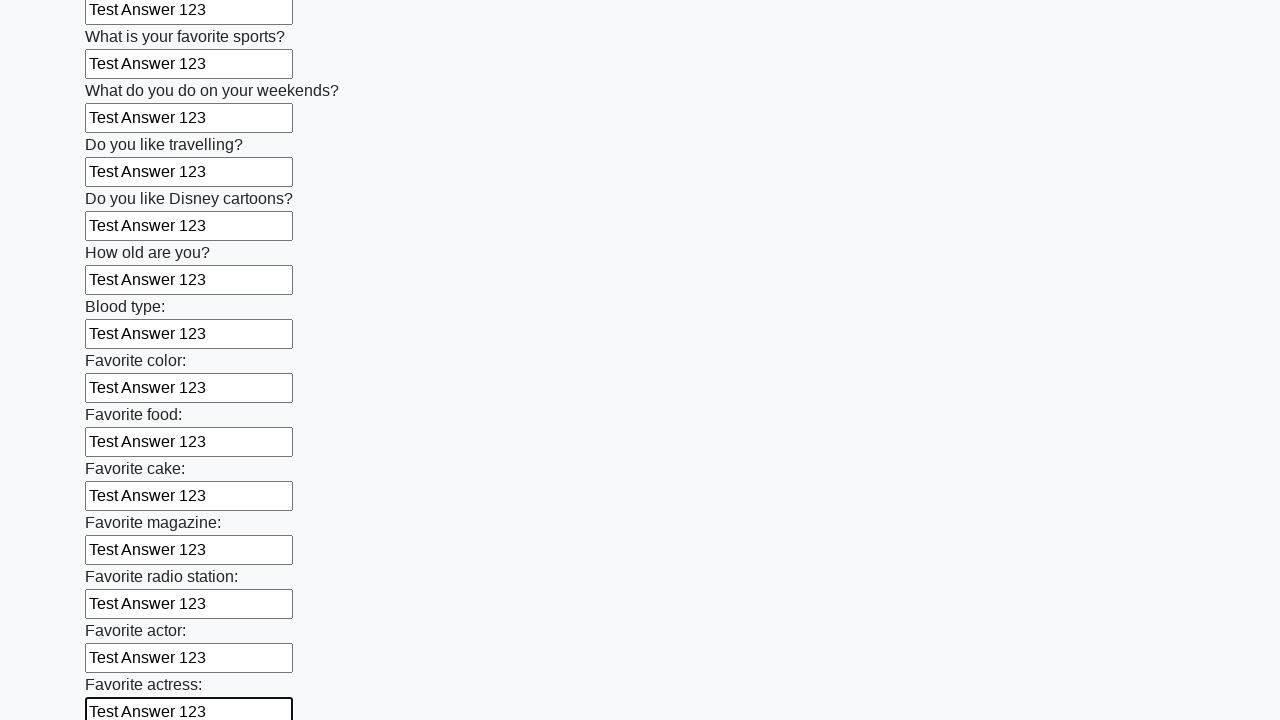

Filled an input field with 'Test Answer 123' on input >> nth=26
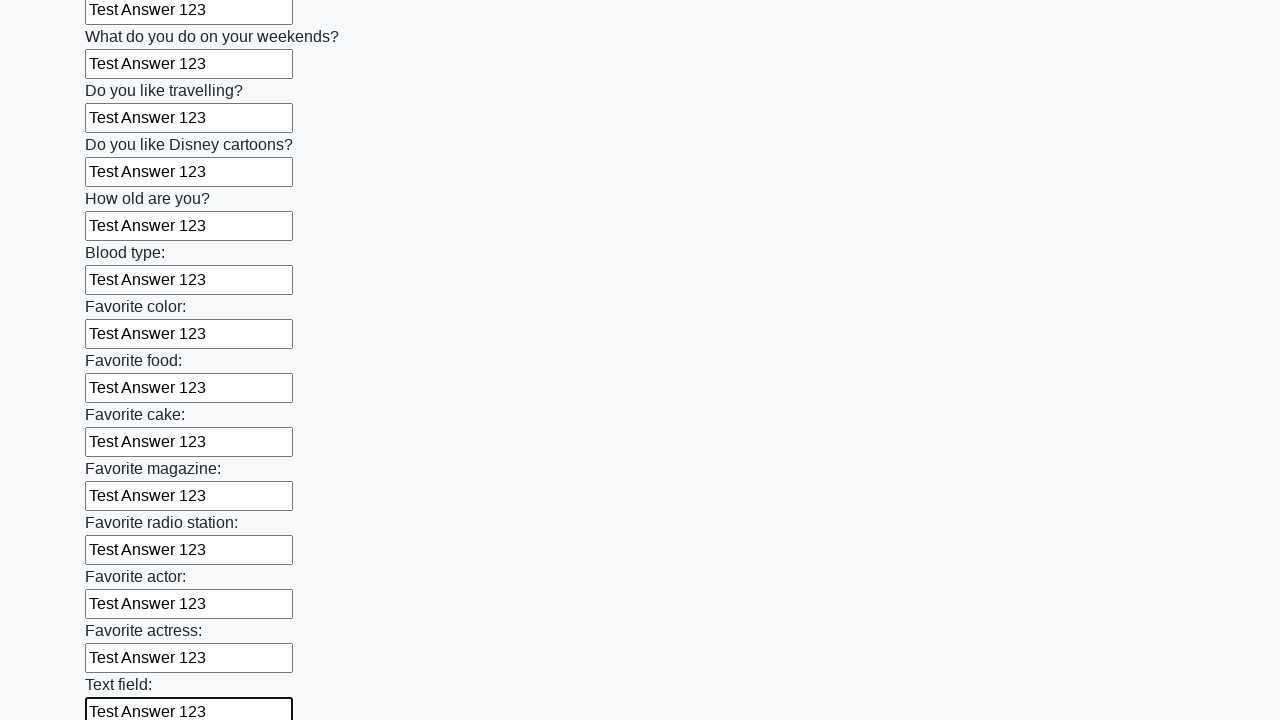

Filled an input field with 'Test Answer 123' on input >> nth=27
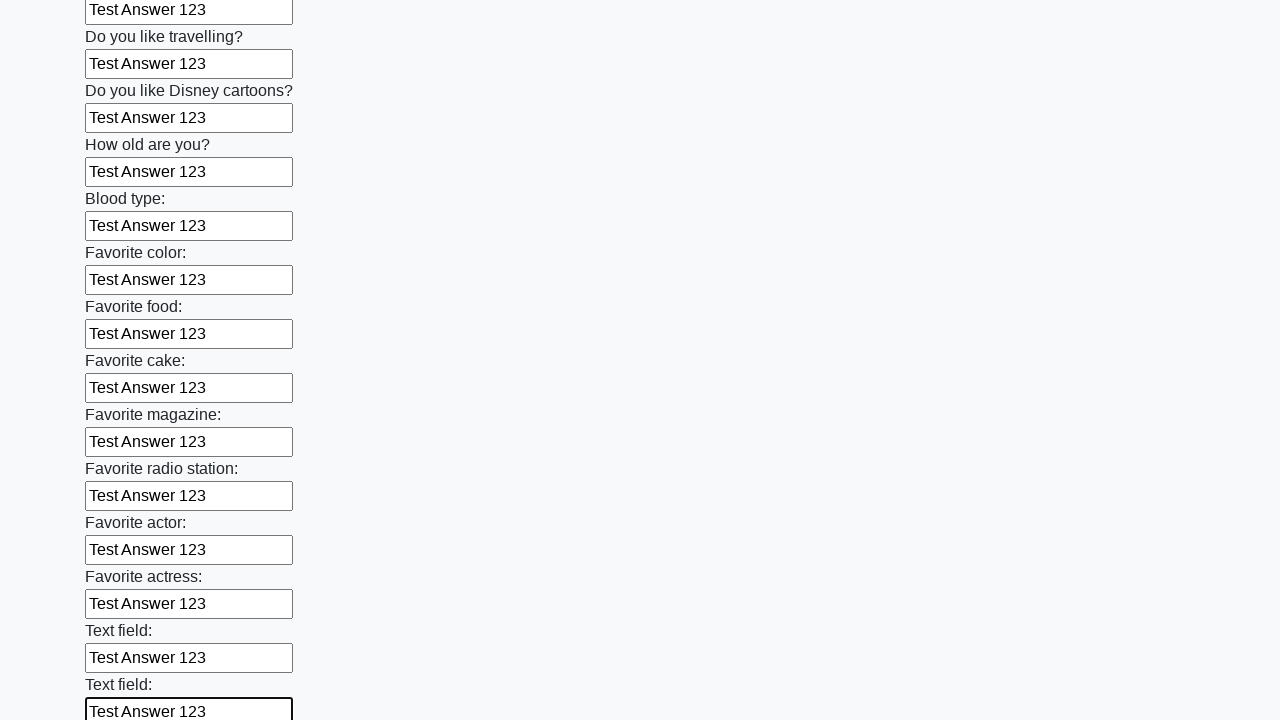

Filled an input field with 'Test Answer 123' on input >> nth=28
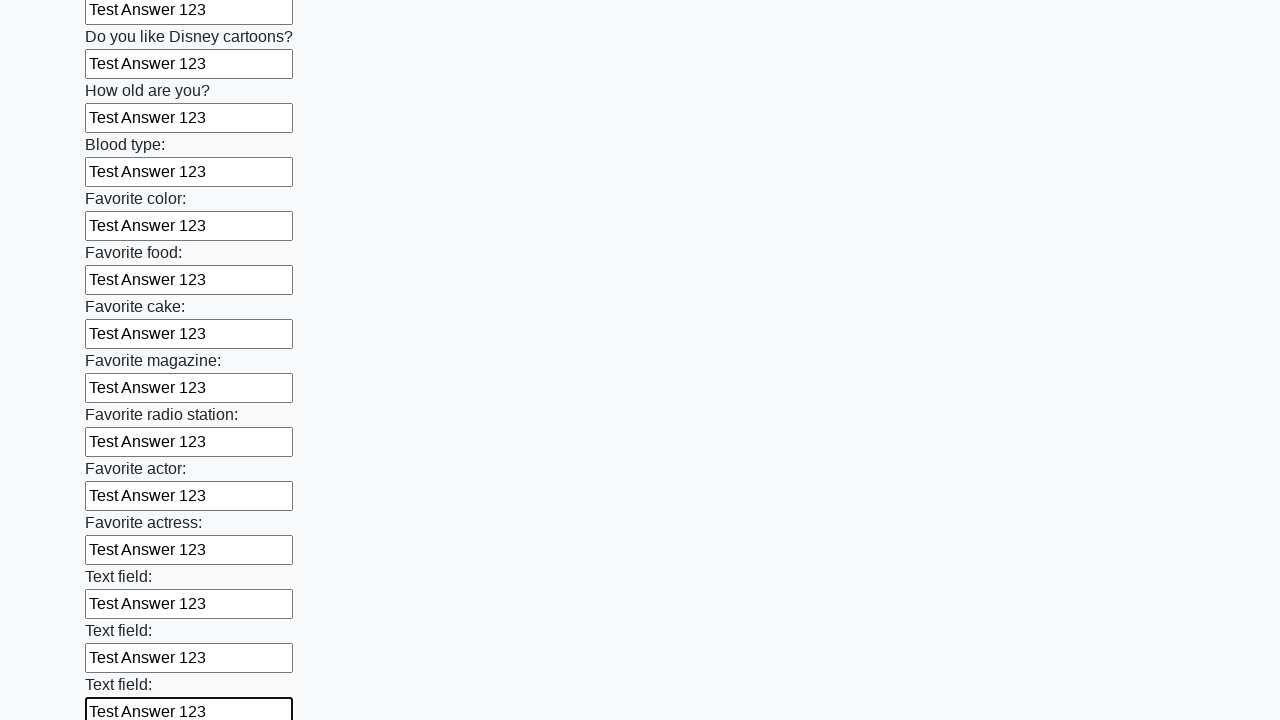

Filled an input field with 'Test Answer 123' on input >> nth=29
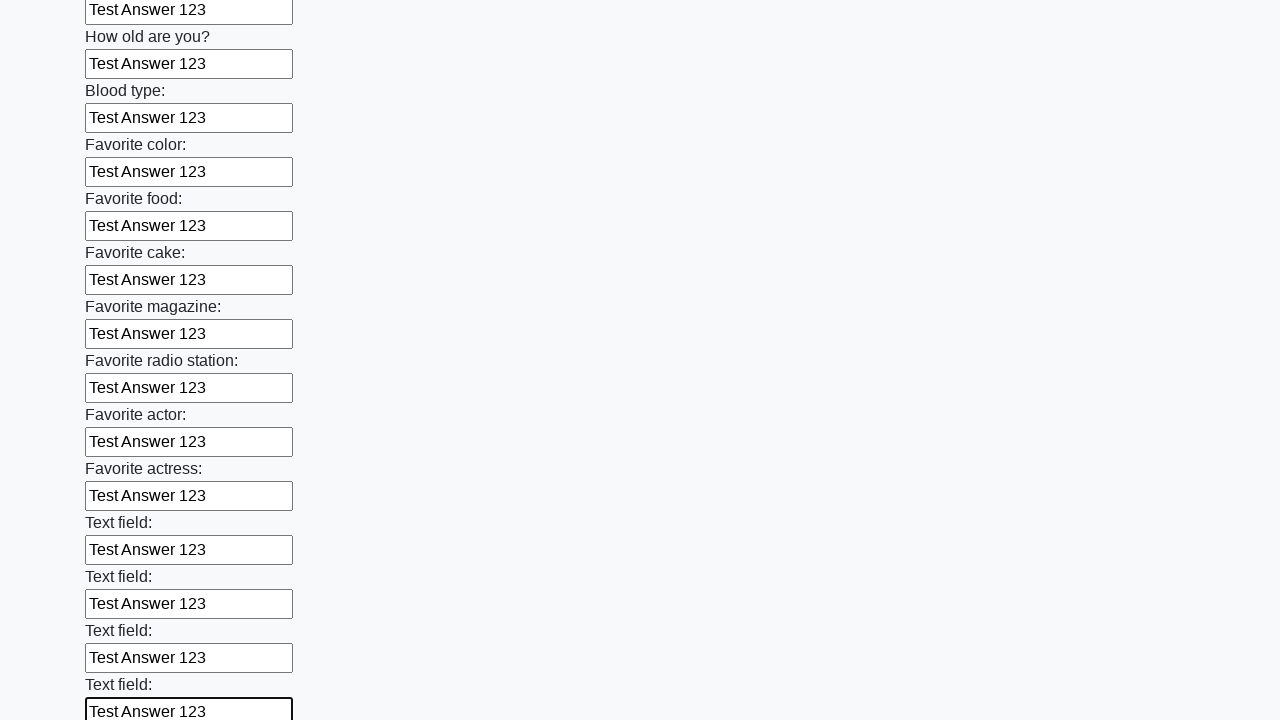

Filled an input field with 'Test Answer 123' on input >> nth=30
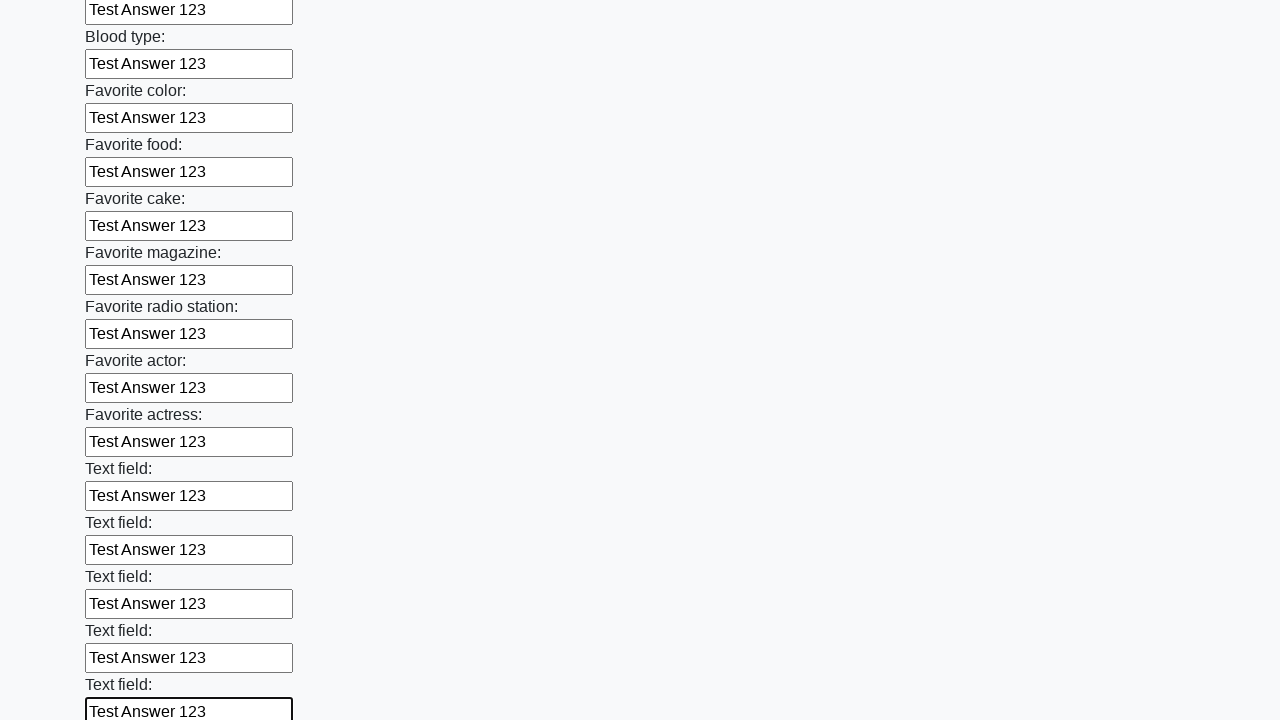

Filled an input field with 'Test Answer 123' on input >> nth=31
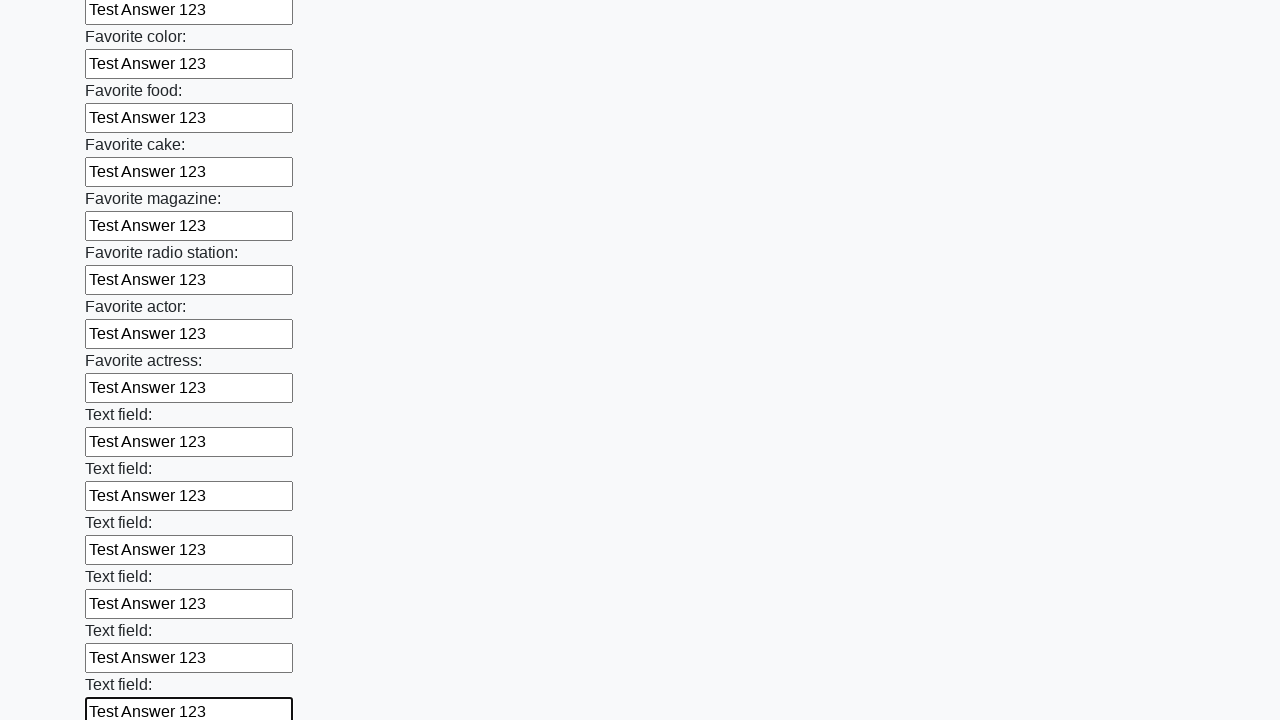

Filled an input field with 'Test Answer 123' on input >> nth=32
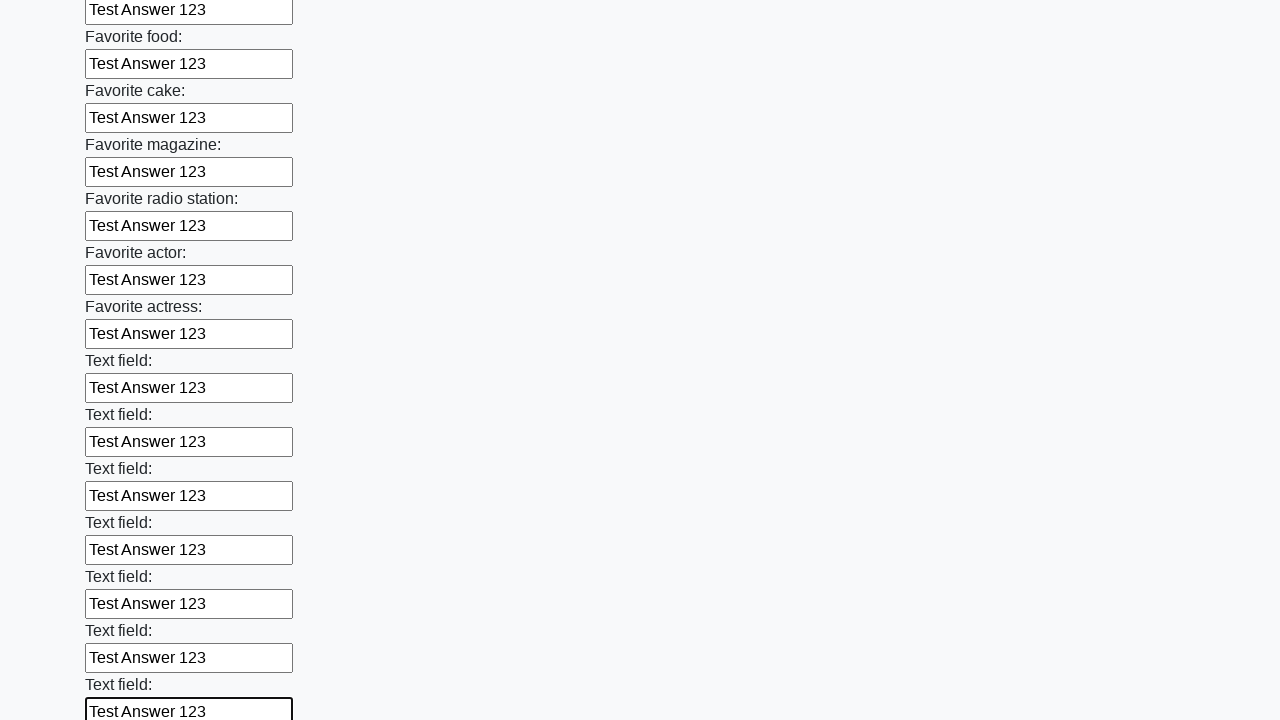

Filled an input field with 'Test Answer 123' on input >> nth=33
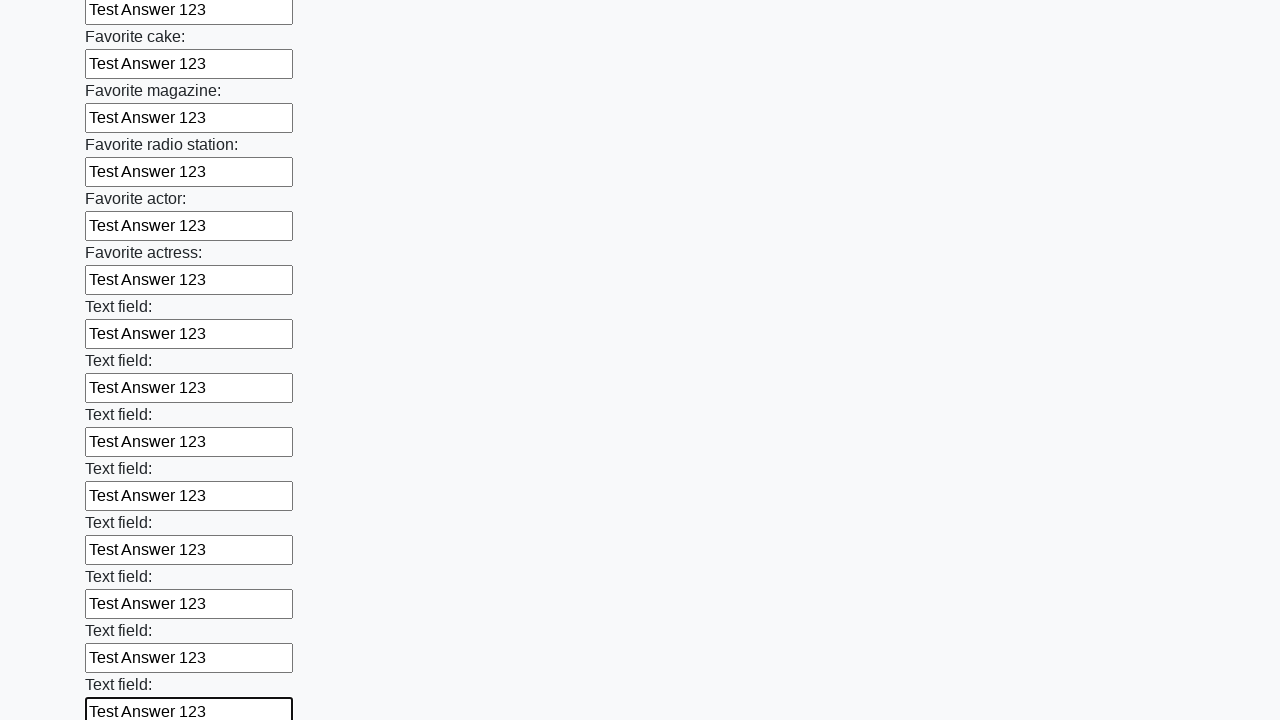

Filled an input field with 'Test Answer 123' on input >> nth=34
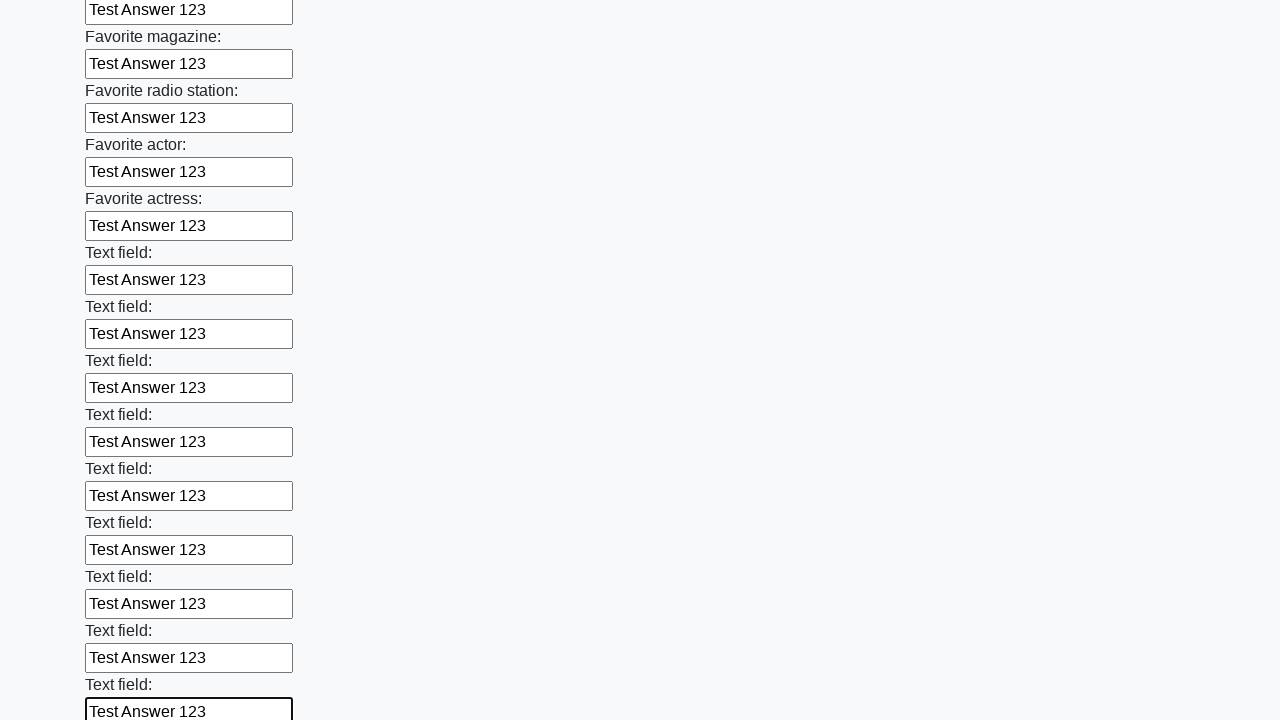

Filled an input field with 'Test Answer 123' on input >> nth=35
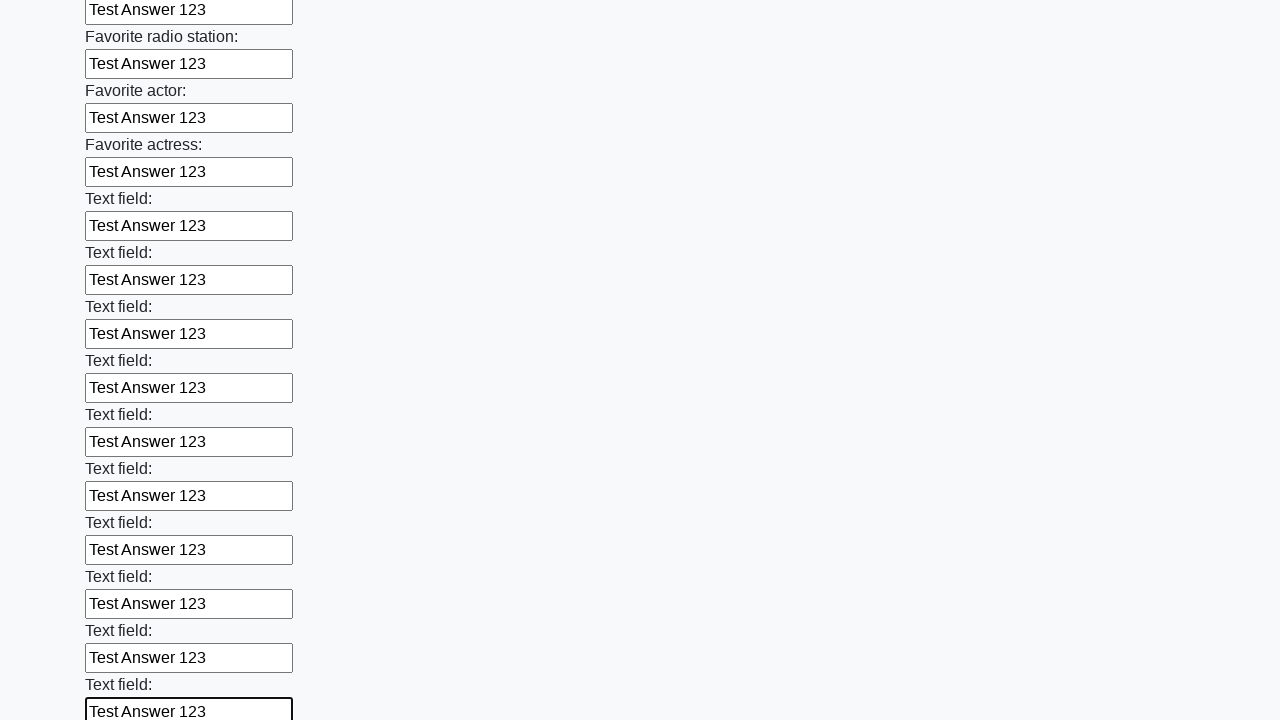

Filled an input field with 'Test Answer 123' on input >> nth=36
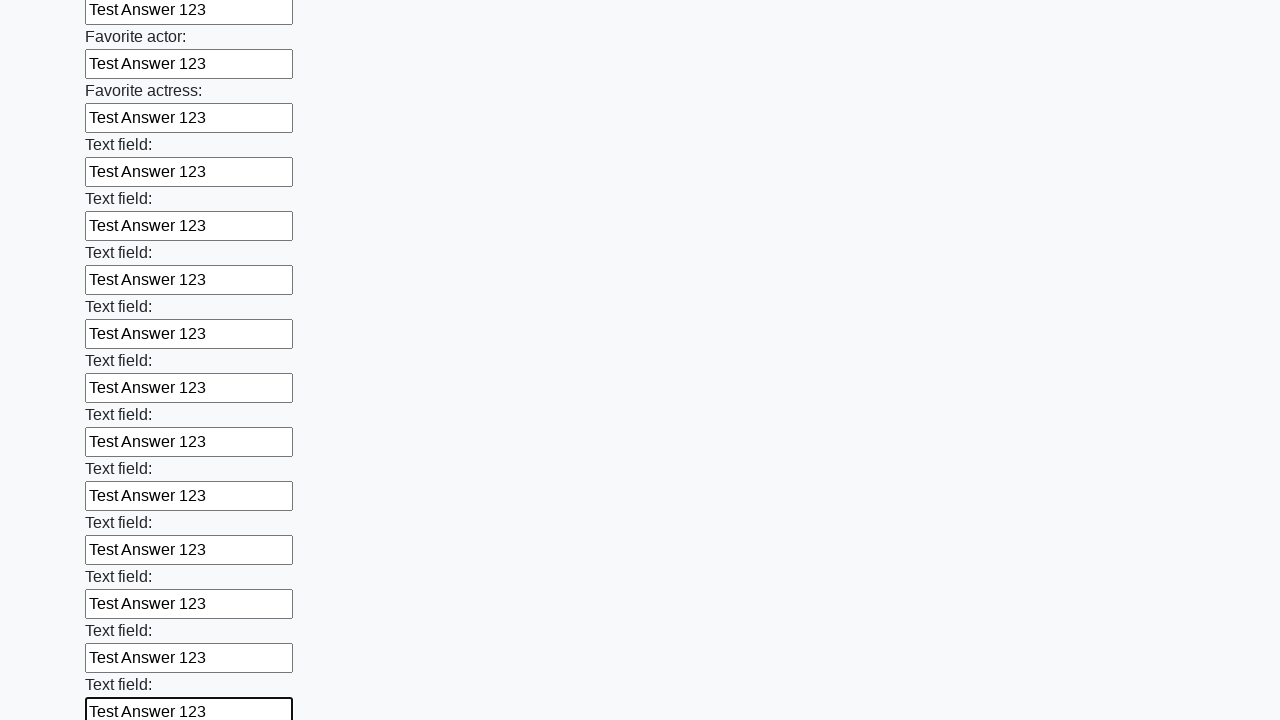

Filled an input field with 'Test Answer 123' on input >> nth=37
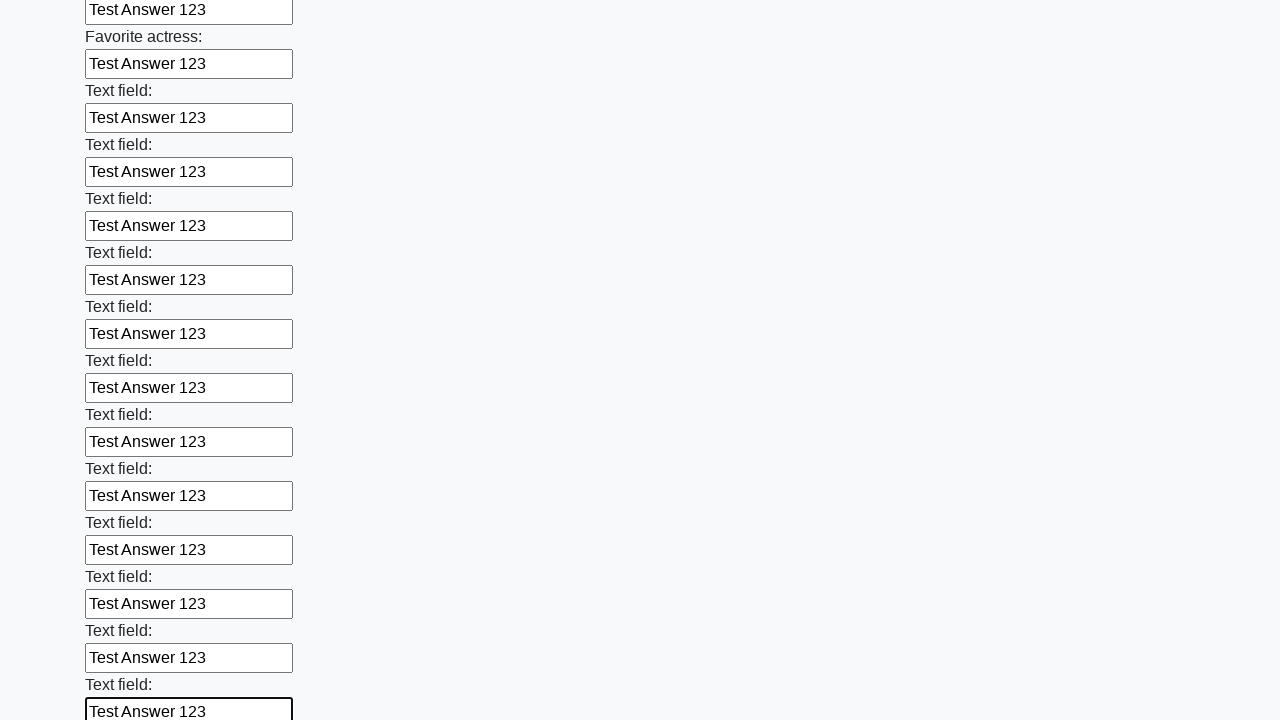

Filled an input field with 'Test Answer 123' on input >> nth=38
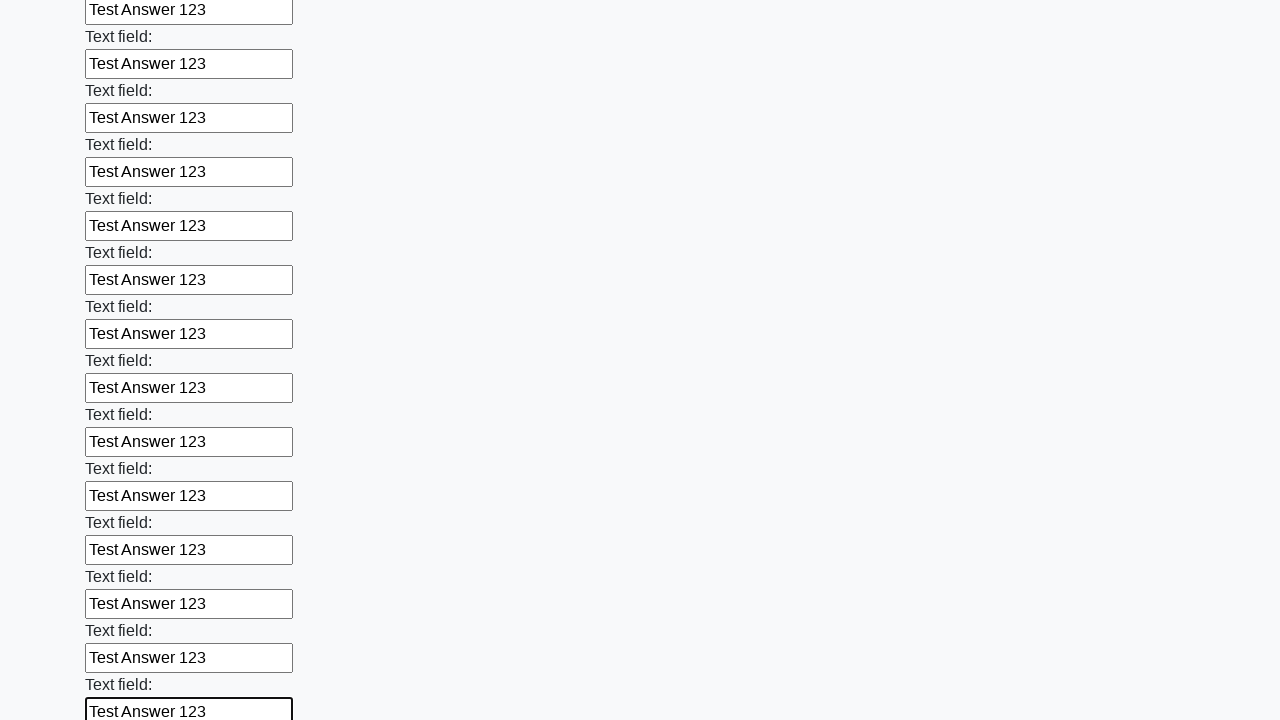

Filled an input field with 'Test Answer 123' on input >> nth=39
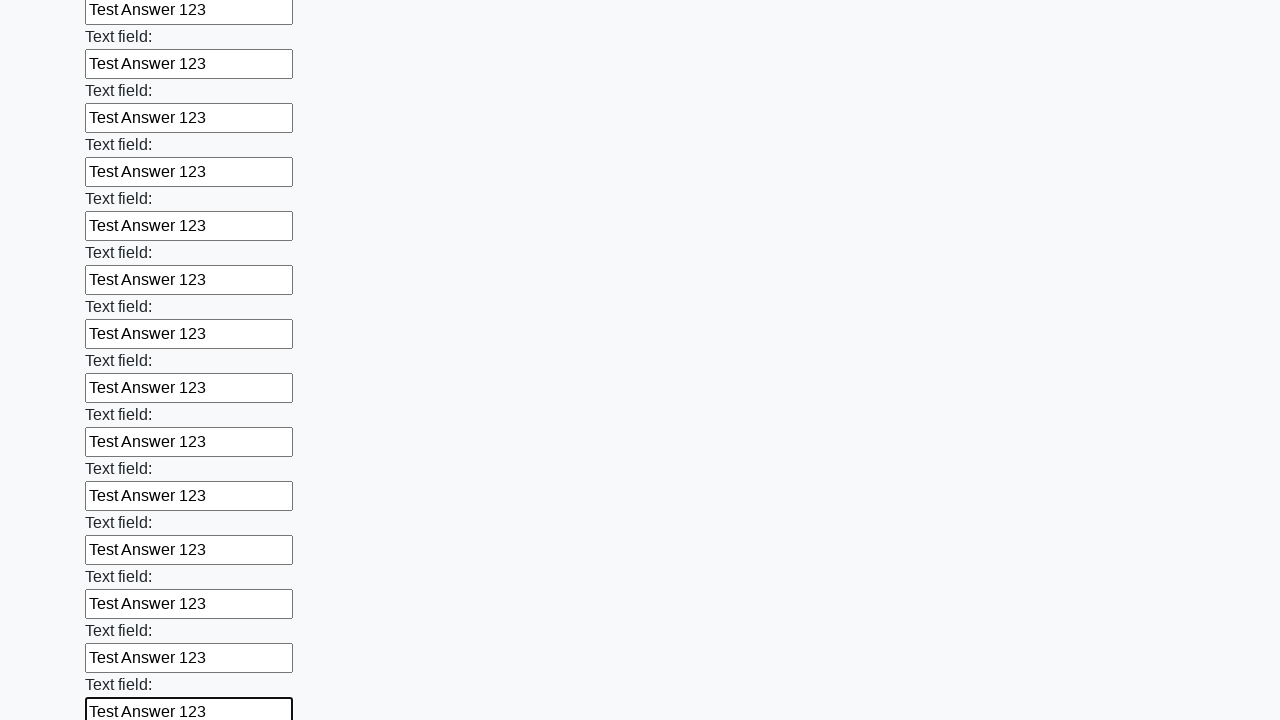

Filled an input field with 'Test Answer 123' on input >> nth=40
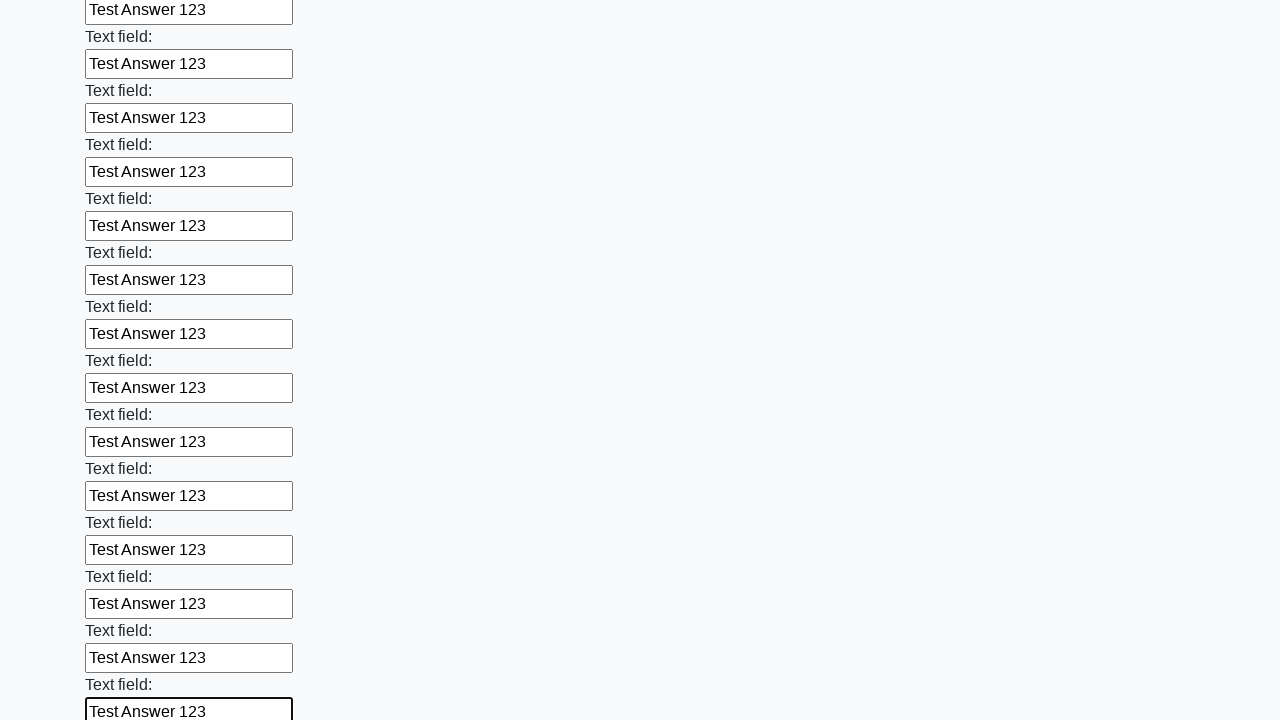

Filled an input field with 'Test Answer 123' on input >> nth=41
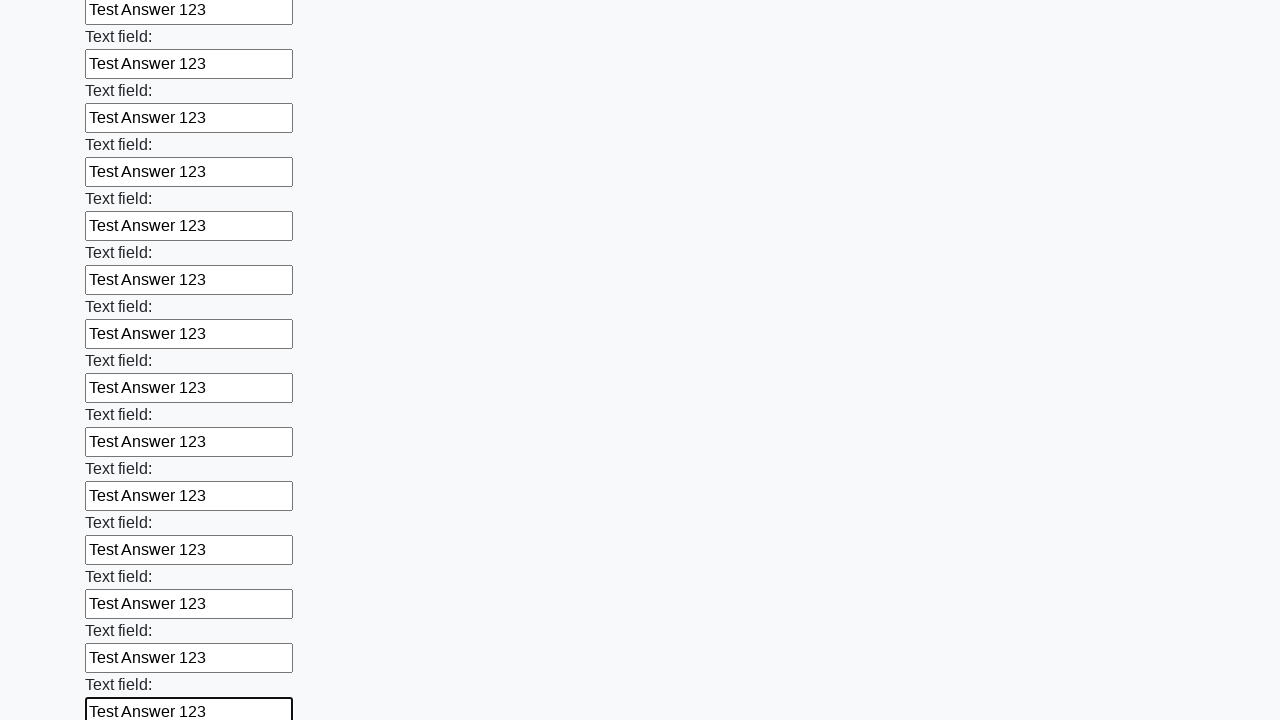

Filled an input field with 'Test Answer 123' on input >> nth=42
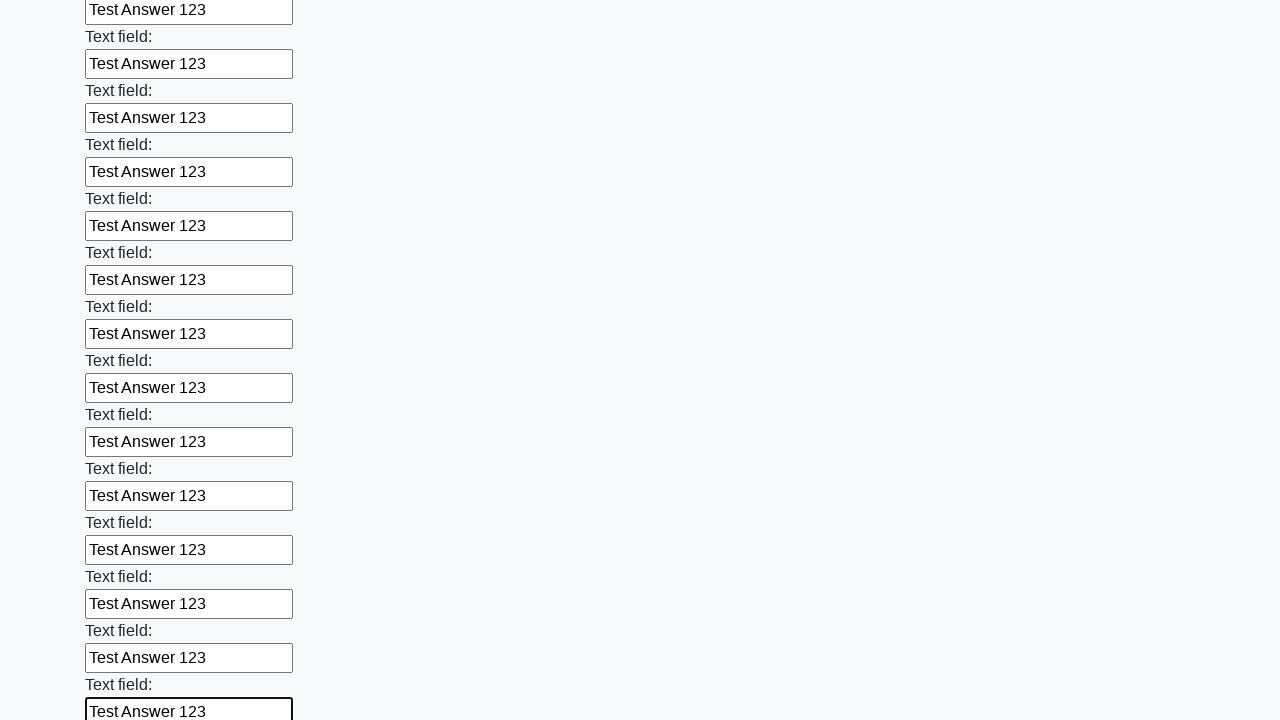

Filled an input field with 'Test Answer 123' on input >> nth=43
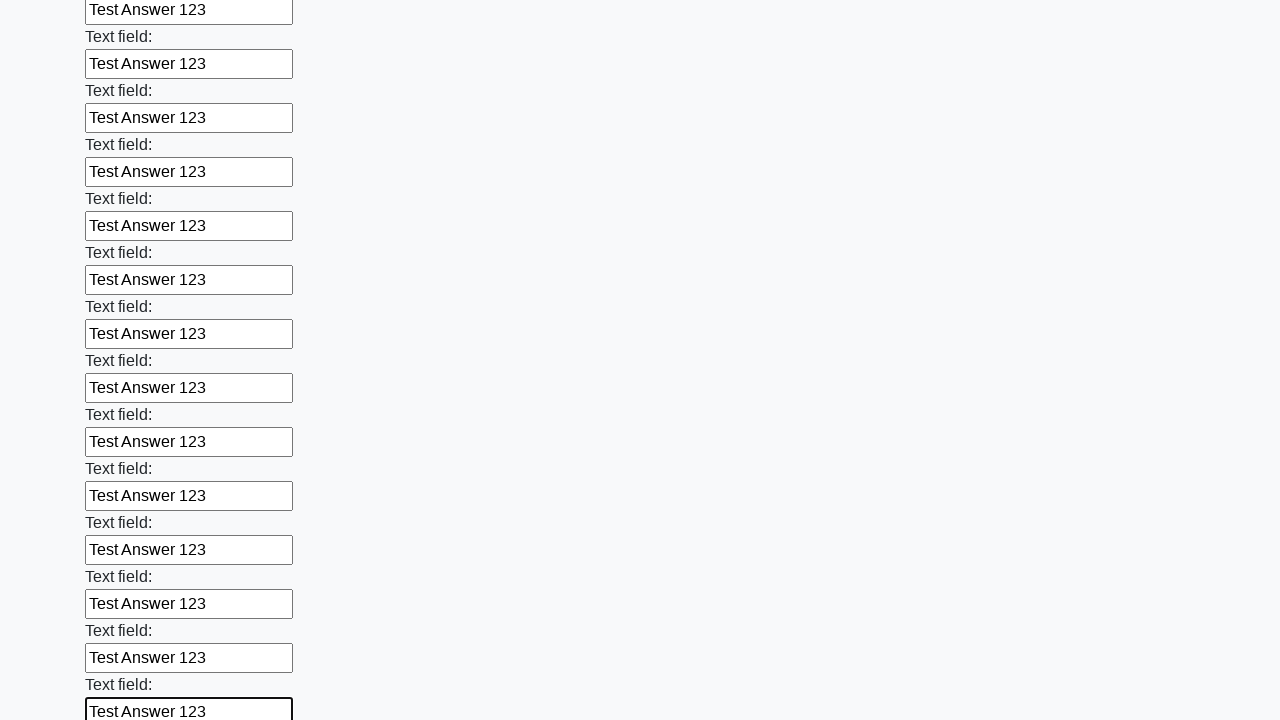

Filled an input field with 'Test Answer 123' on input >> nth=44
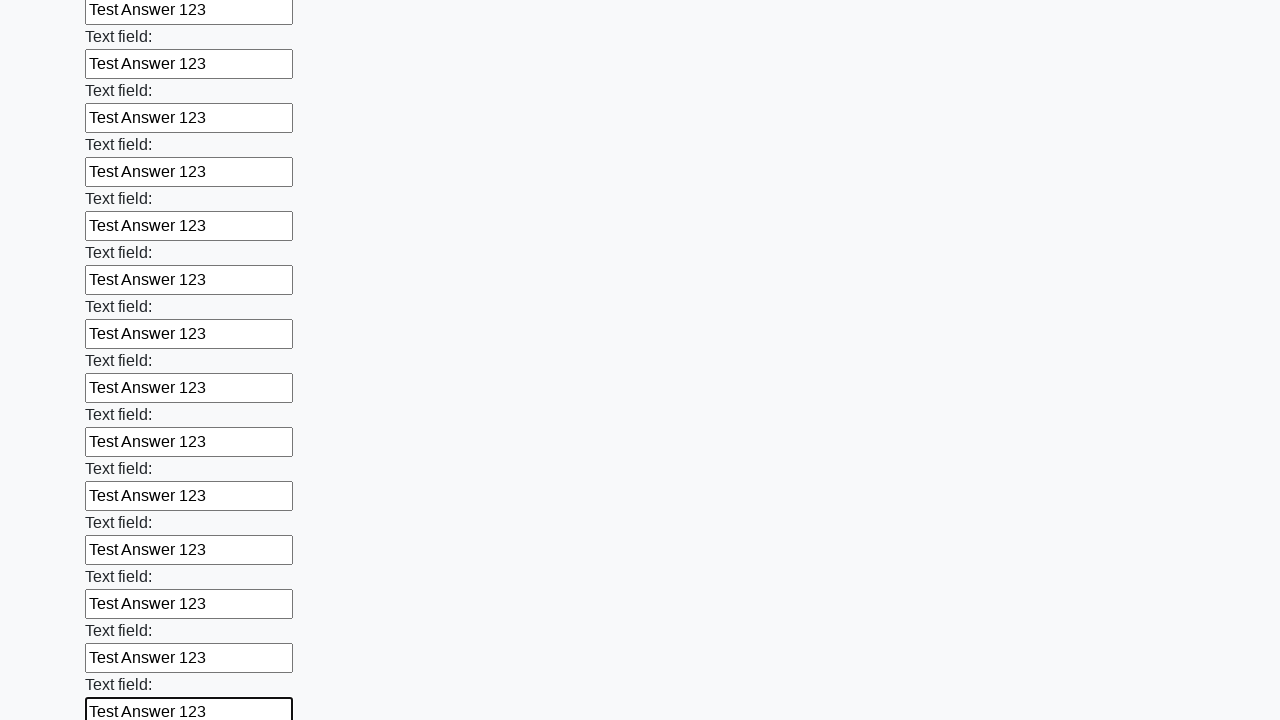

Filled an input field with 'Test Answer 123' on input >> nth=45
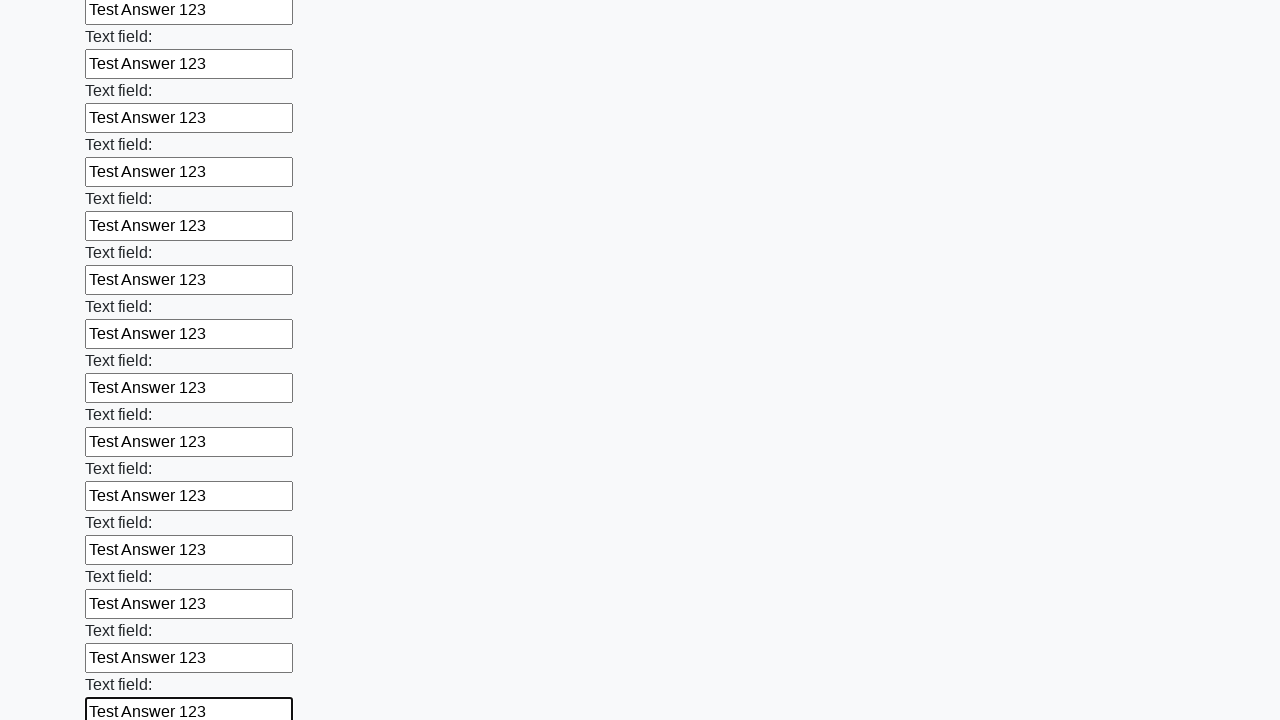

Filled an input field with 'Test Answer 123' on input >> nth=46
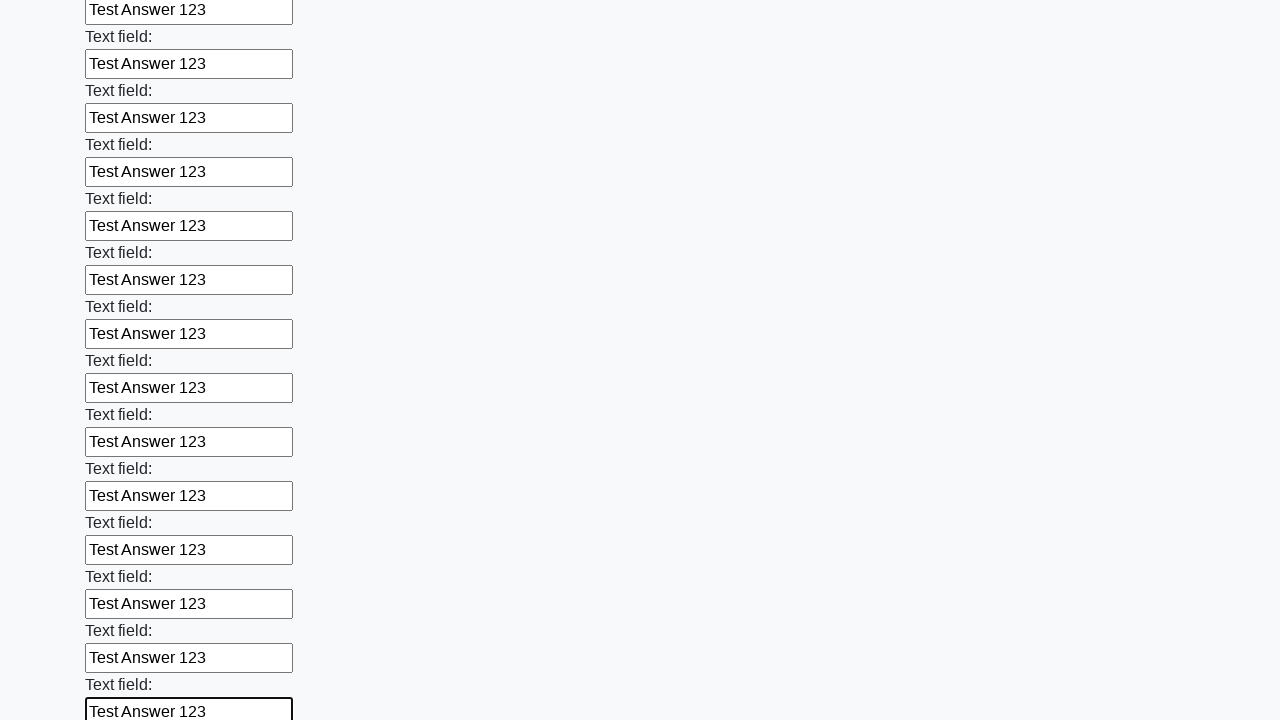

Filled an input field with 'Test Answer 123' on input >> nth=47
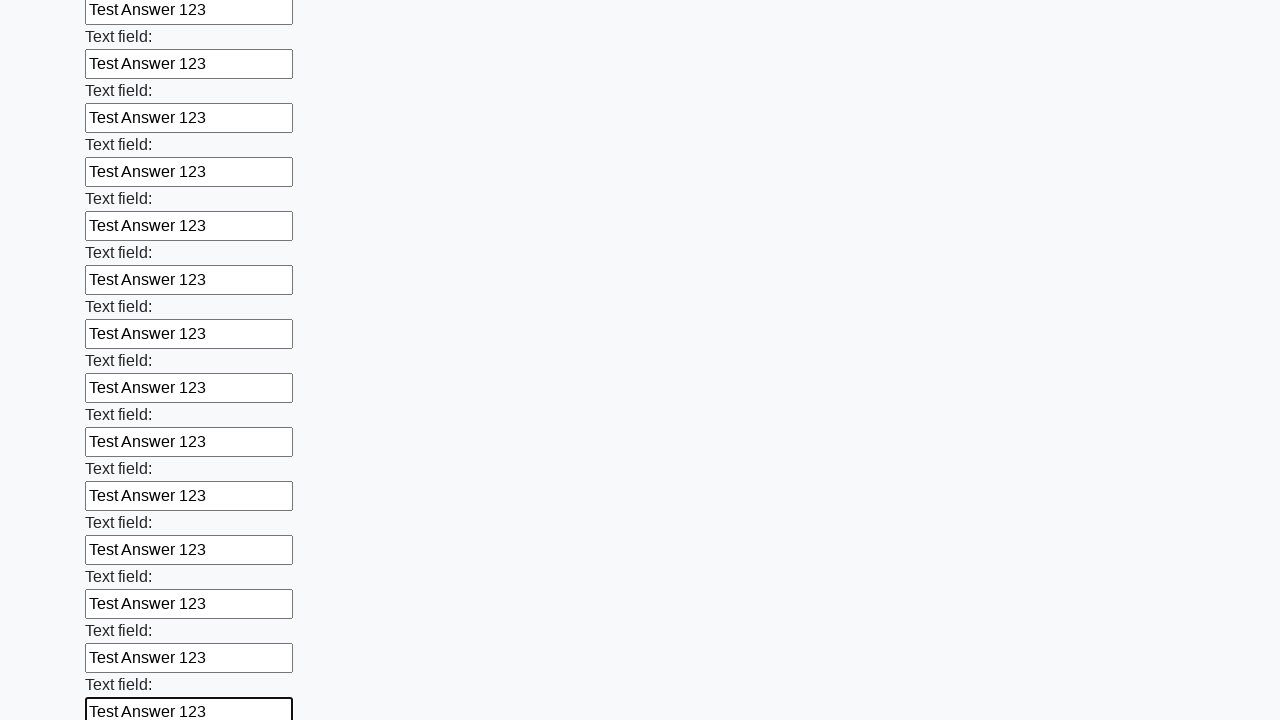

Filled an input field with 'Test Answer 123' on input >> nth=48
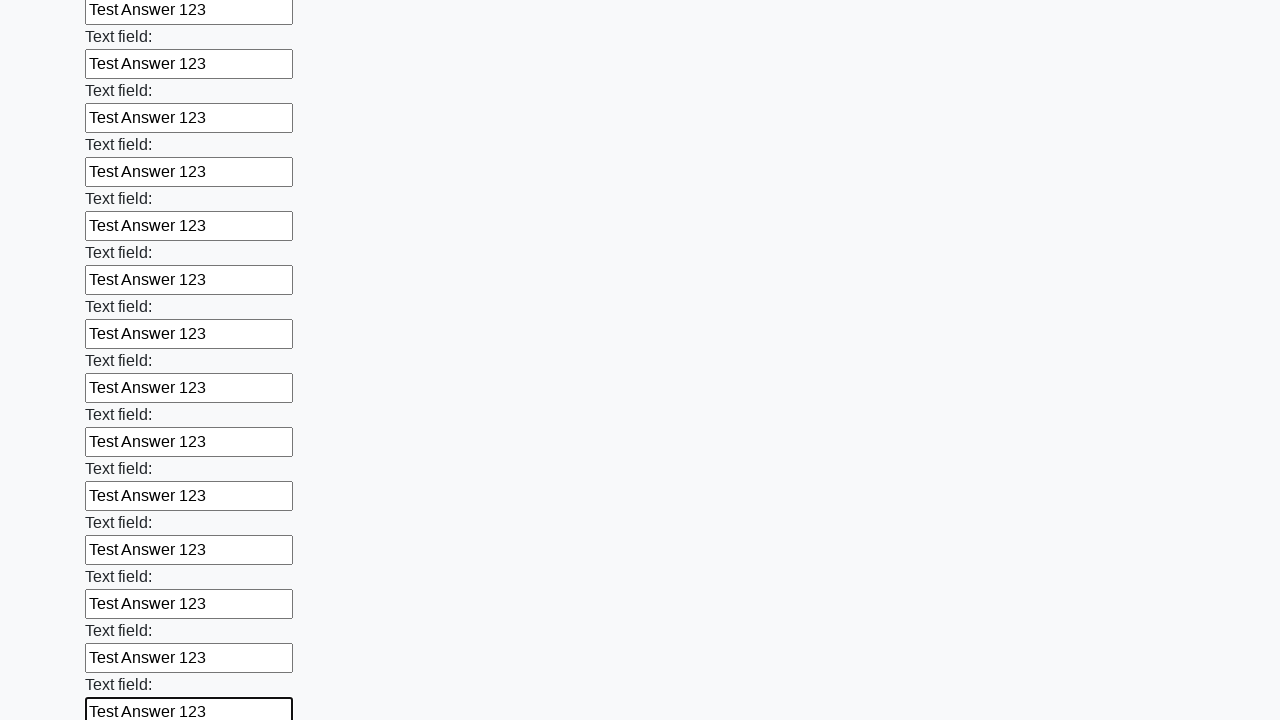

Filled an input field with 'Test Answer 123' on input >> nth=49
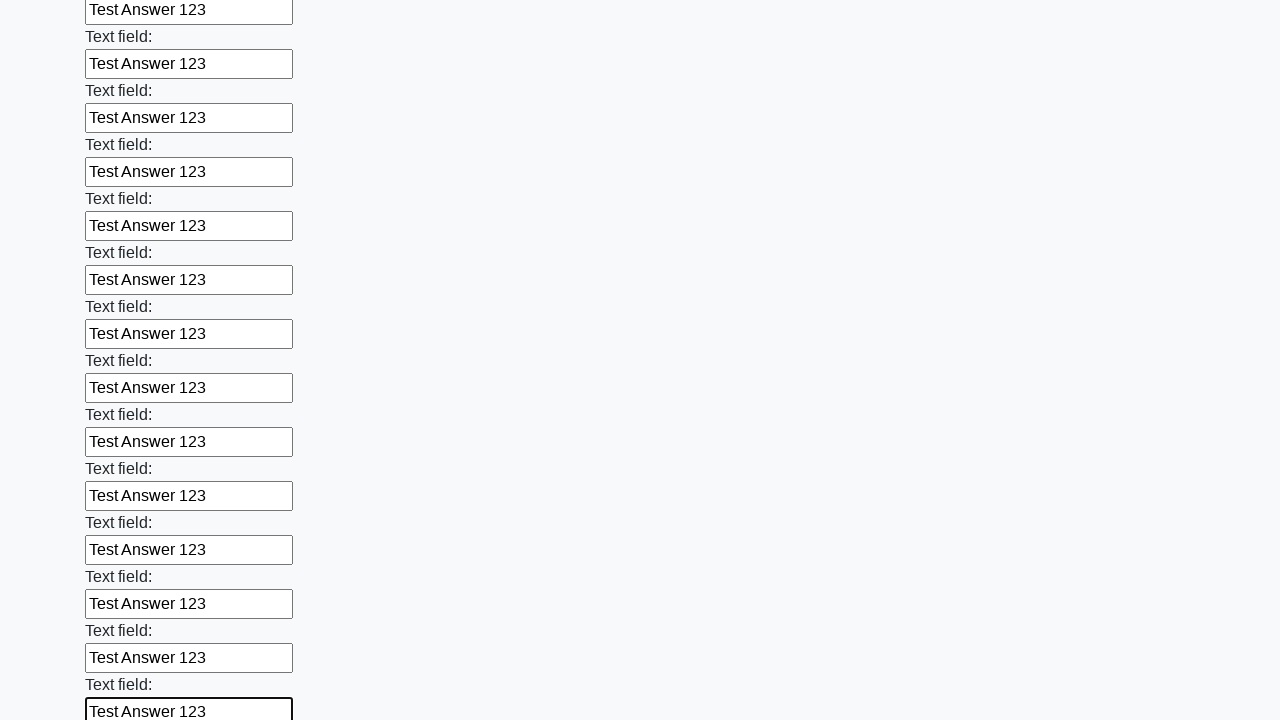

Filled an input field with 'Test Answer 123' on input >> nth=50
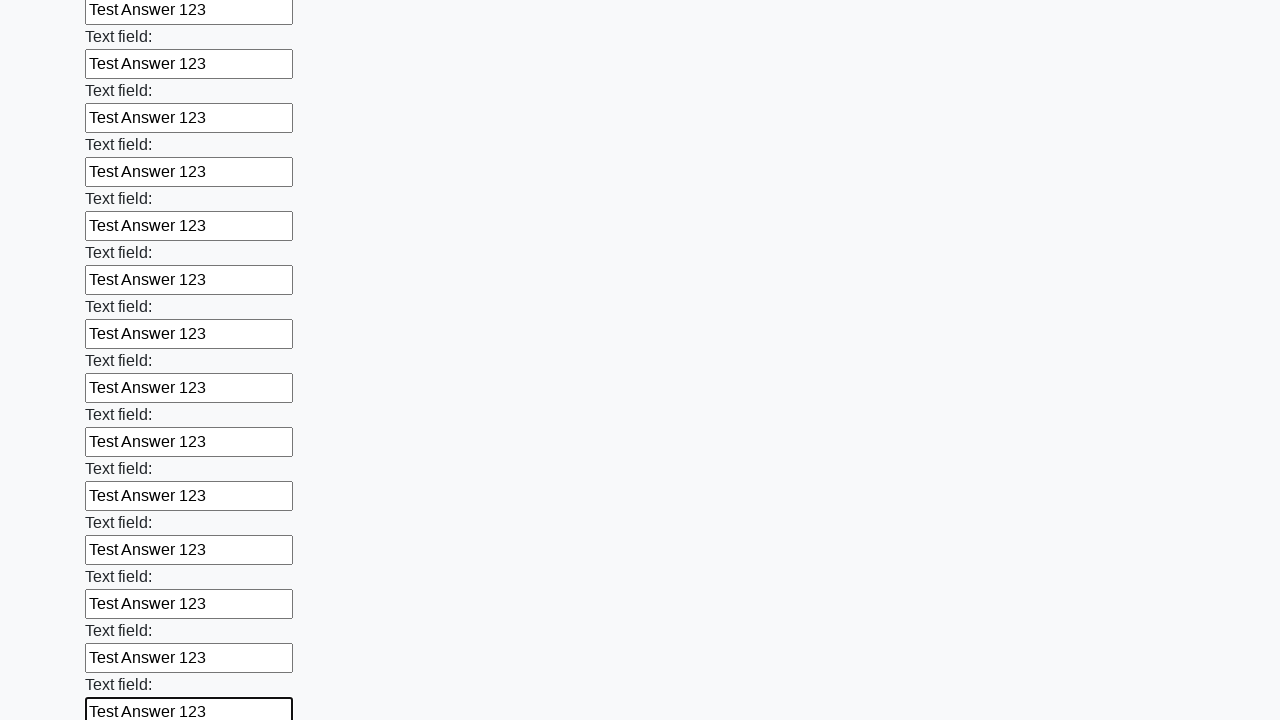

Filled an input field with 'Test Answer 123' on input >> nth=51
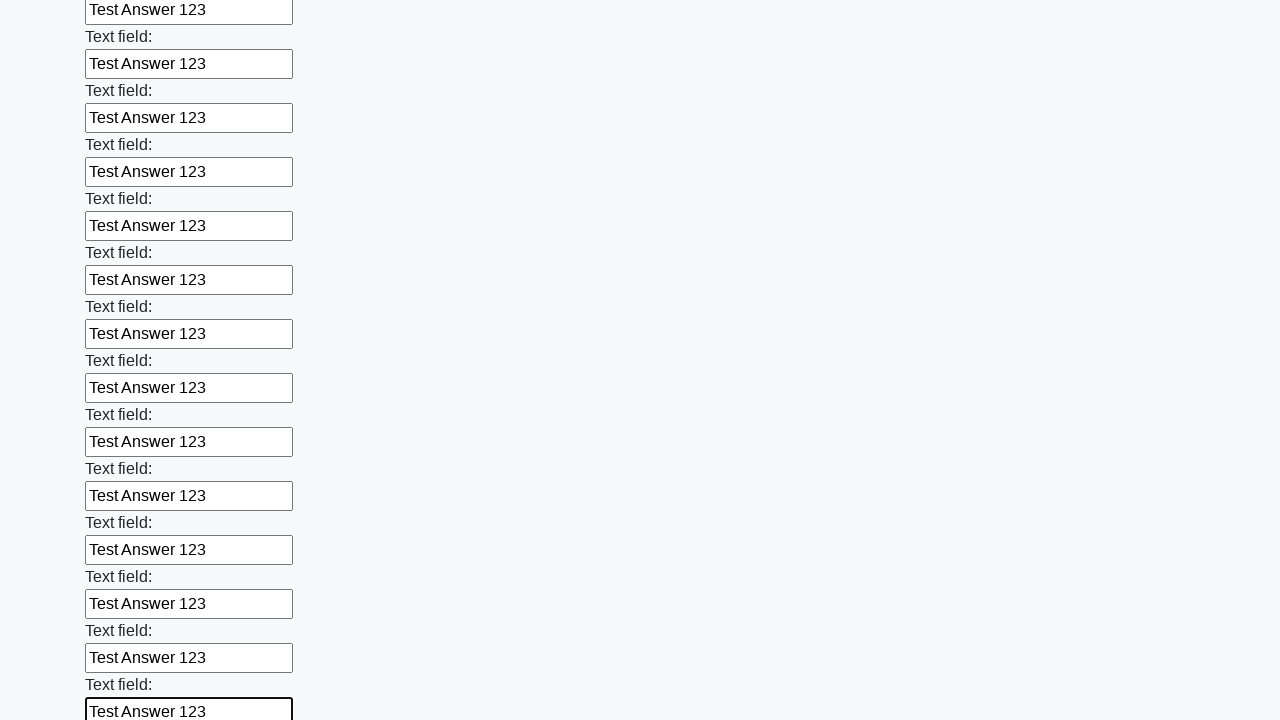

Filled an input field with 'Test Answer 123' on input >> nth=52
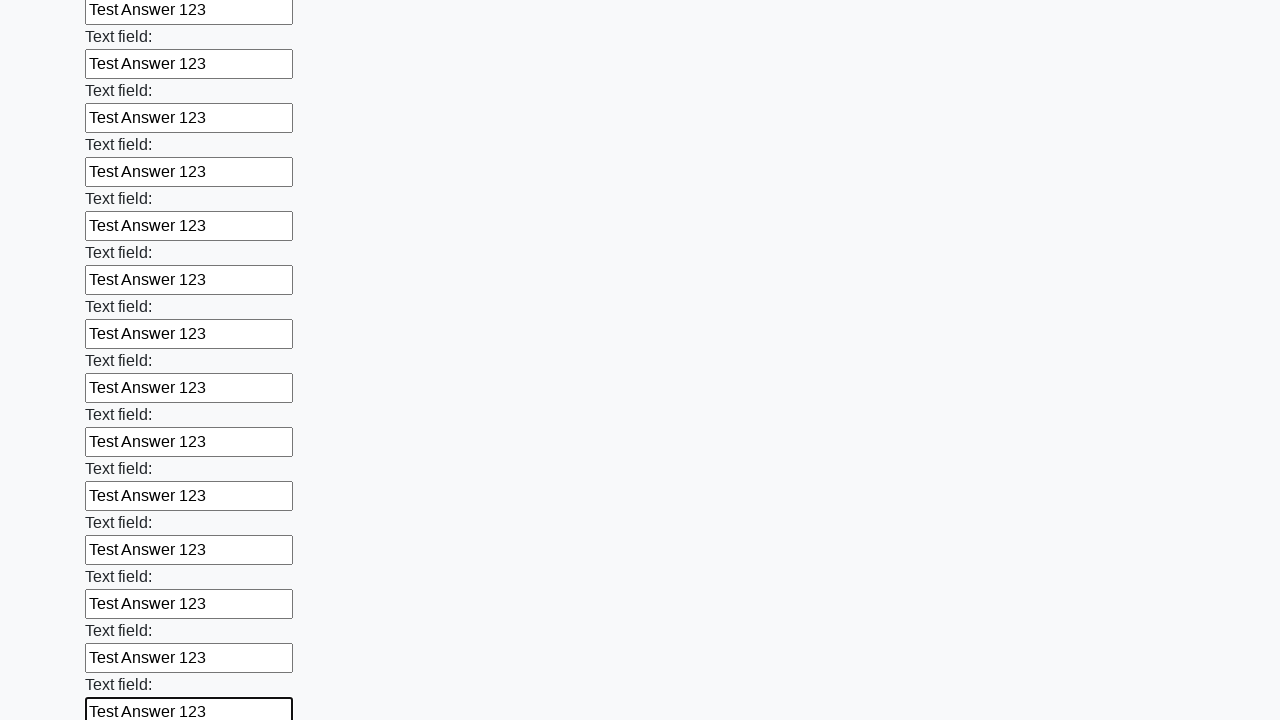

Filled an input field with 'Test Answer 123' on input >> nth=53
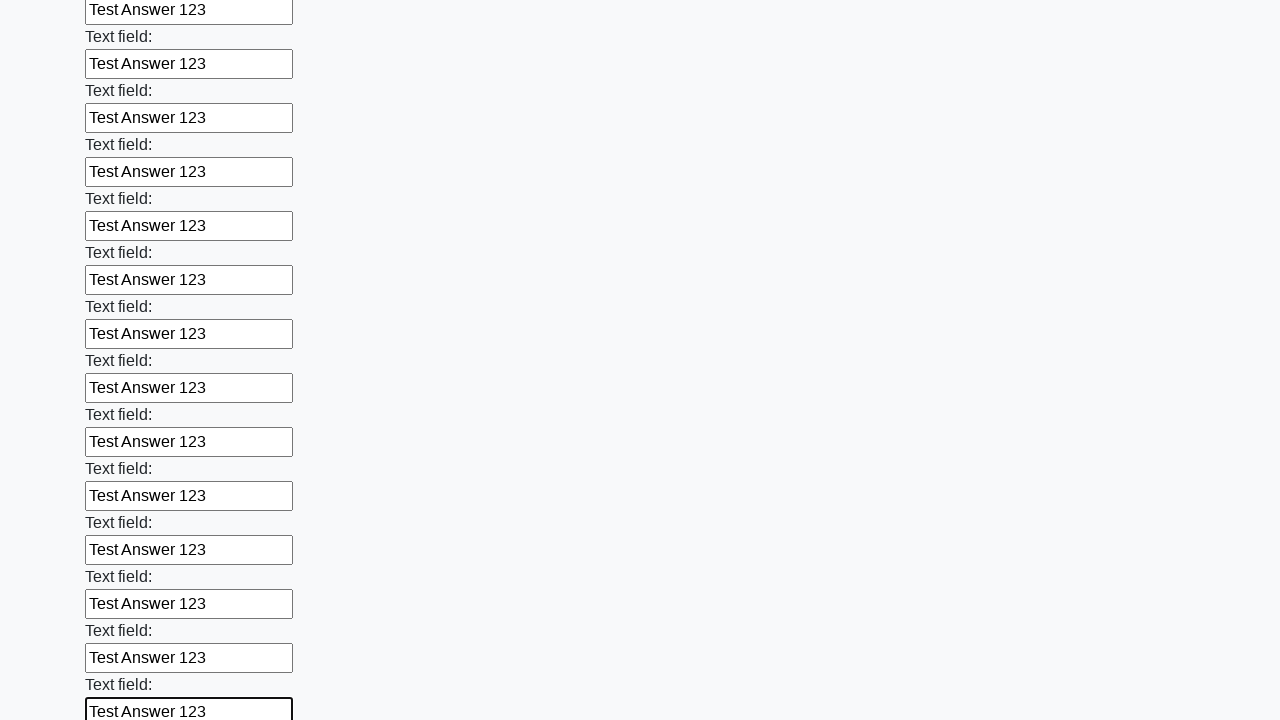

Filled an input field with 'Test Answer 123' on input >> nth=54
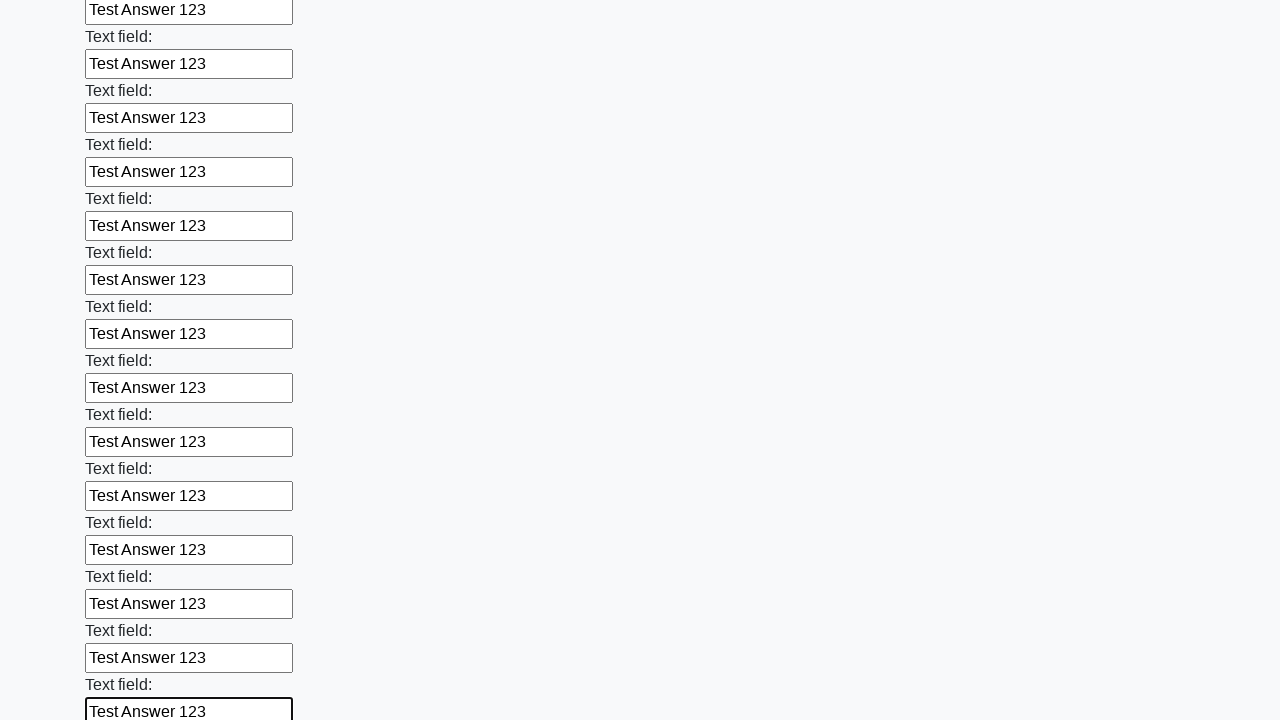

Filled an input field with 'Test Answer 123' on input >> nth=55
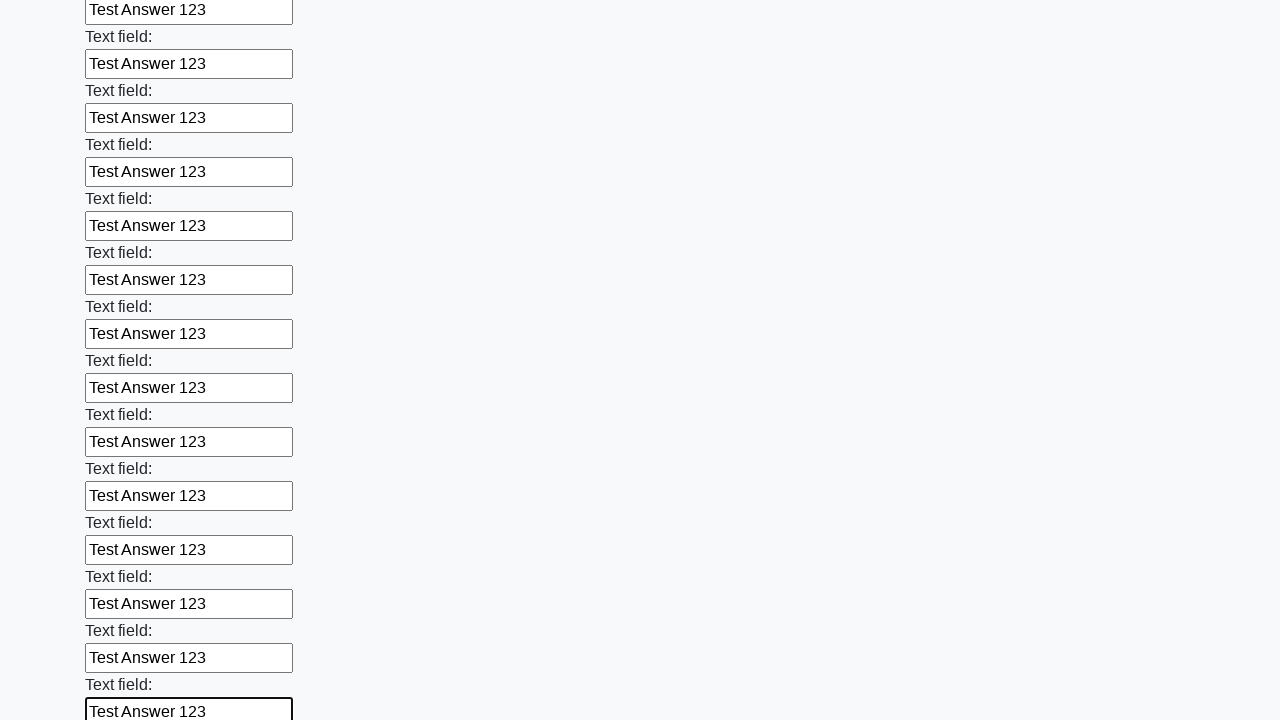

Filled an input field with 'Test Answer 123' on input >> nth=56
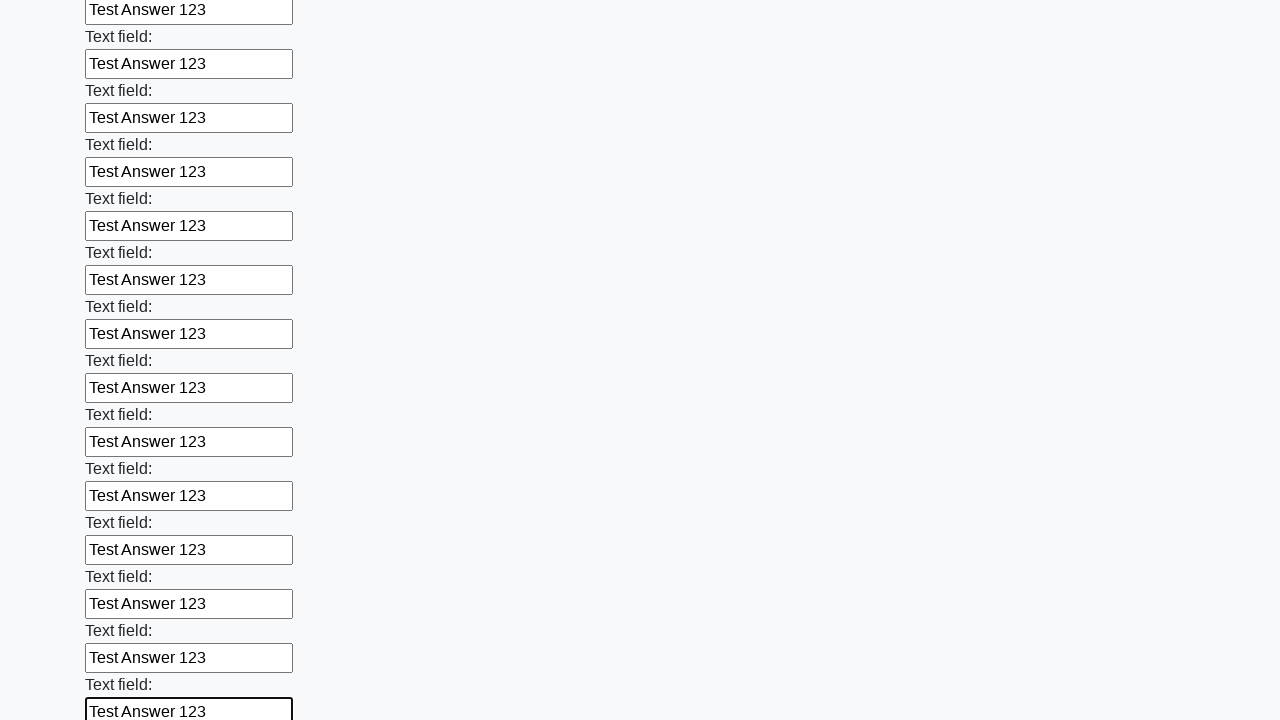

Filled an input field with 'Test Answer 123' on input >> nth=57
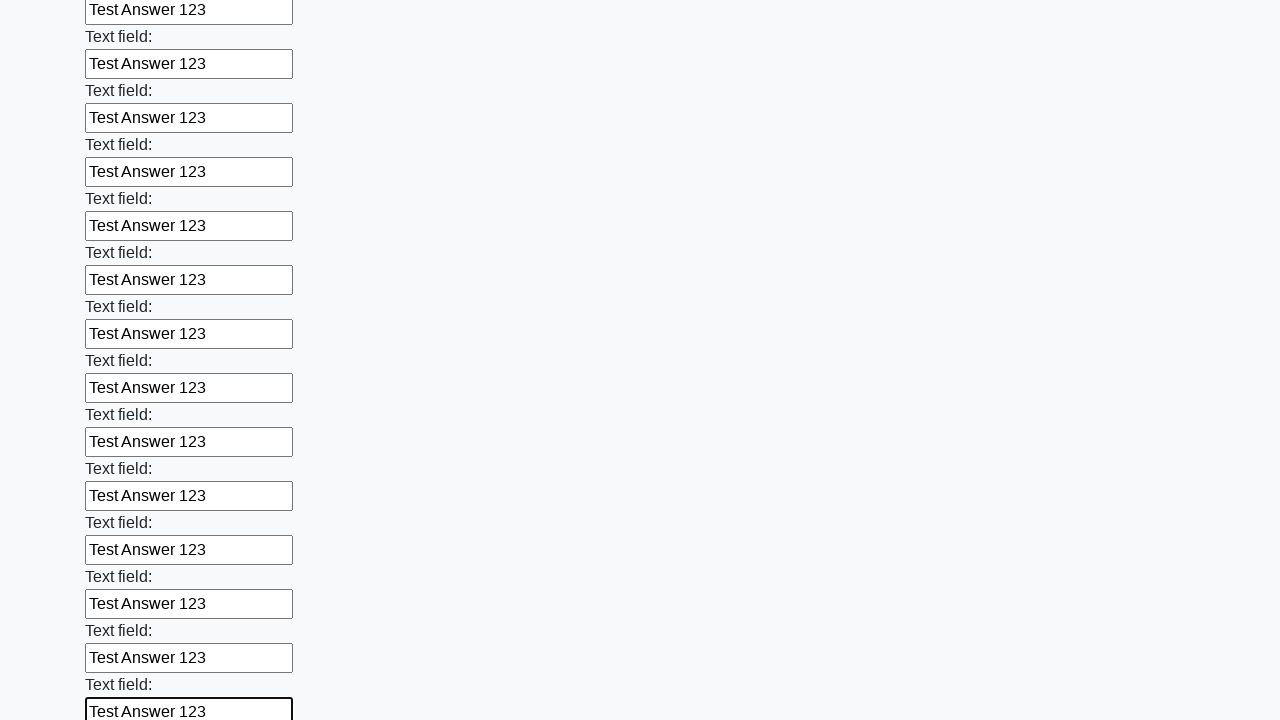

Filled an input field with 'Test Answer 123' on input >> nth=58
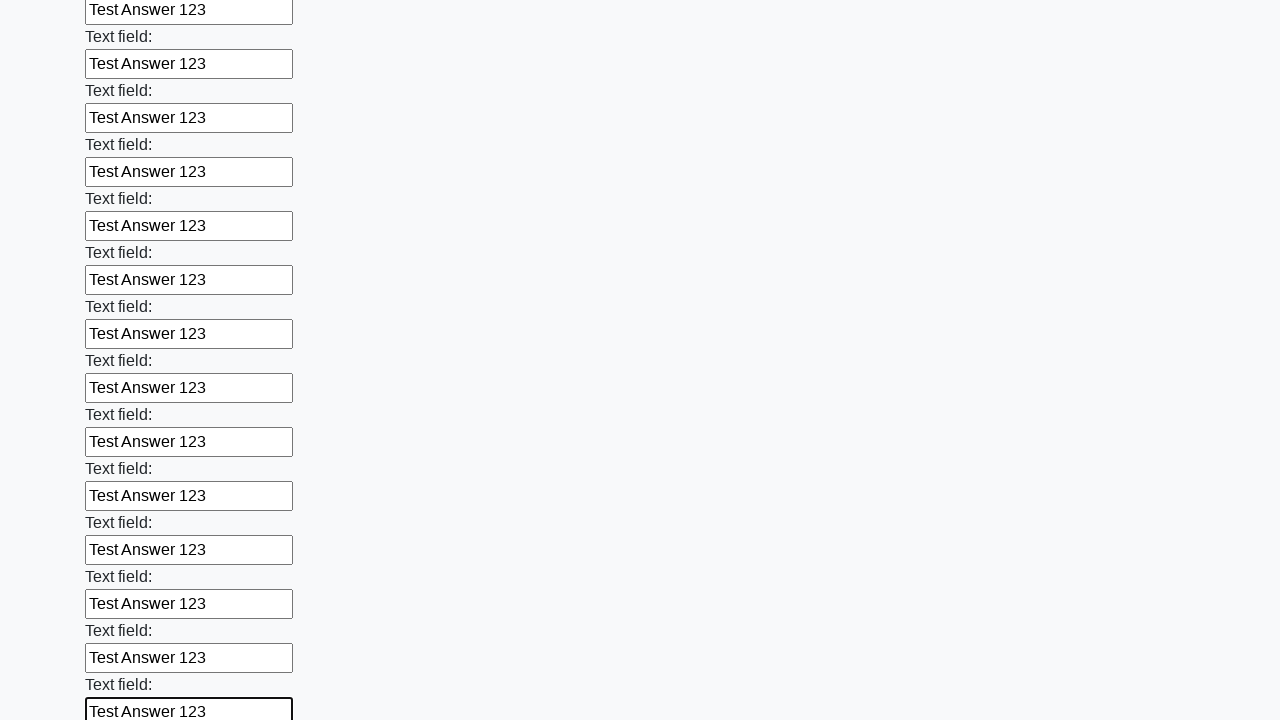

Filled an input field with 'Test Answer 123' on input >> nth=59
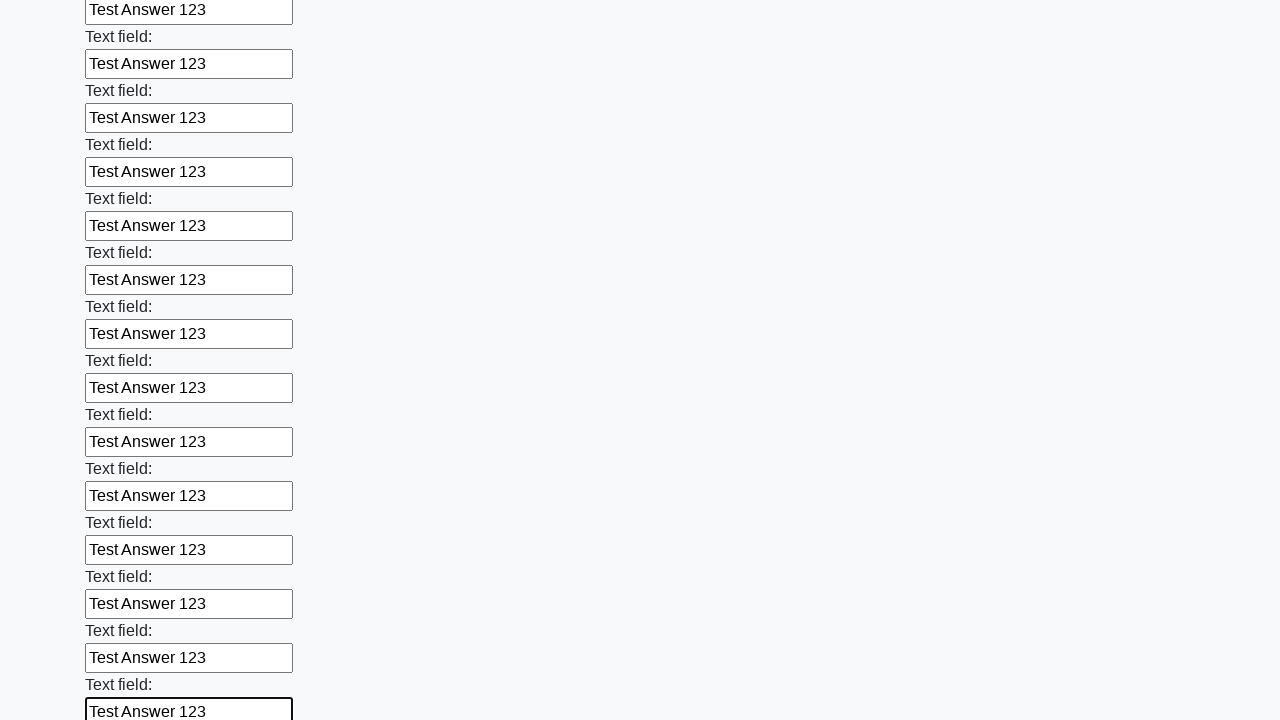

Filled an input field with 'Test Answer 123' on input >> nth=60
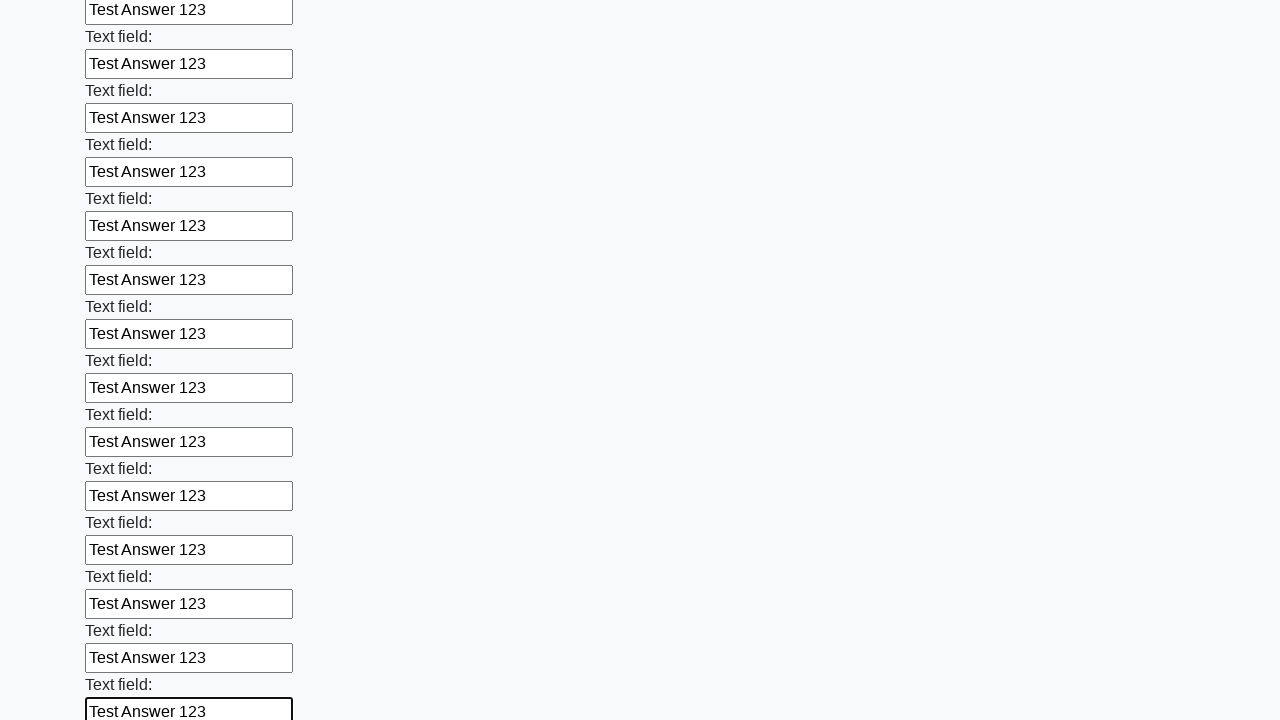

Filled an input field with 'Test Answer 123' on input >> nth=61
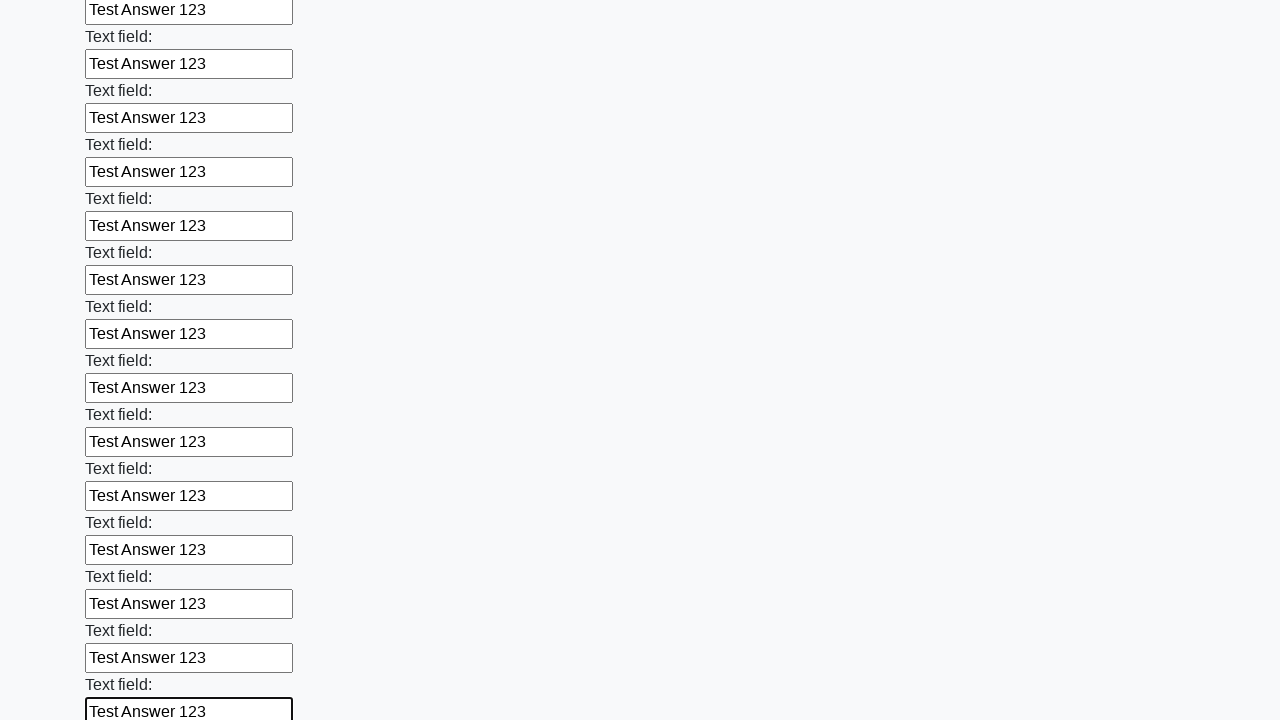

Filled an input field with 'Test Answer 123' on input >> nth=62
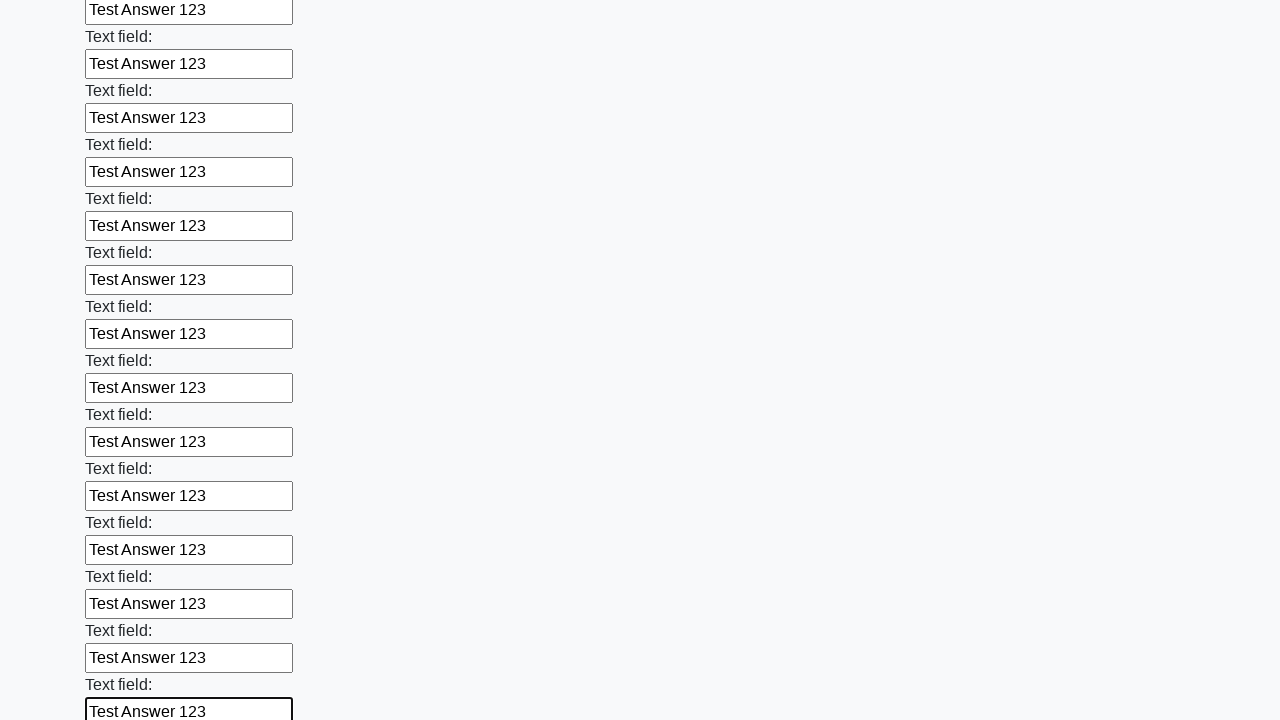

Filled an input field with 'Test Answer 123' on input >> nth=63
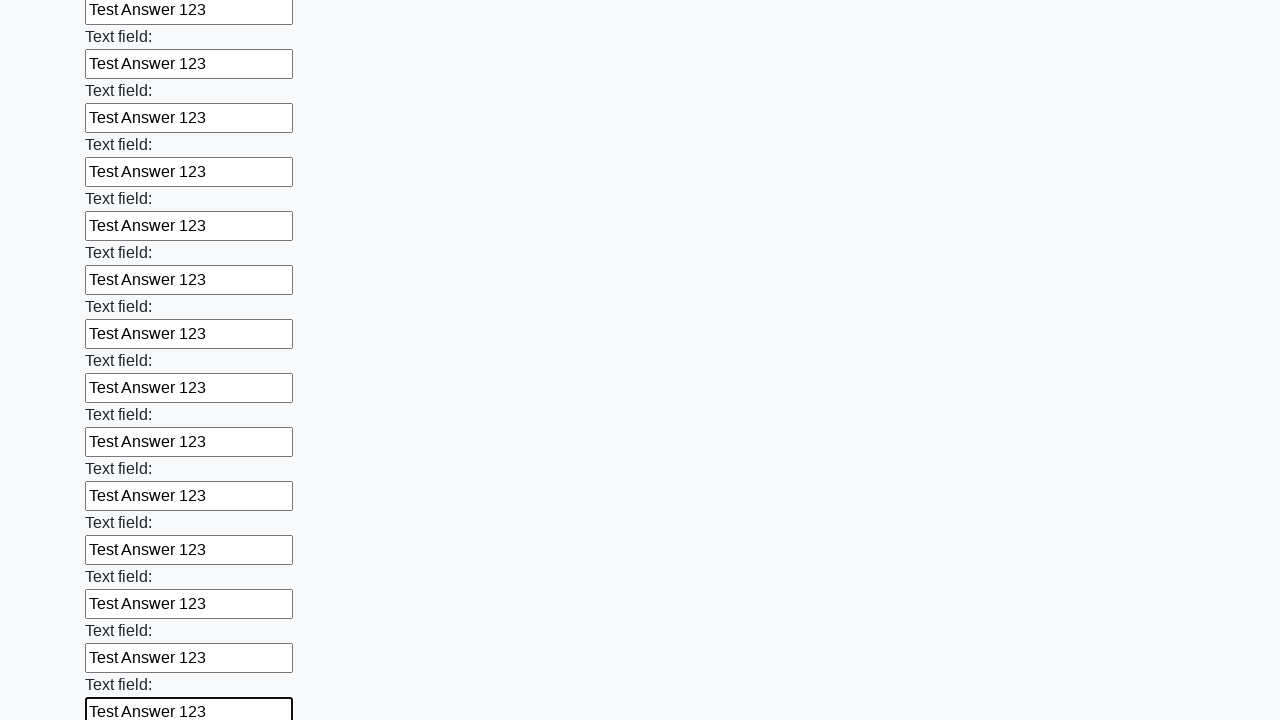

Filled an input field with 'Test Answer 123' on input >> nth=64
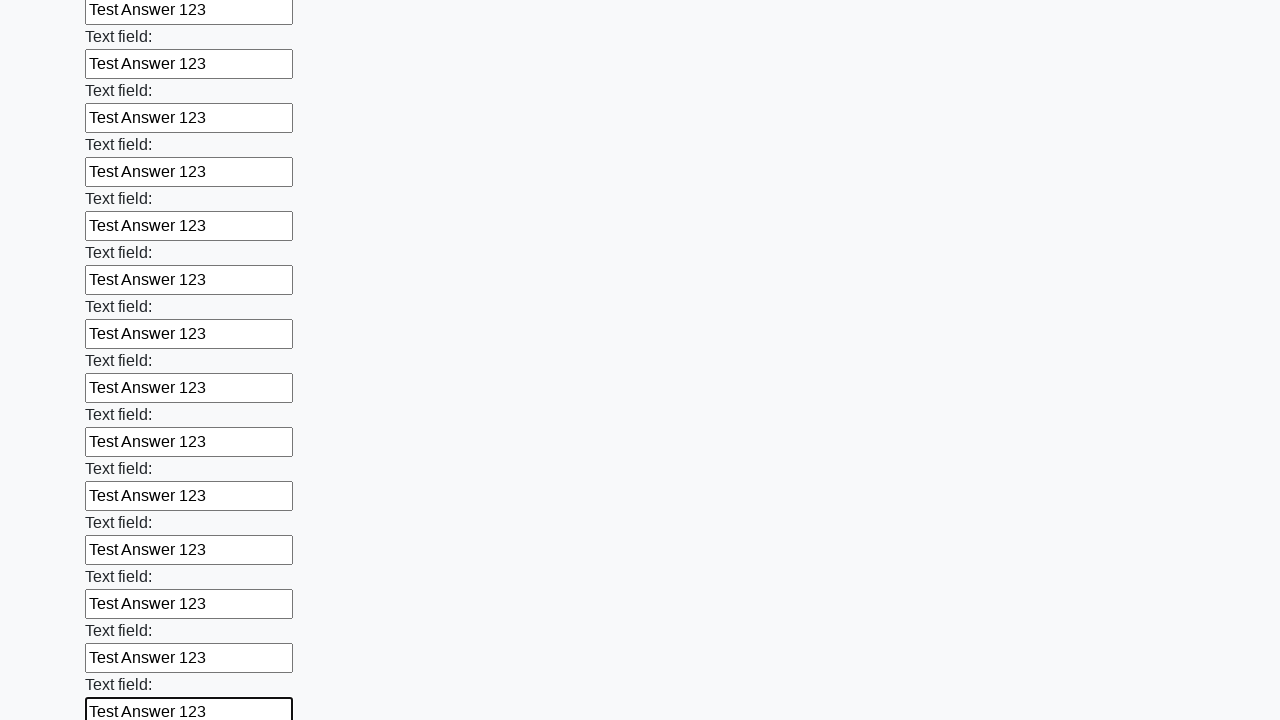

Filled an input field with 'Test Answer 123' on input >> nth=65
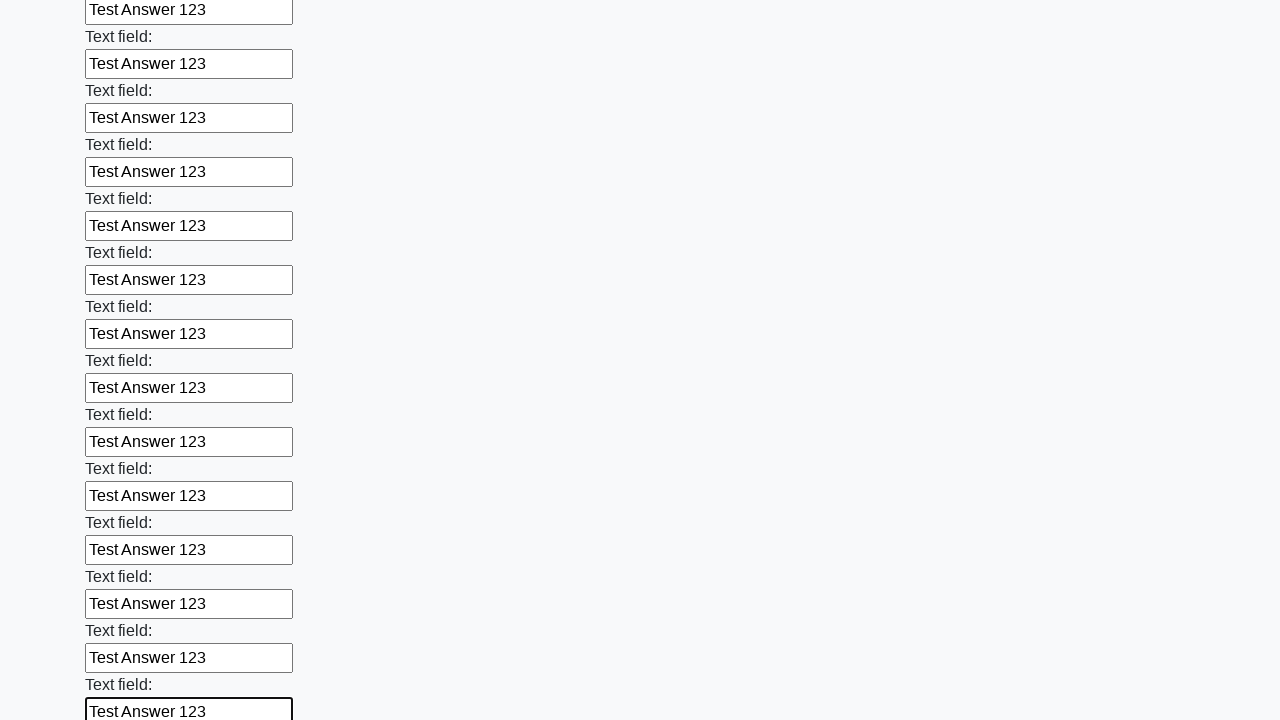

Filled an input field with 'Test Answer 123' on input >> nth=66
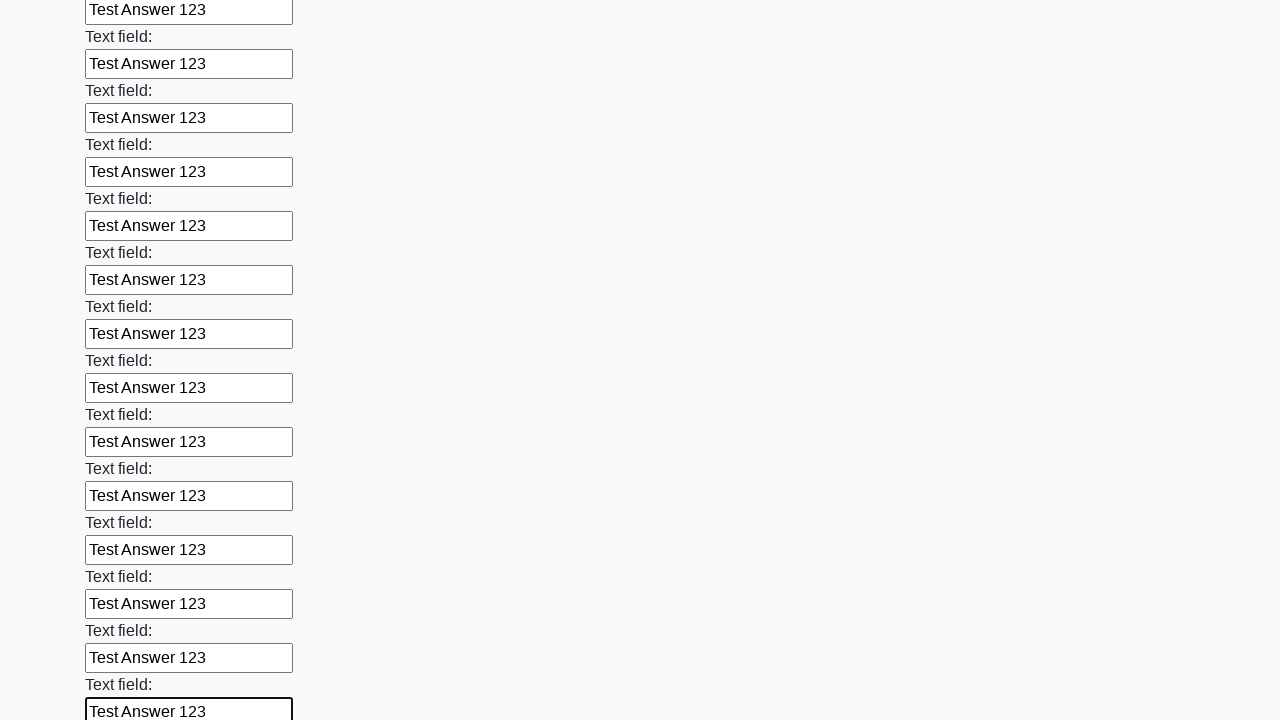

Filled an input field with 'Test Answer 123' on input >> nth=67
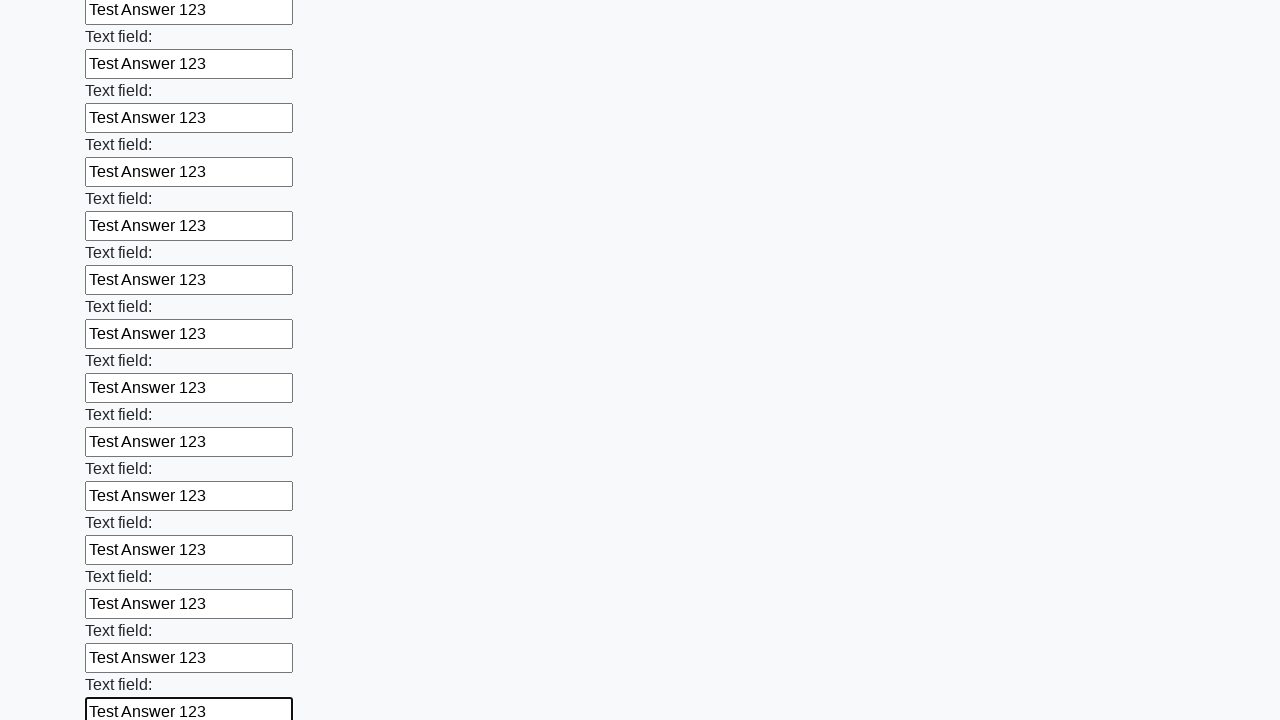

Filled an input field with 'Test Answer 123' on input >> nth=68
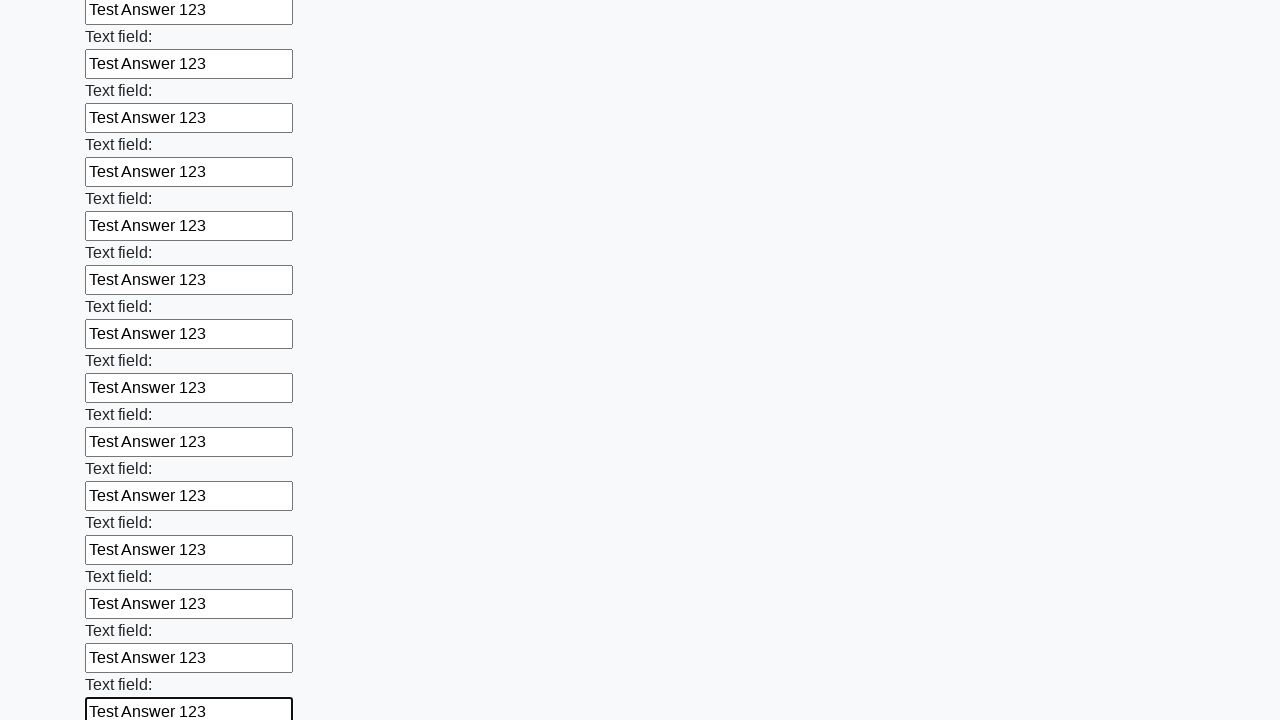

Filled an input field with 'Test Answer 123' on input >> nth=69
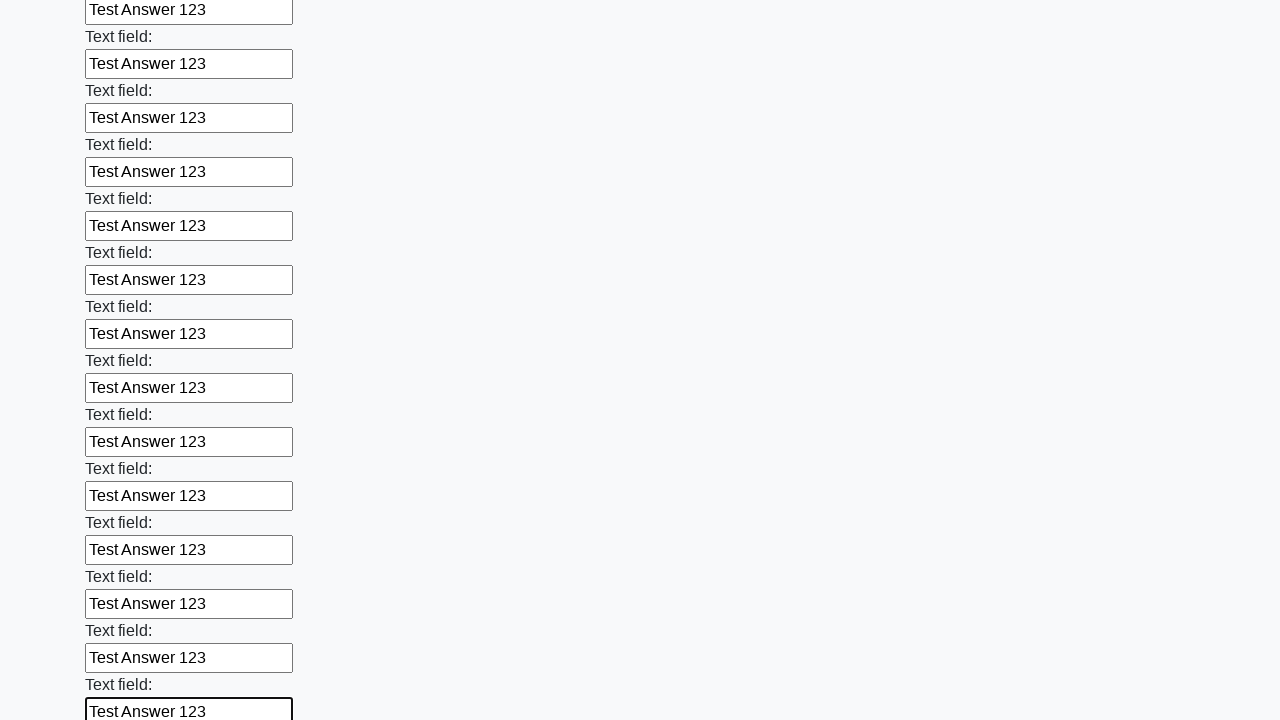

Filled an input field with 'Test Answer 123' on input >> nth=70
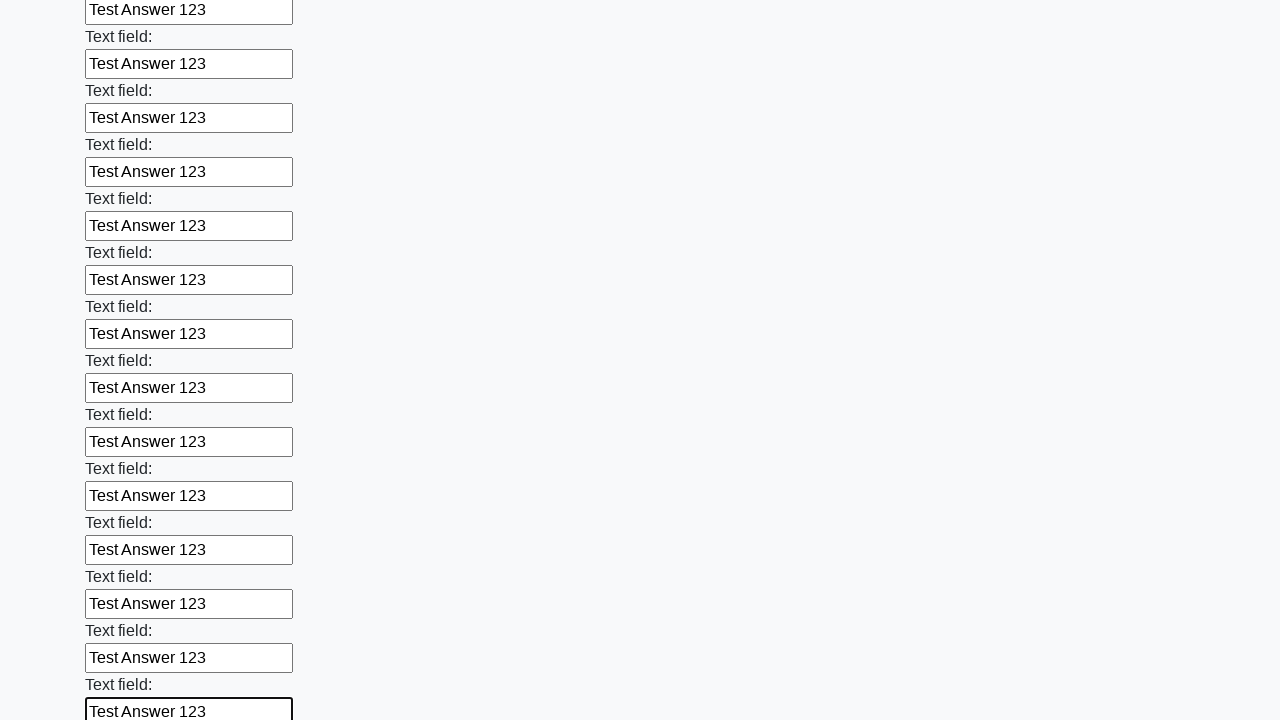

Filled an input field with 'Test Answer 123' on input >> nth=71
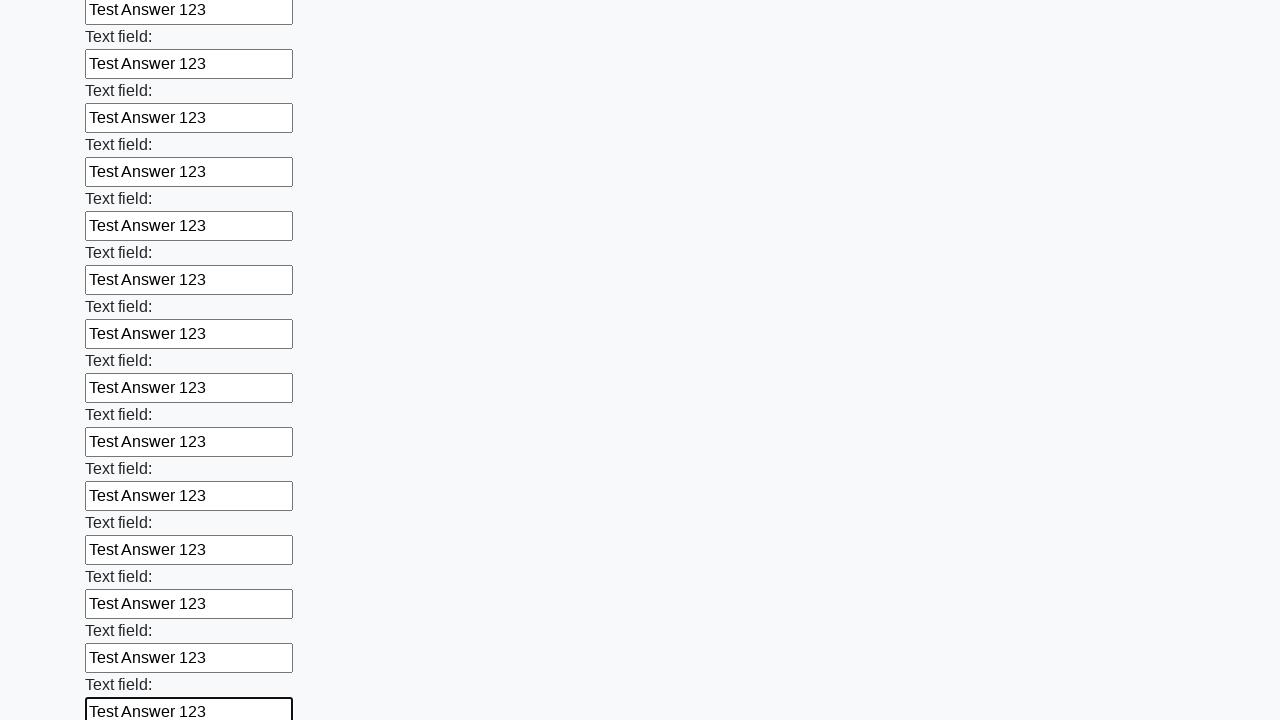

Filled an input field with 'Test Answer 123' on input >> nth=72
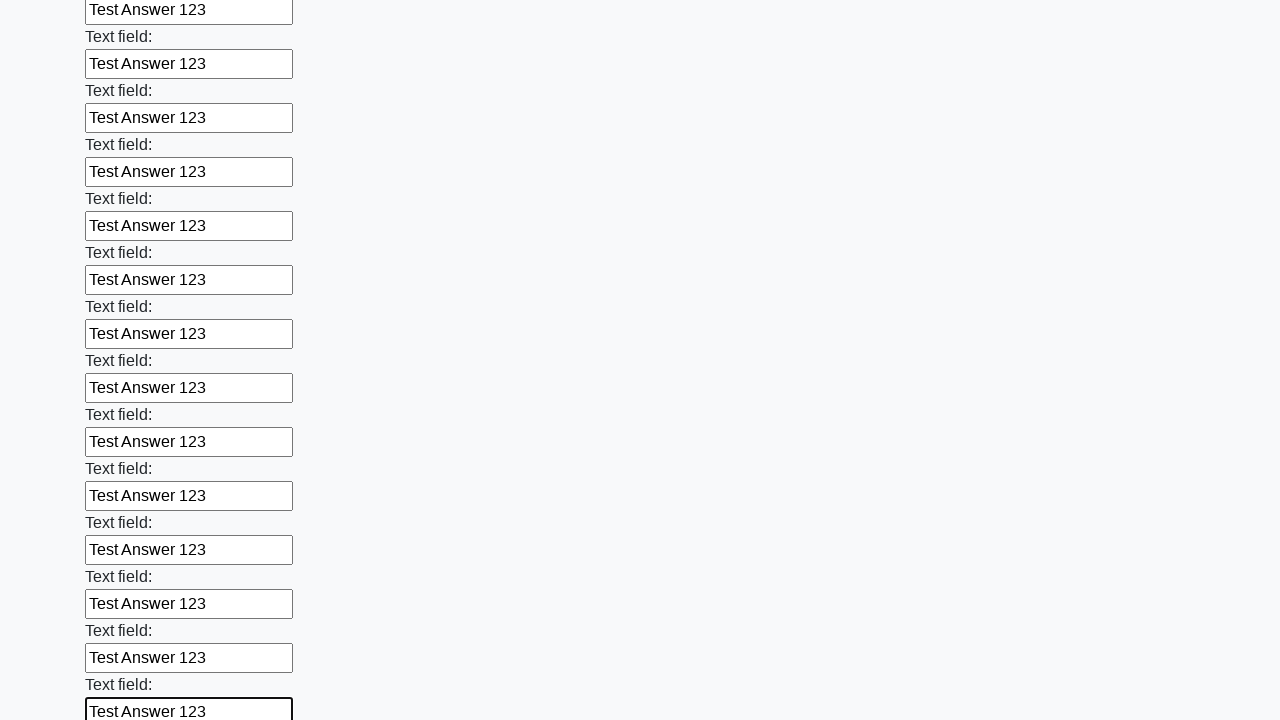

Filled an input field with 'Test Answer 123' on input >> nth=73
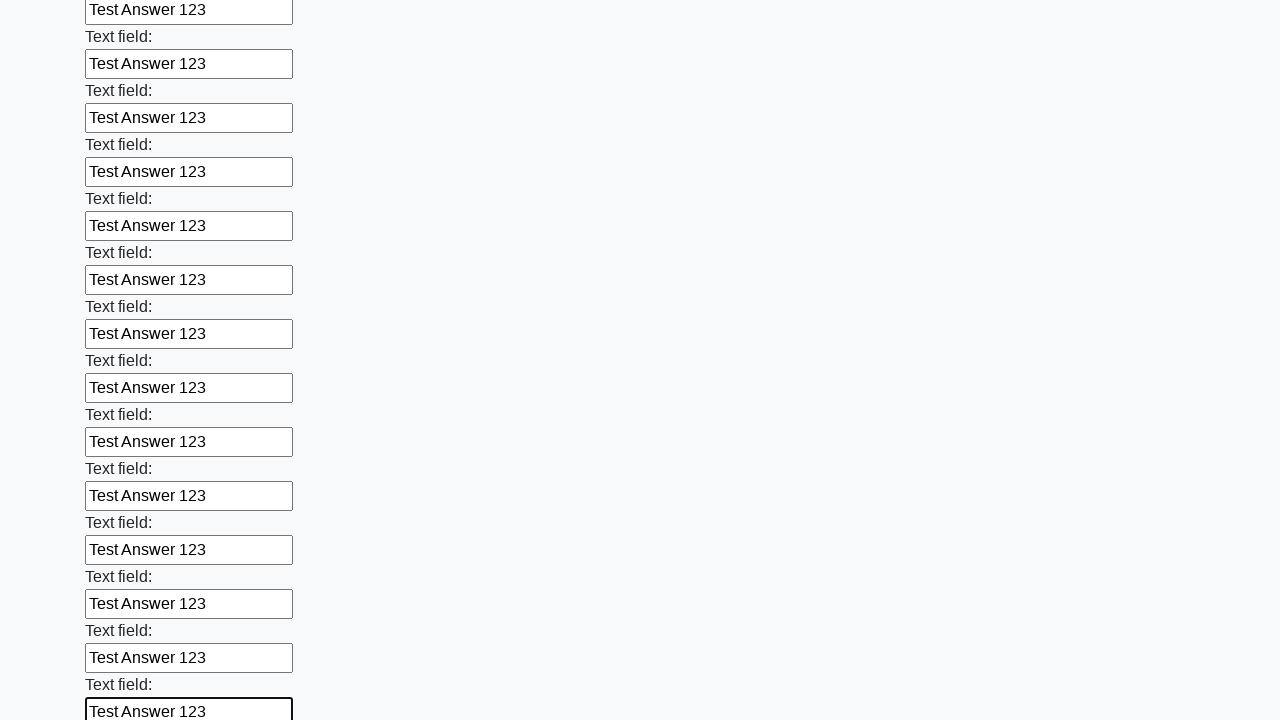

Filled an input field with 'Test Answer 123' on input >> nth=74
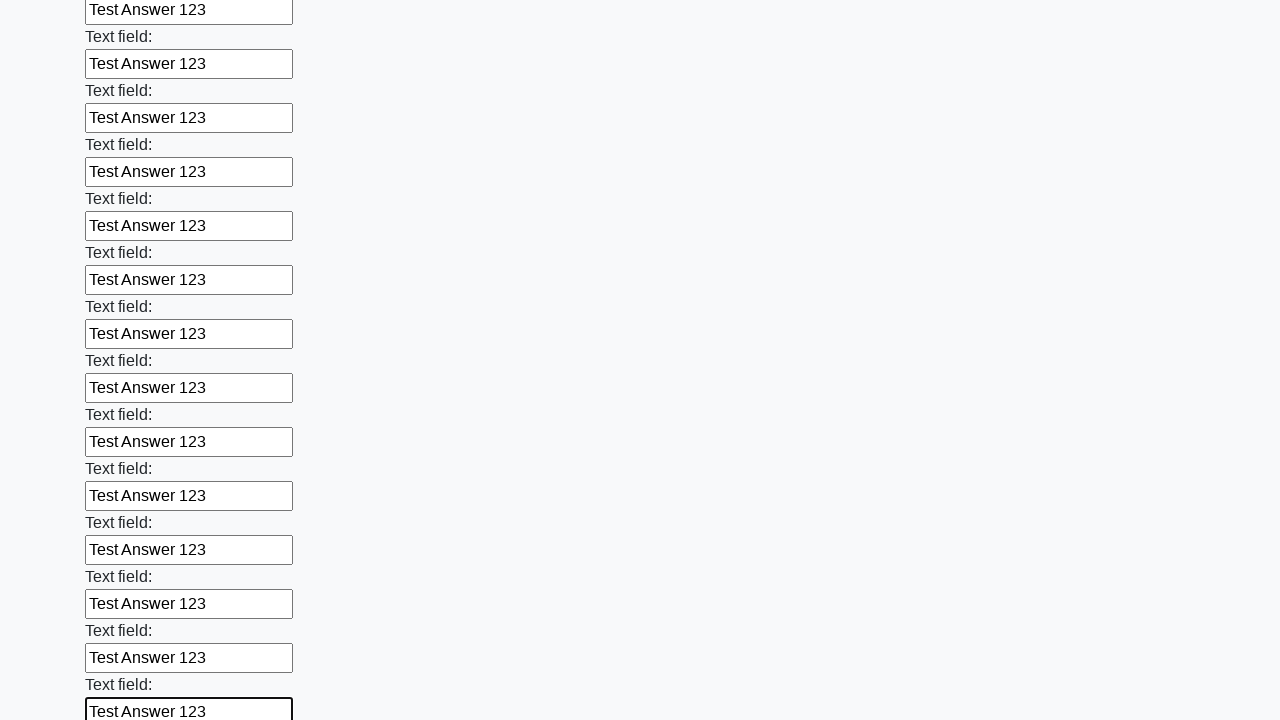

Filled an input field with 'Test Answer 123' on input >> nth=75
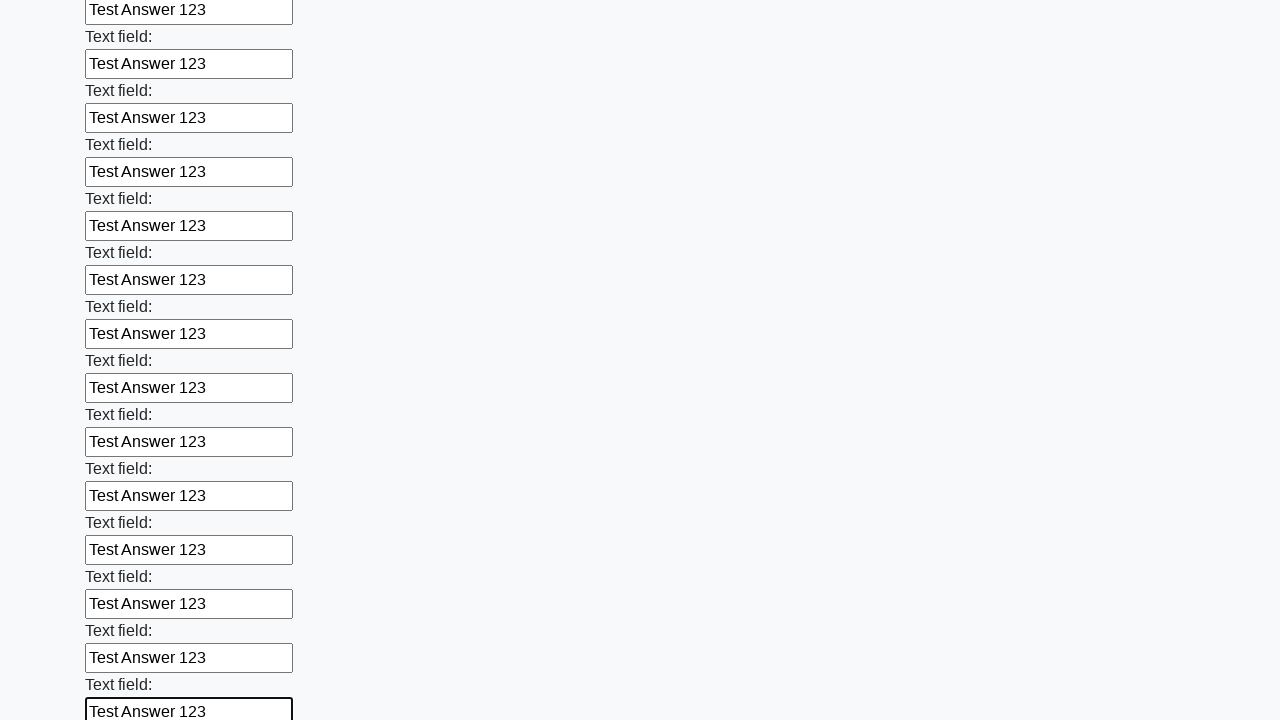

Filled an input field with 'Test Answer 123' on input >> nth=76
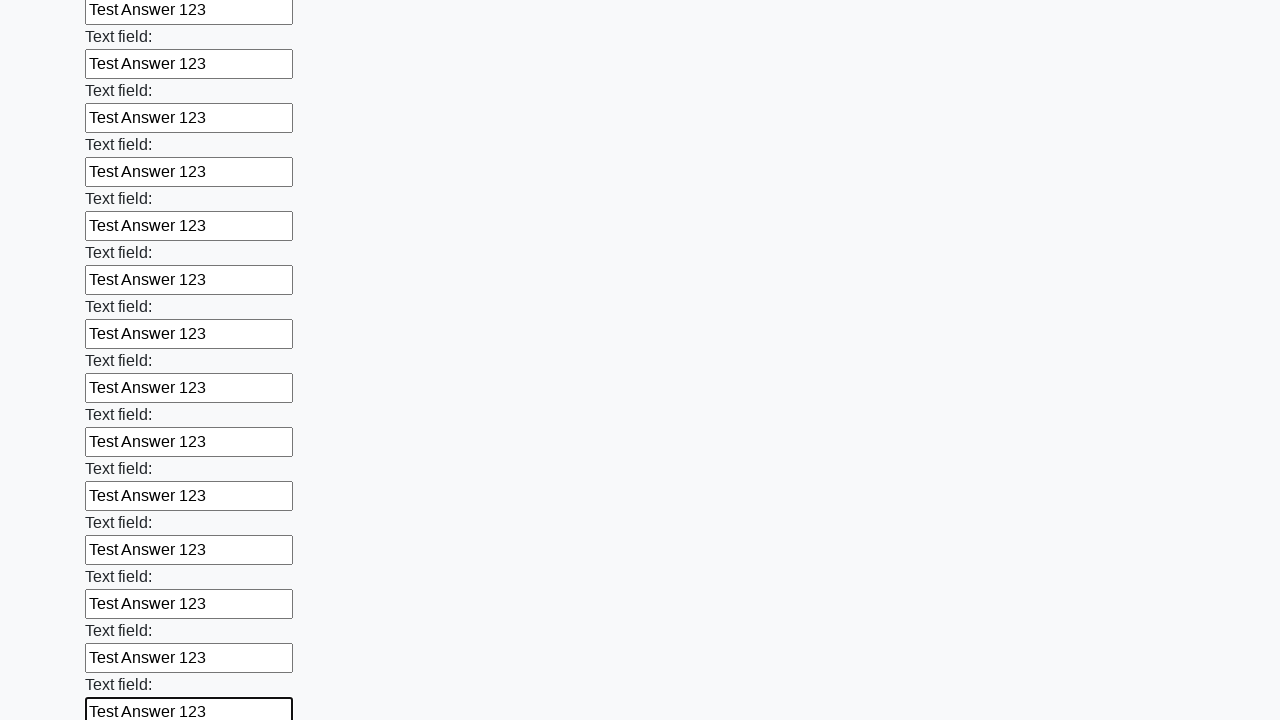

Filled an input field with 'Test Answer 123' on input >> nth=77
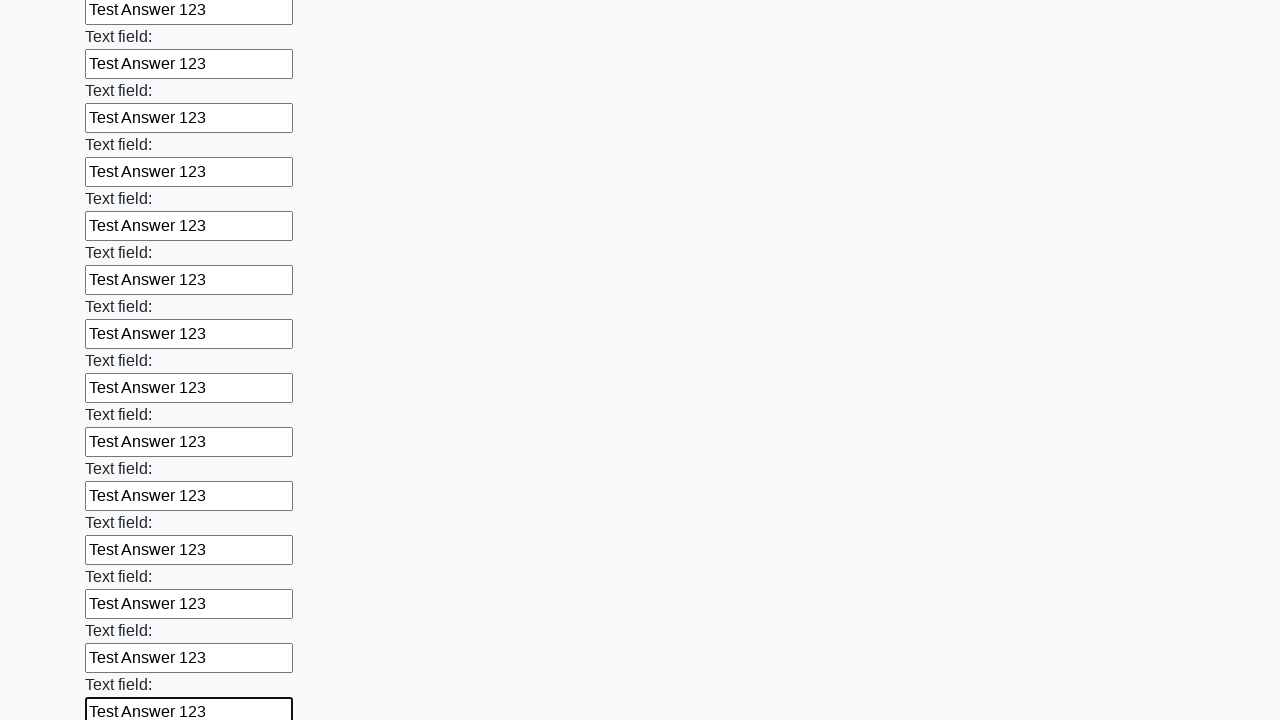

Filled an input field with 'Test Answer 123' on input >> nth=78
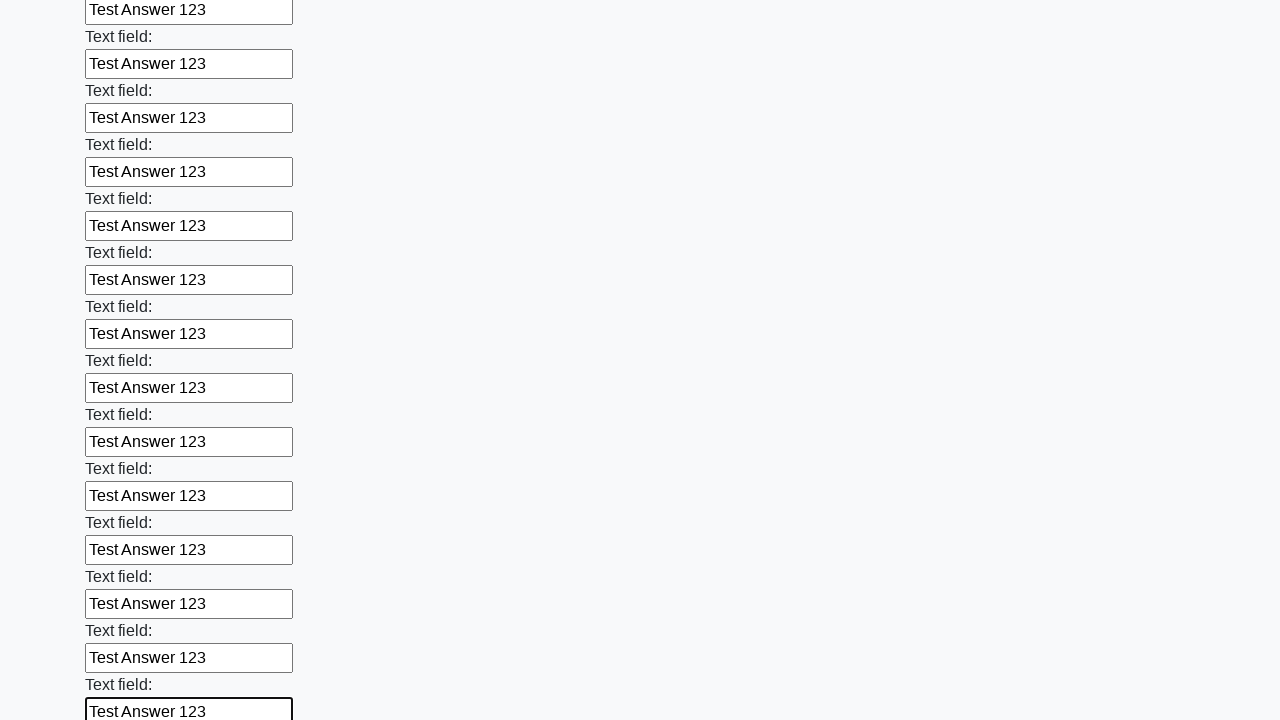

Filled an input field with 'Test Answer 123' on input >> nth=79
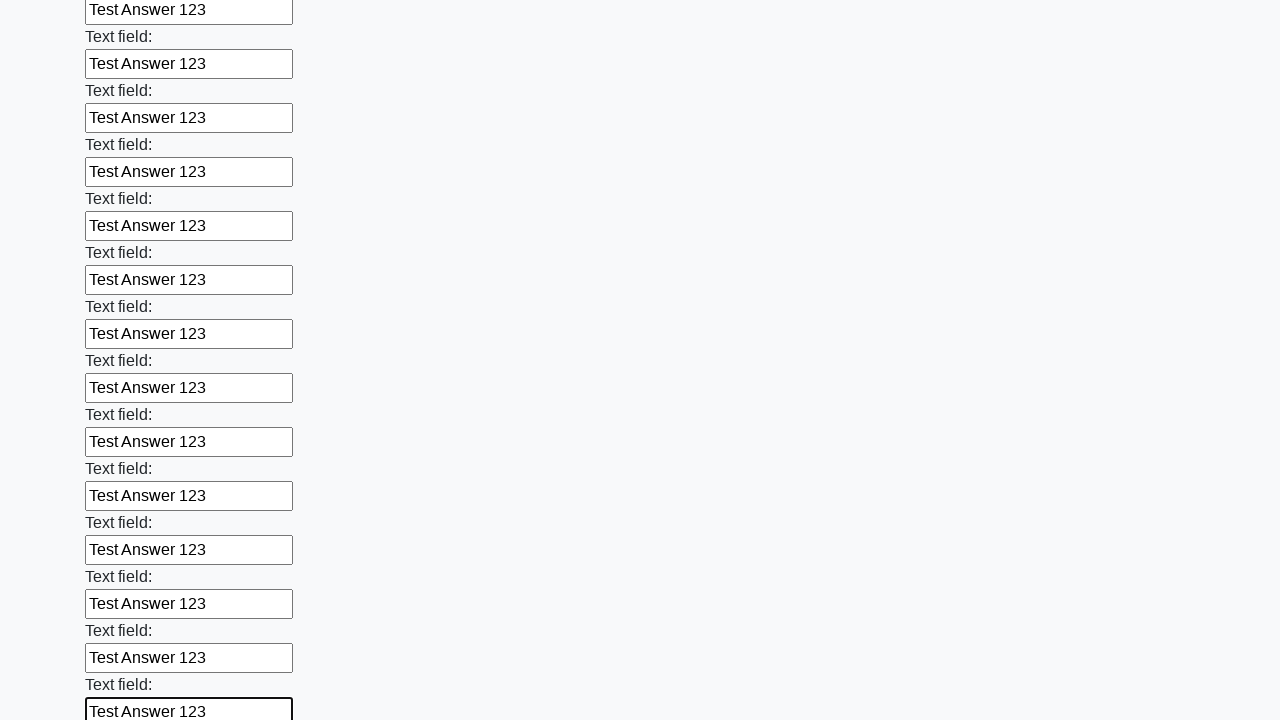

Filled an input field with 'Test Answer 123' on input >> nth=80
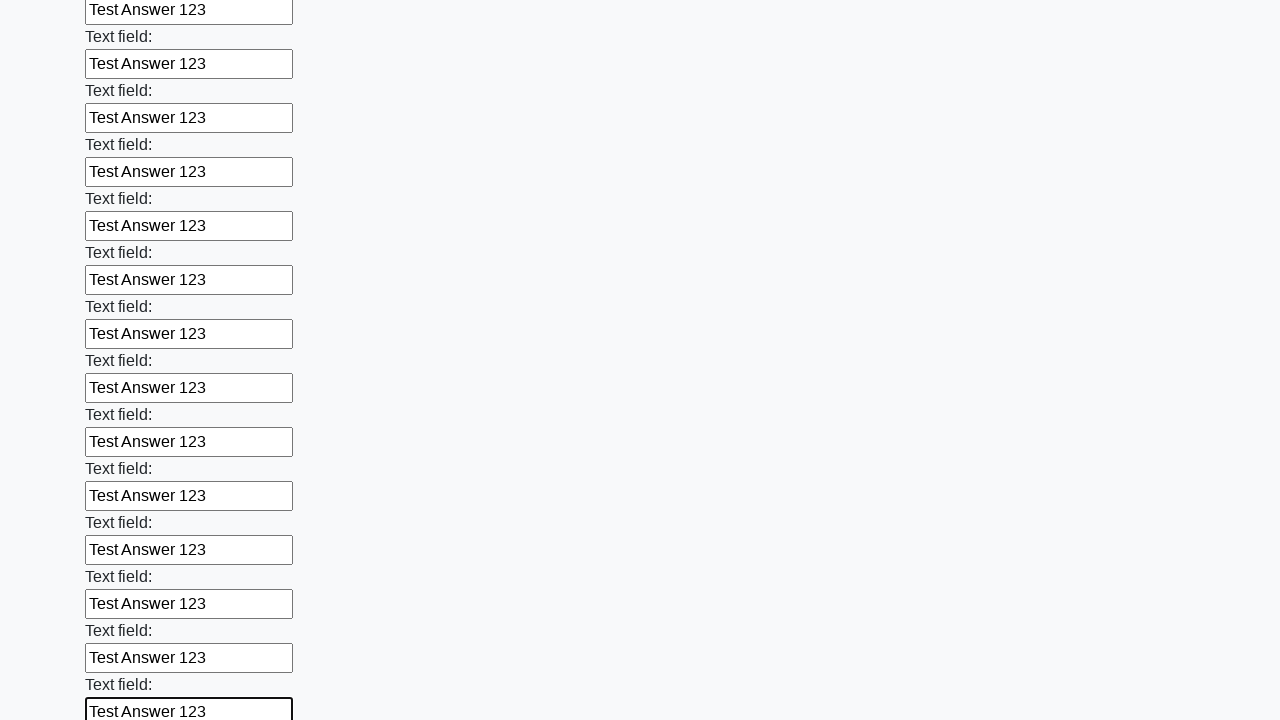

Filled an input field with 'Test Answer 123' on input >> nth=81
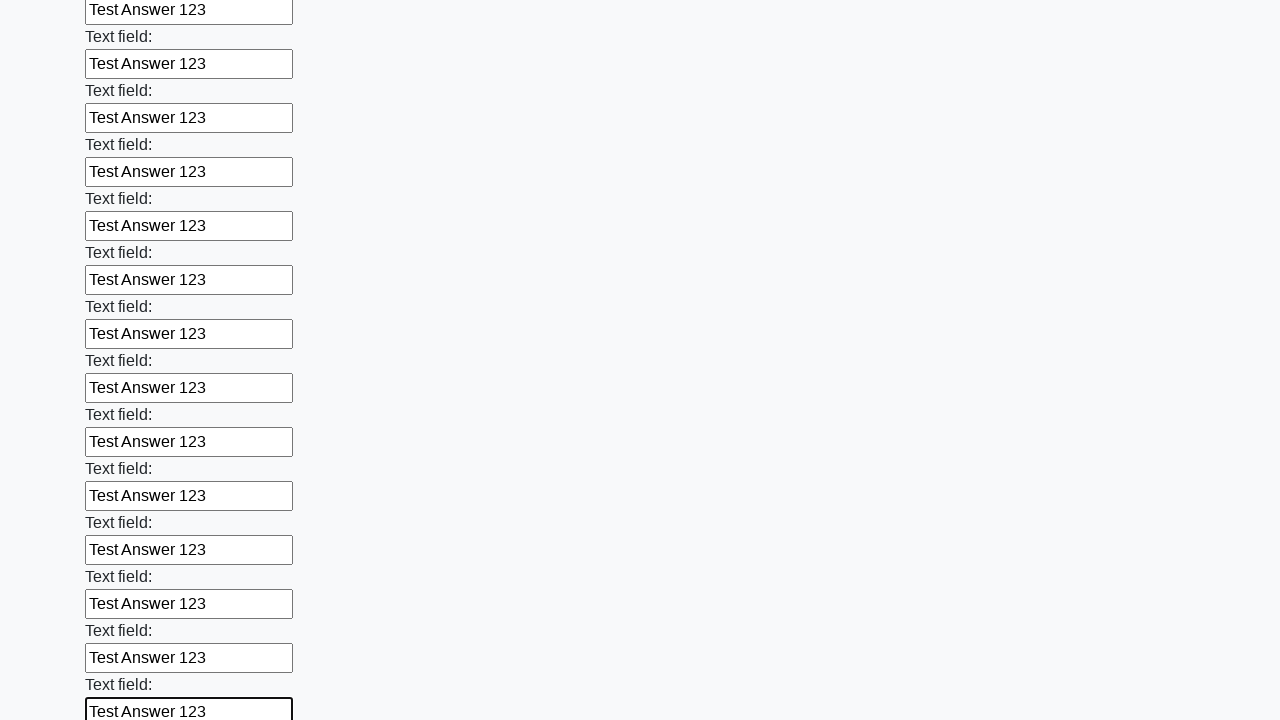

Filled an input field with 'Test Answer 123' on input >> nth=82
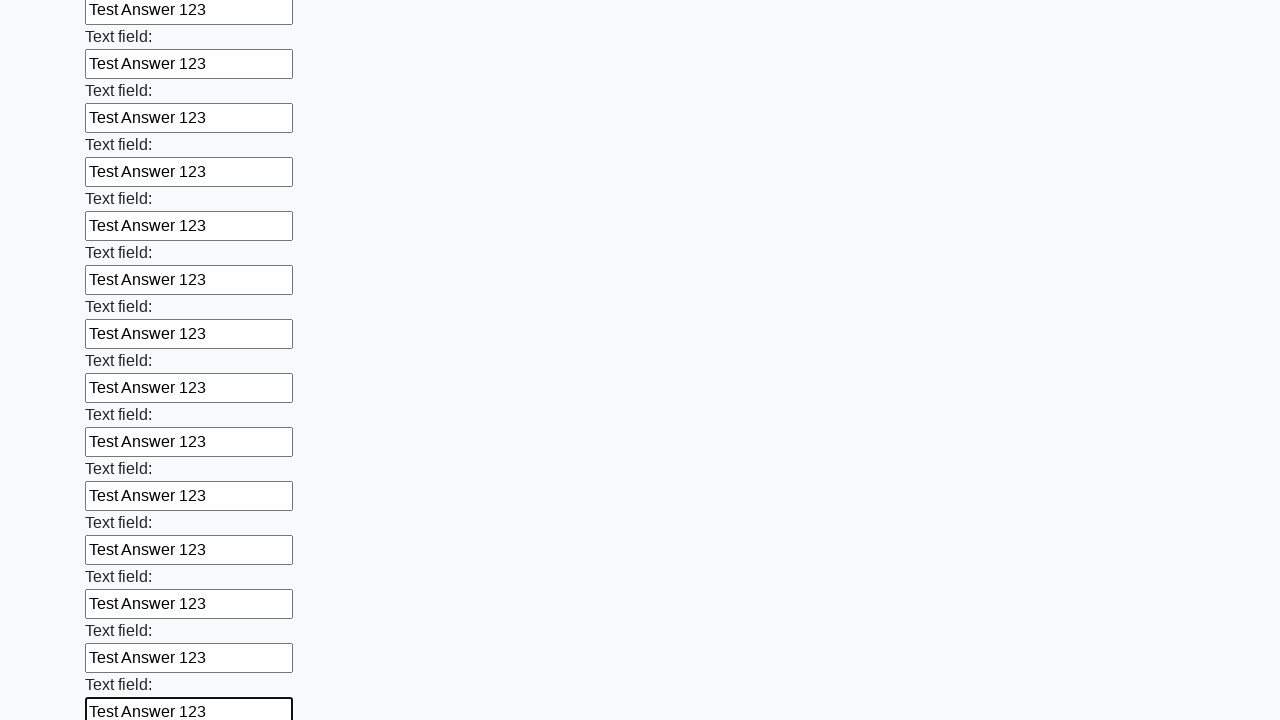

Filled an input field with 'Test Answer 123' on input >> nth=83
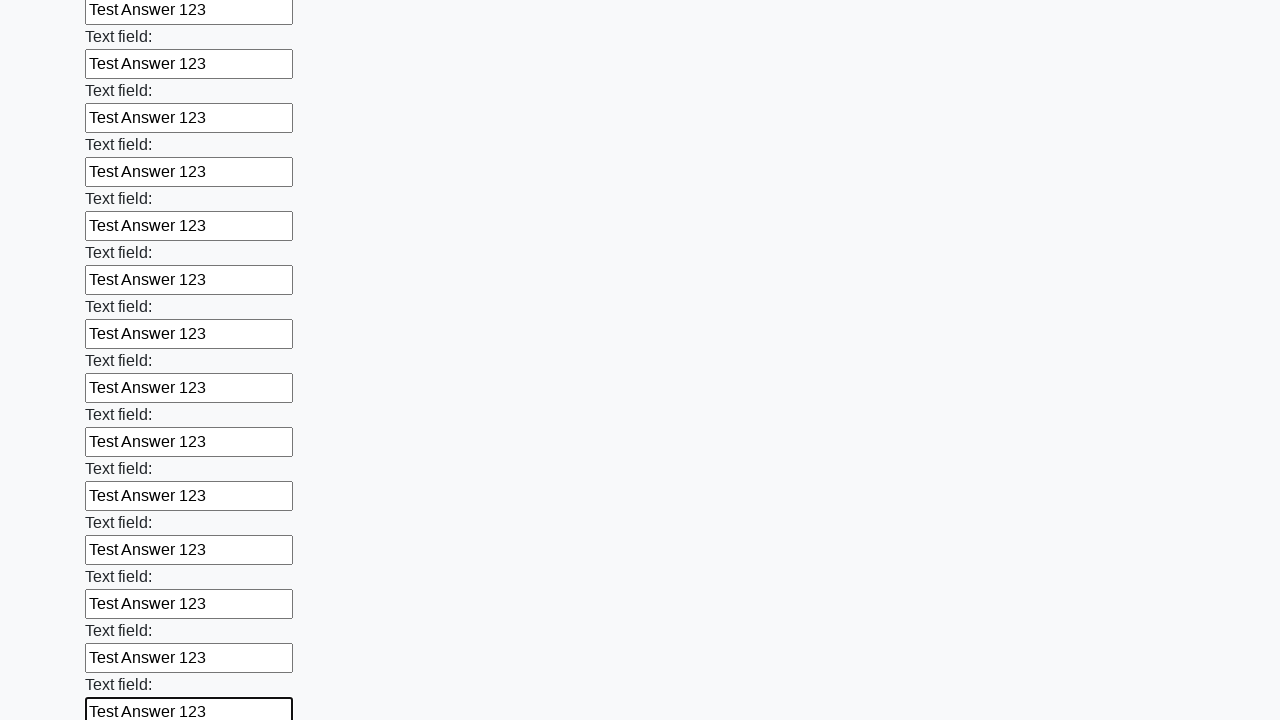

Filled an input field with 'Test Answer 123' on input >> nth=84
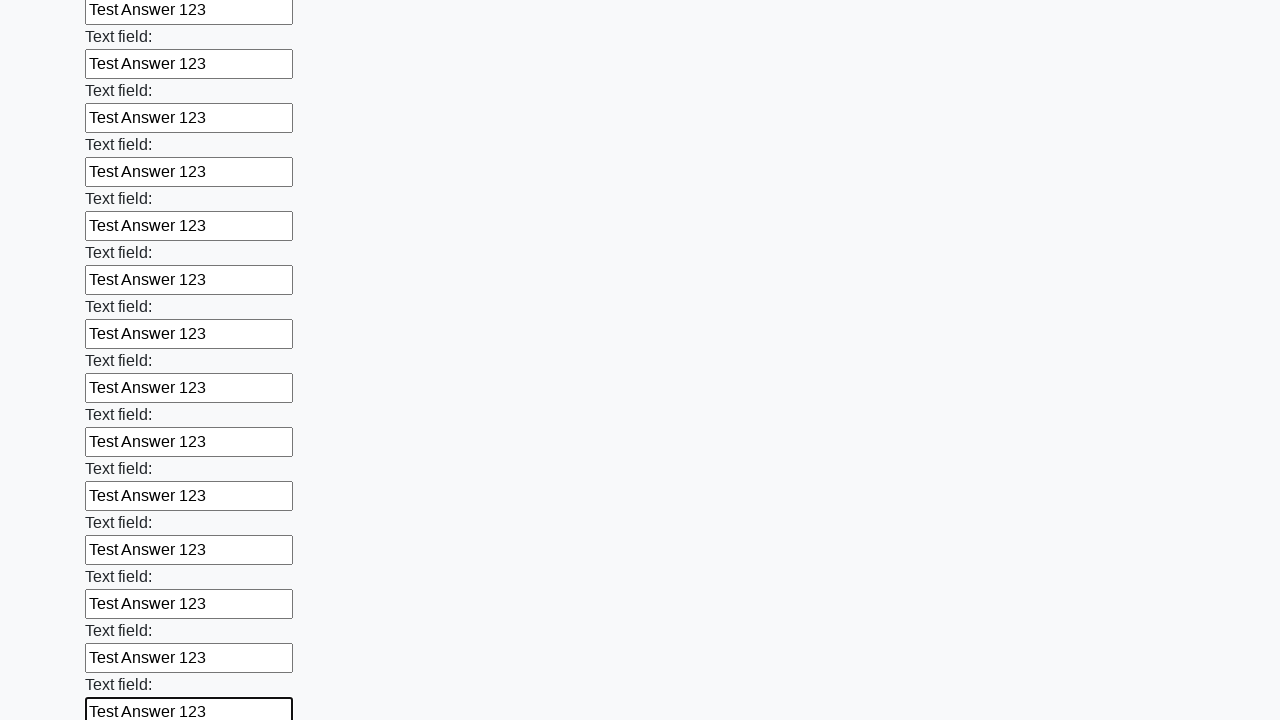

Filled an input field with 'Test Answer 123' on input >> nth=85
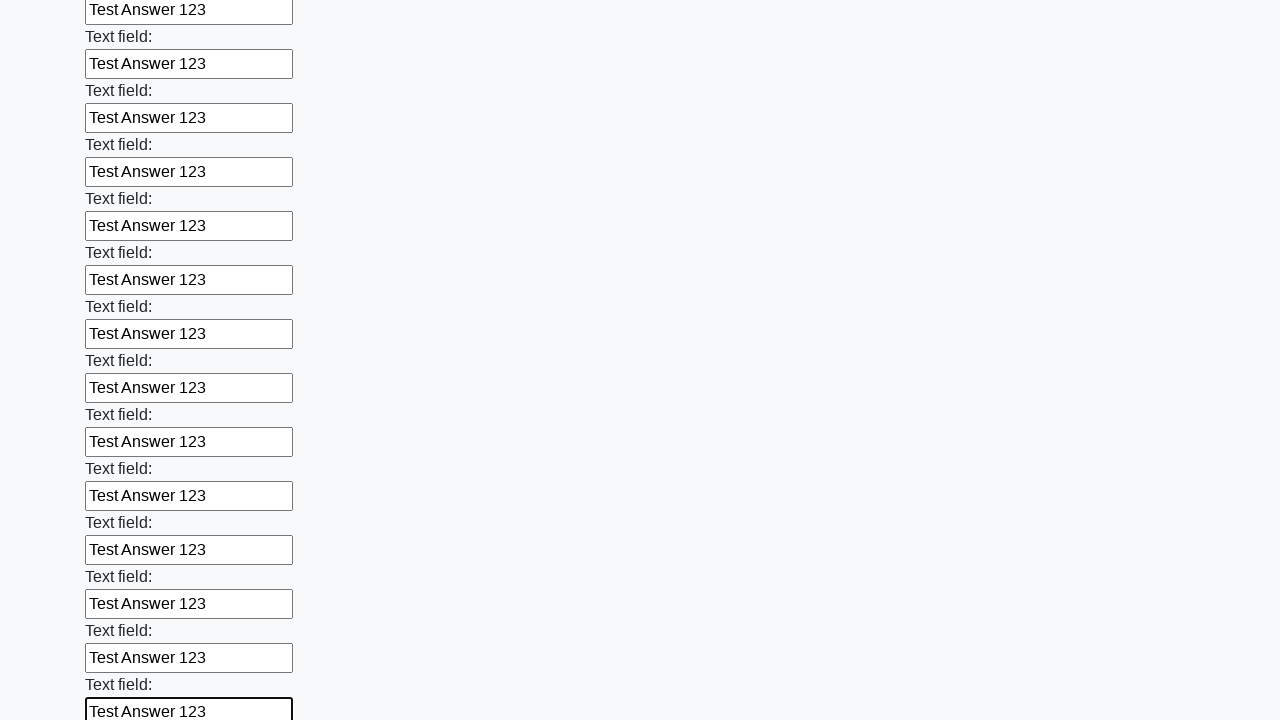

Filled an input field with 'Test Answer 123' on input >> nth=86
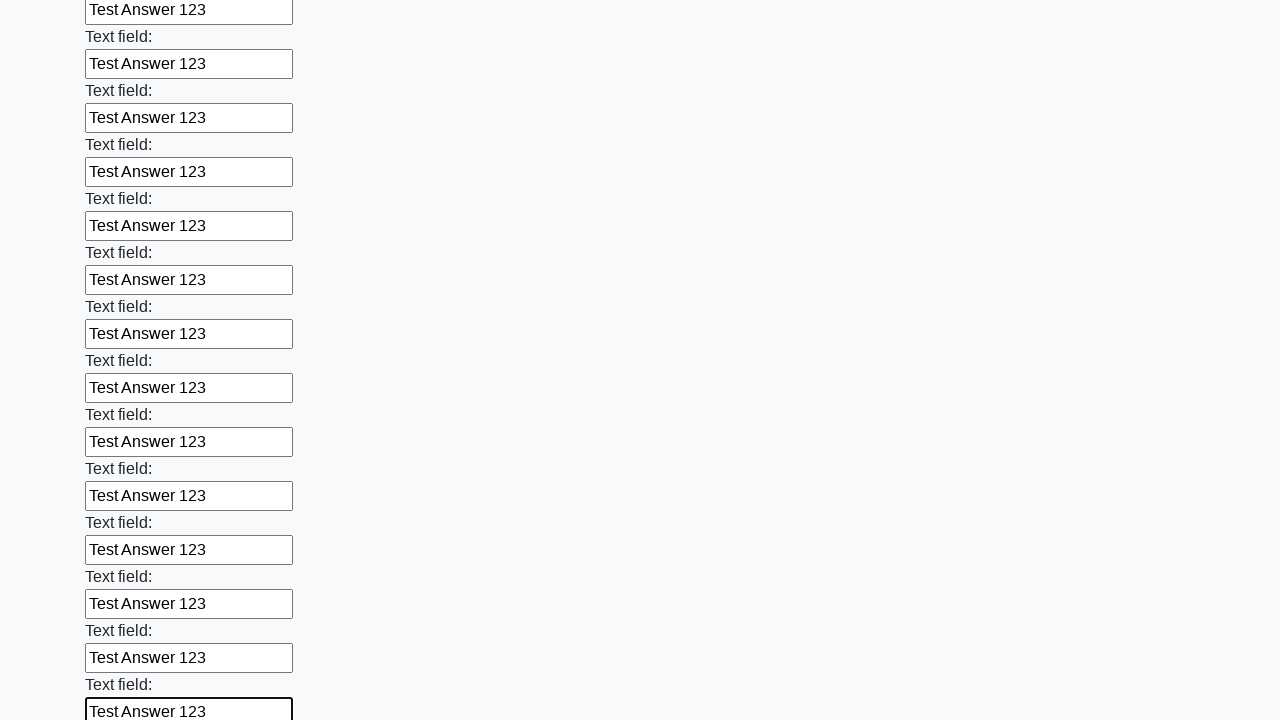

Filled an input field with 'Test Answer 123' on input >> nth=87
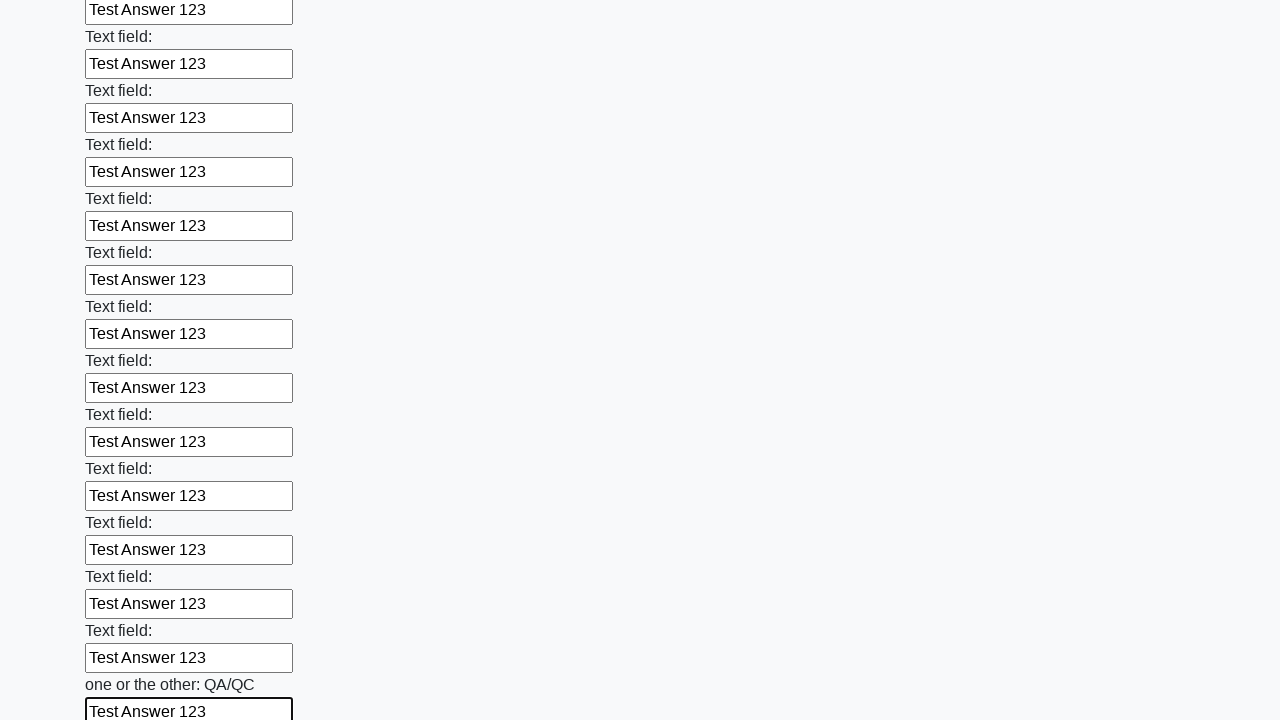

Filled an input field with 'Test Answer 123' on input >> nth=88
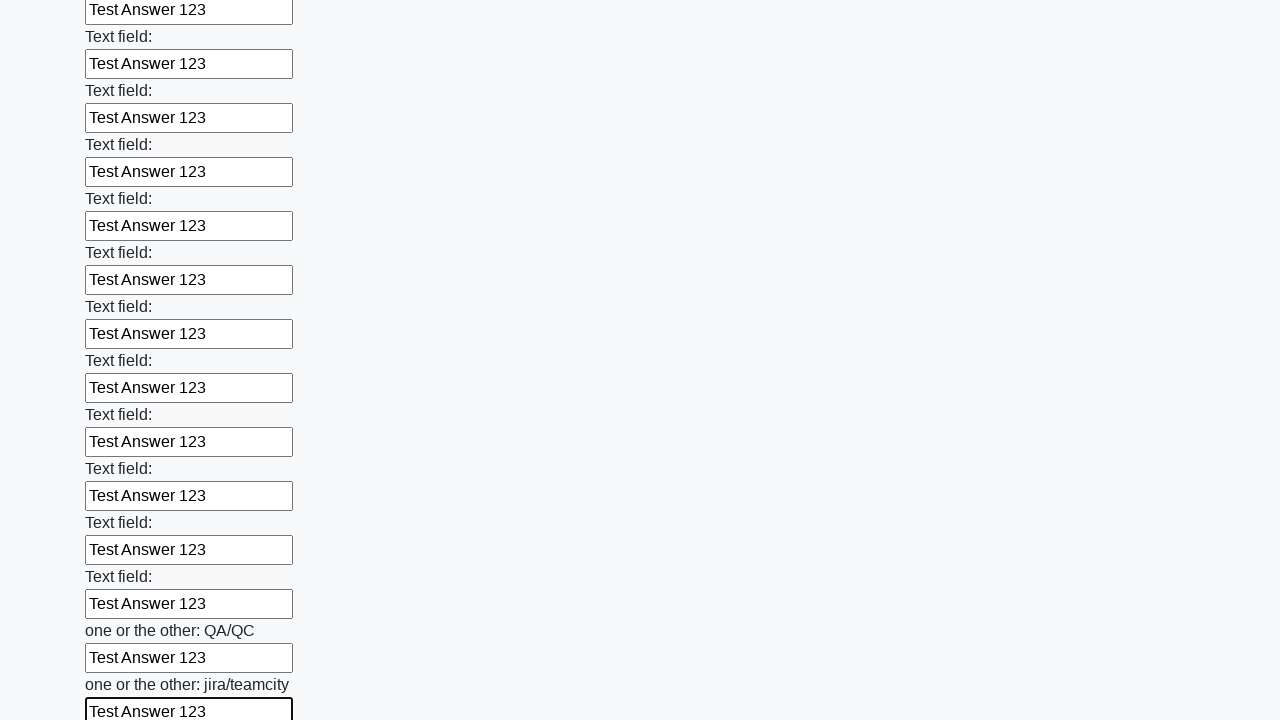

Filled an input field with 'Test Answer 123' on input >> nth=89
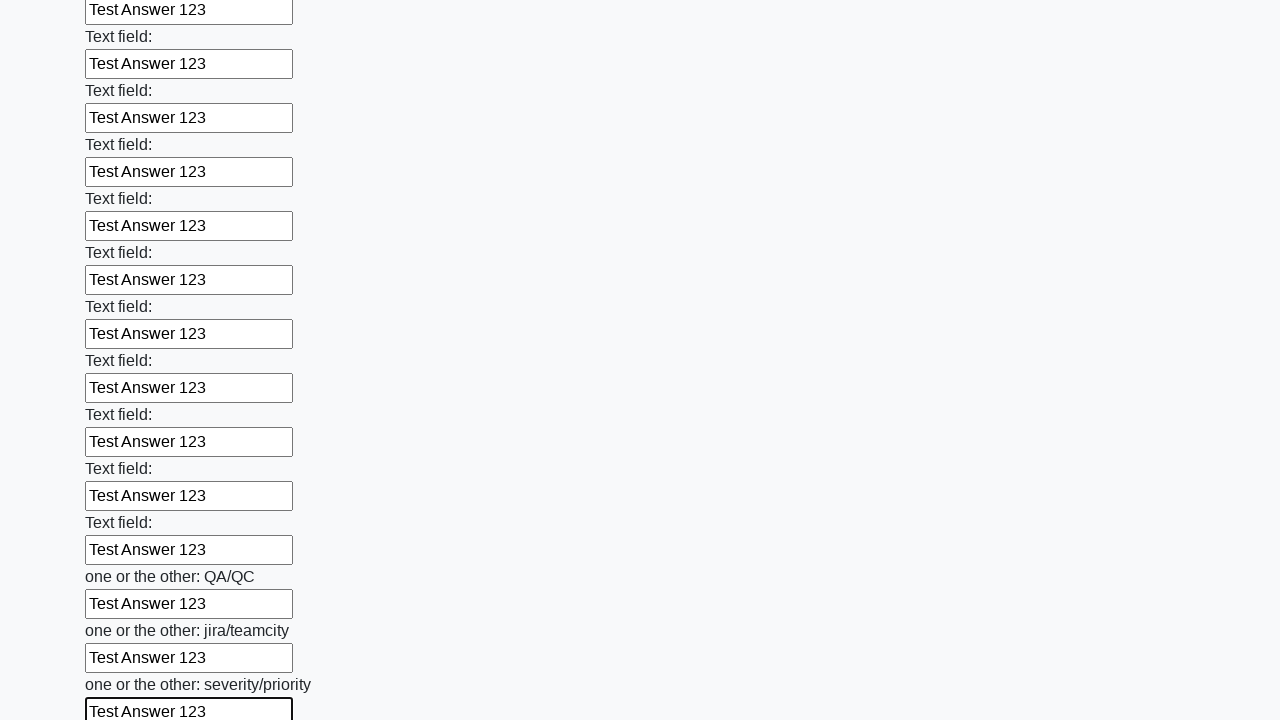

Filled an input field with 'Test Answer 123' on input >> nth=90
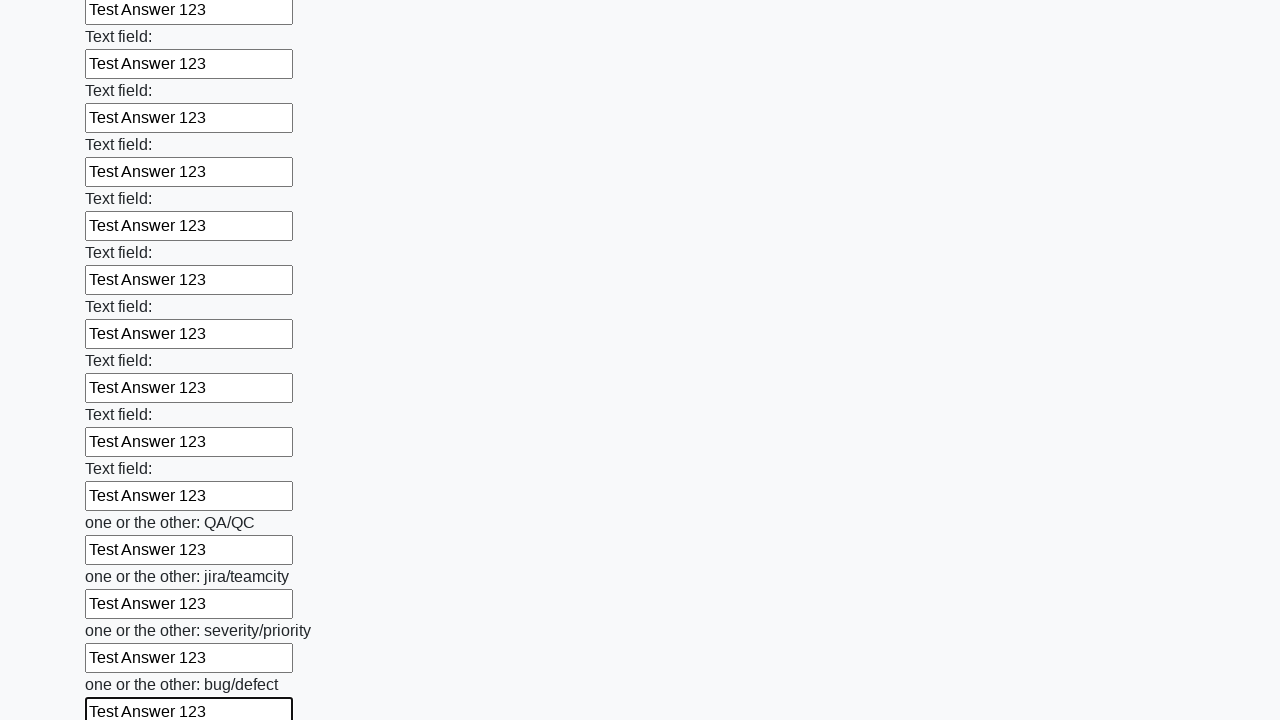

Filled an input field with 'Test Answer 123' on input >> nth=91
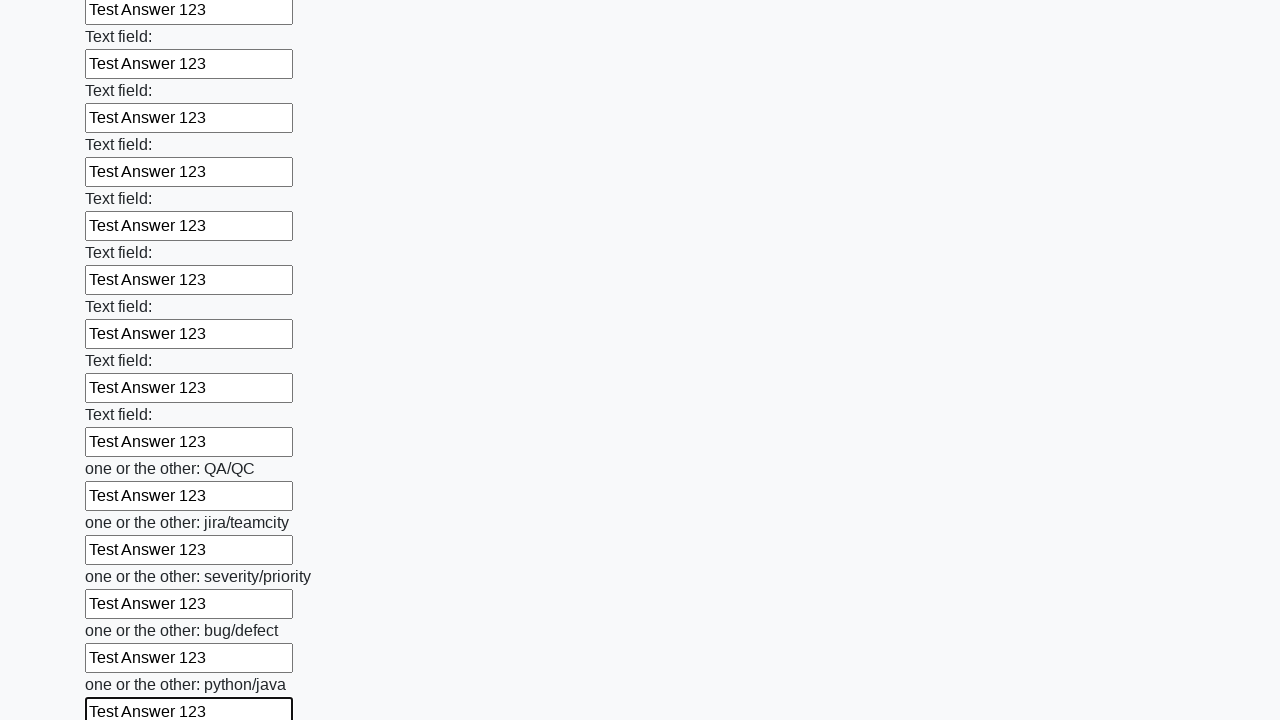

Filled an input field with 'Test Answer 123' on input >> nth=92
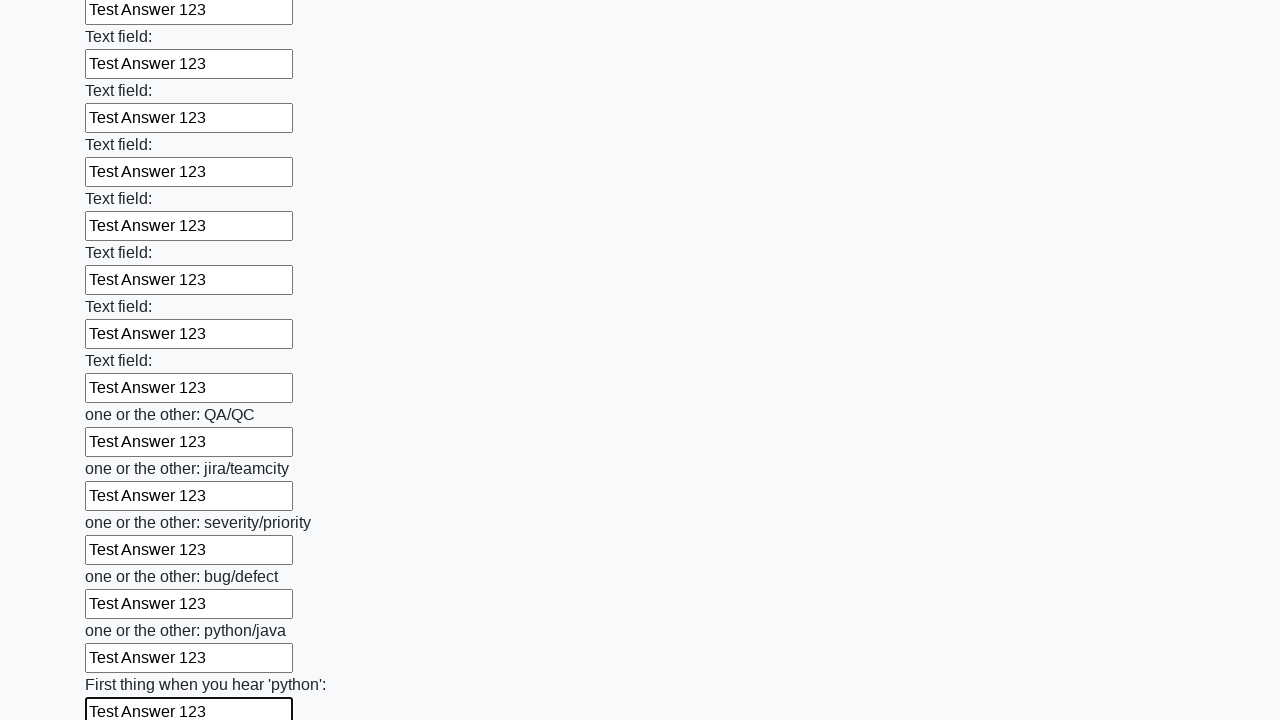

Filled an input field with 'Test Answer 123' on input >> nth=93
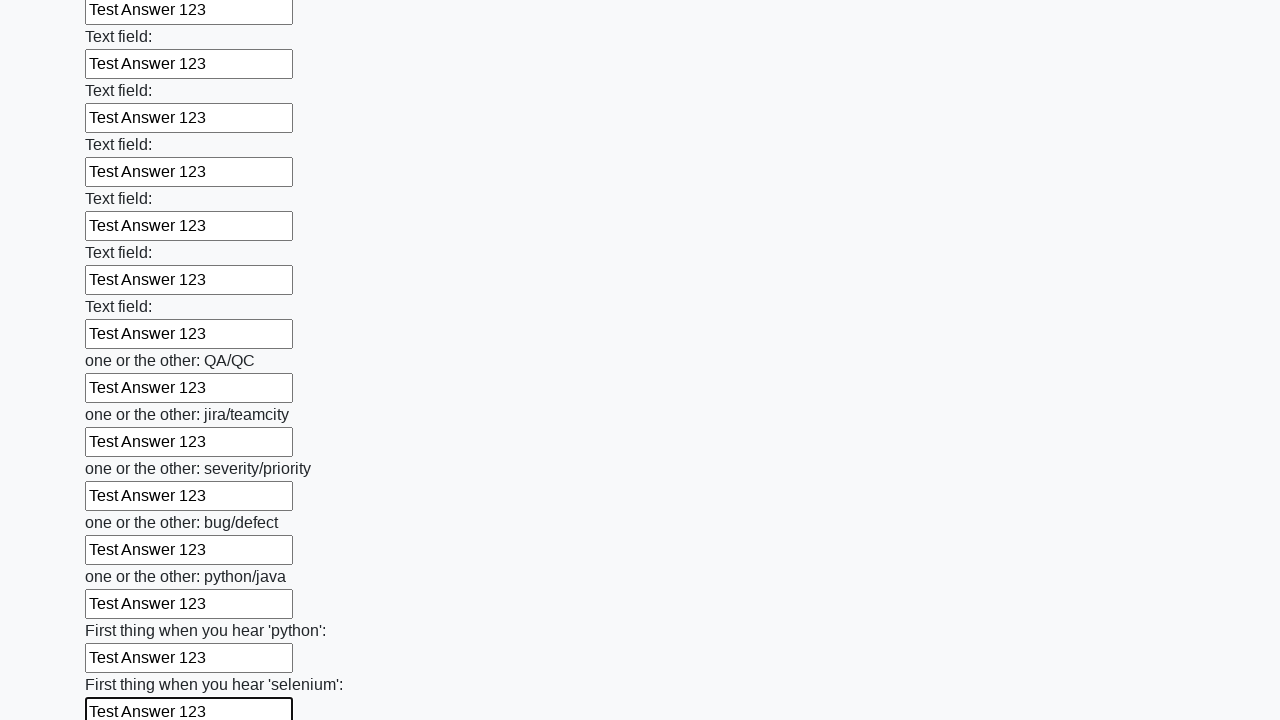

Filled an input field with 'Test Answer 123' on input >> nth=94
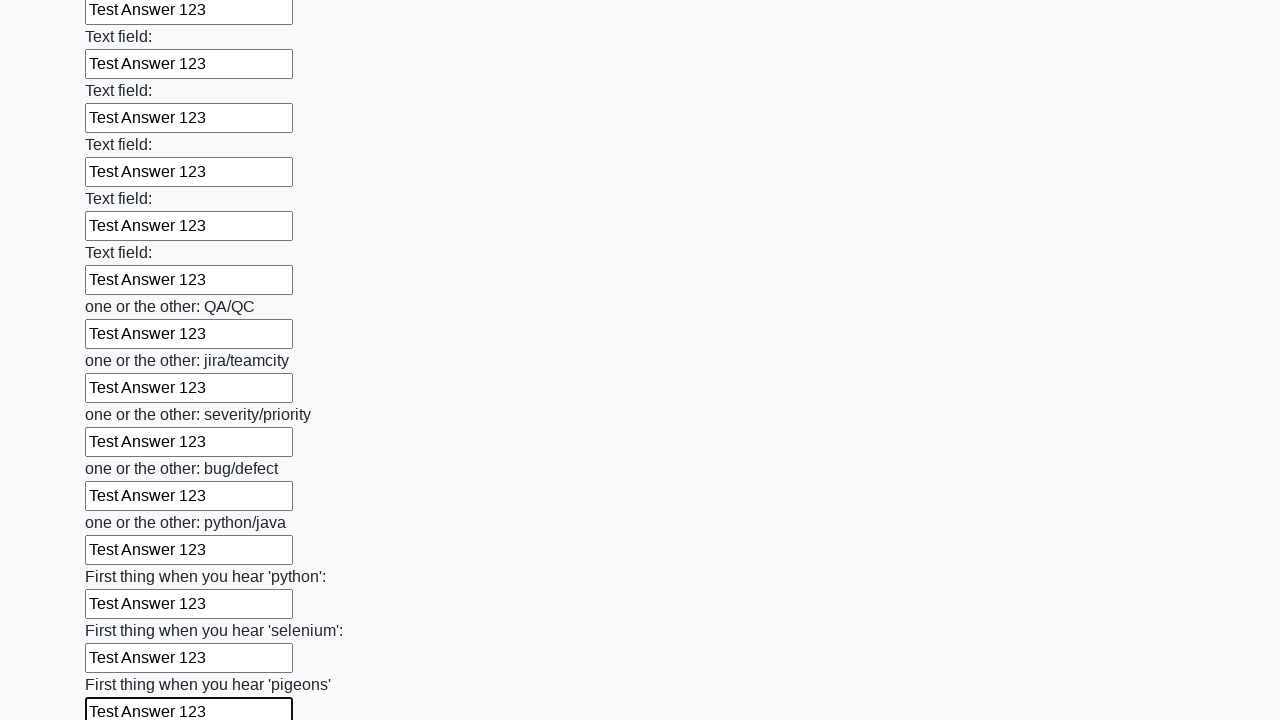

Filled an input field with 'Test Answer 123' on input >> nth=95
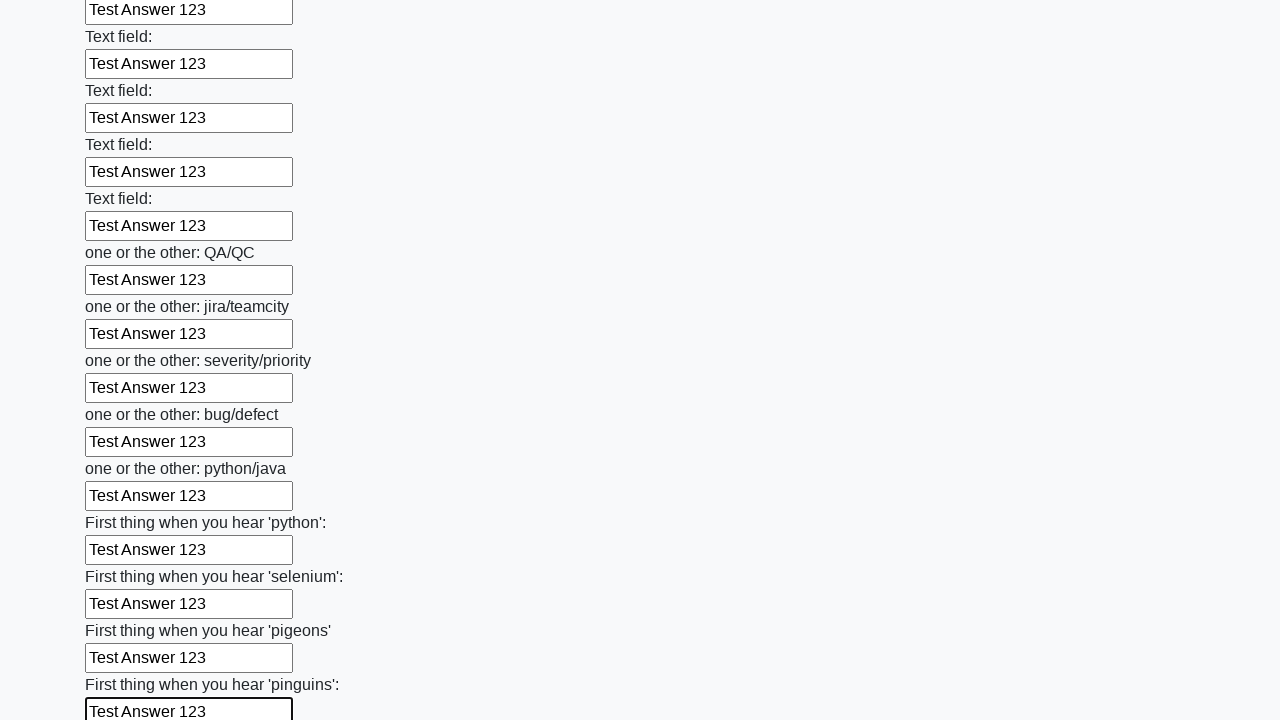

Filled an input field with 'Test Answer 123' on input >> nth=96
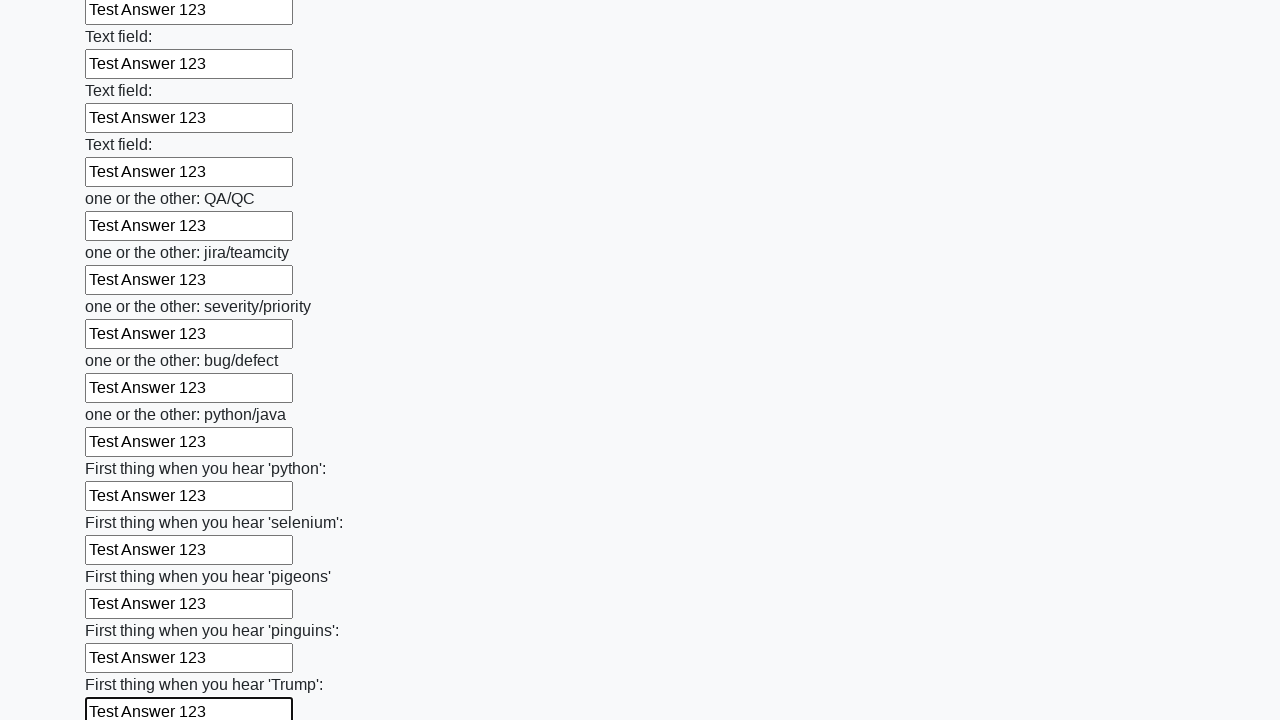

Filled an input field with 'Test Answer 123' on input >> nth=97
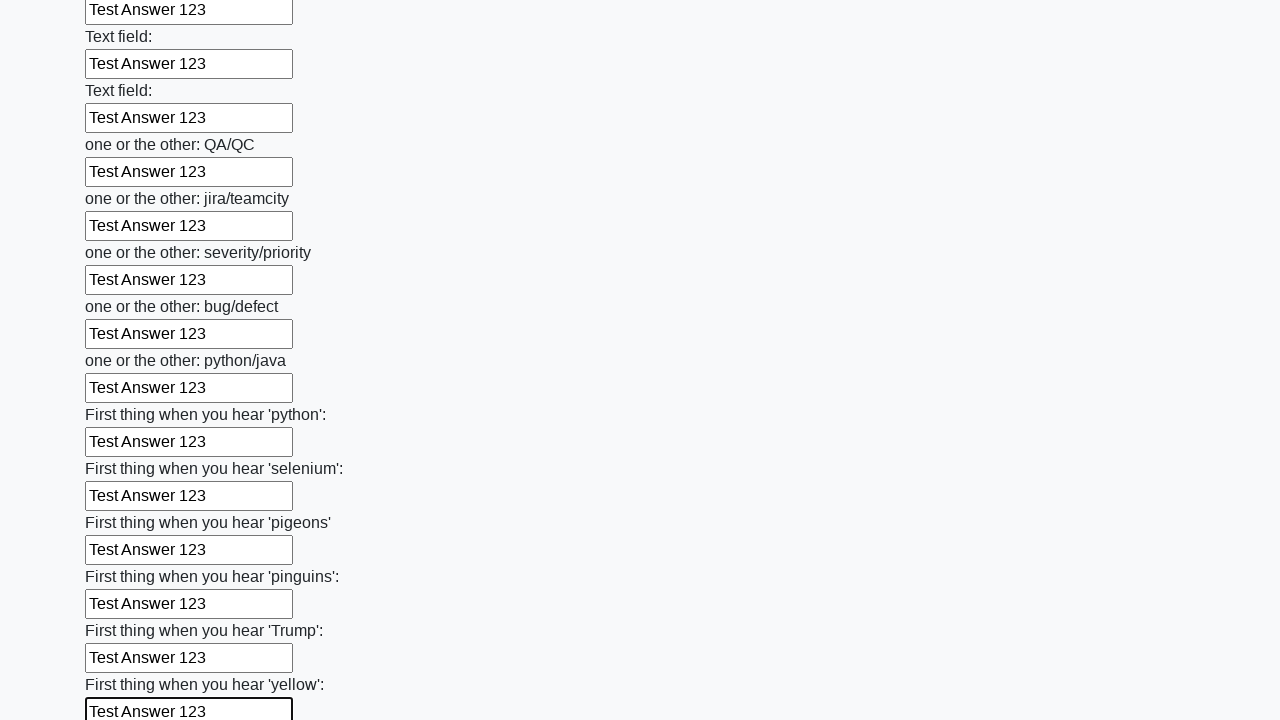

Filled an input field with 'Test Answer 123' on input >> nth=98
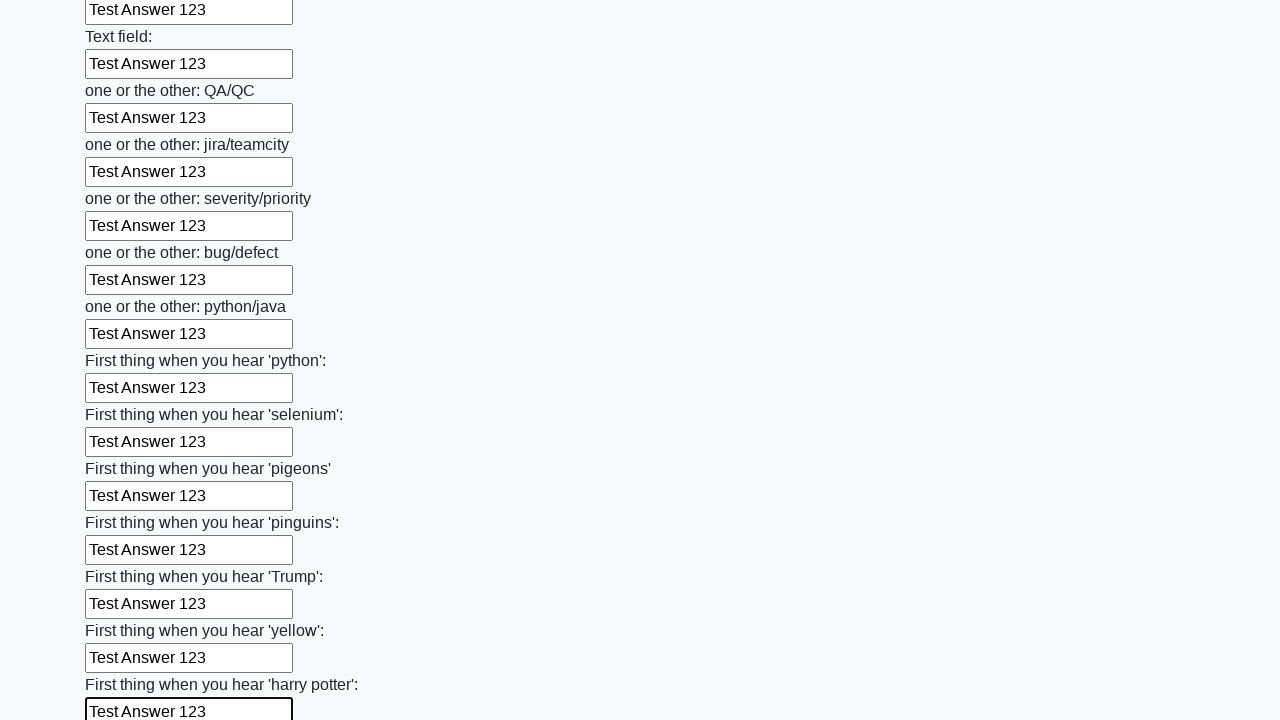

Filled an input field with 'Test Answer 123' on input >> nth=99
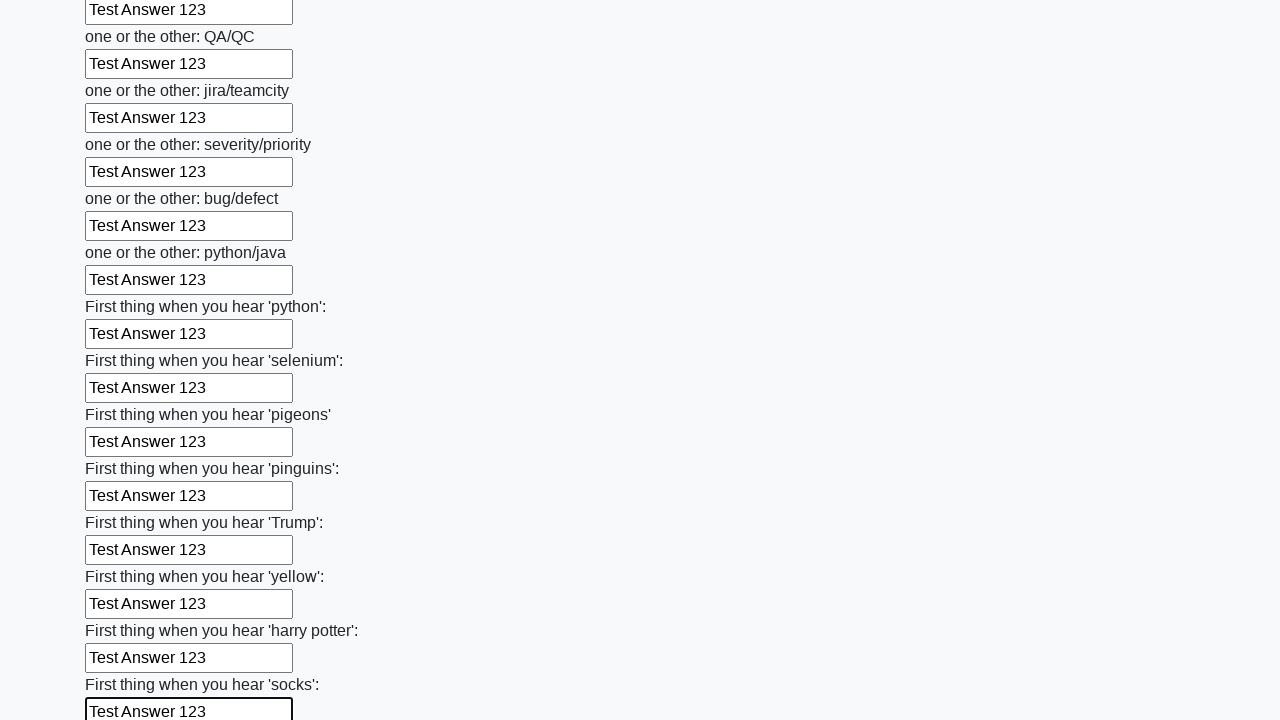

Clicked the submit button at (123, 611) on button.btn
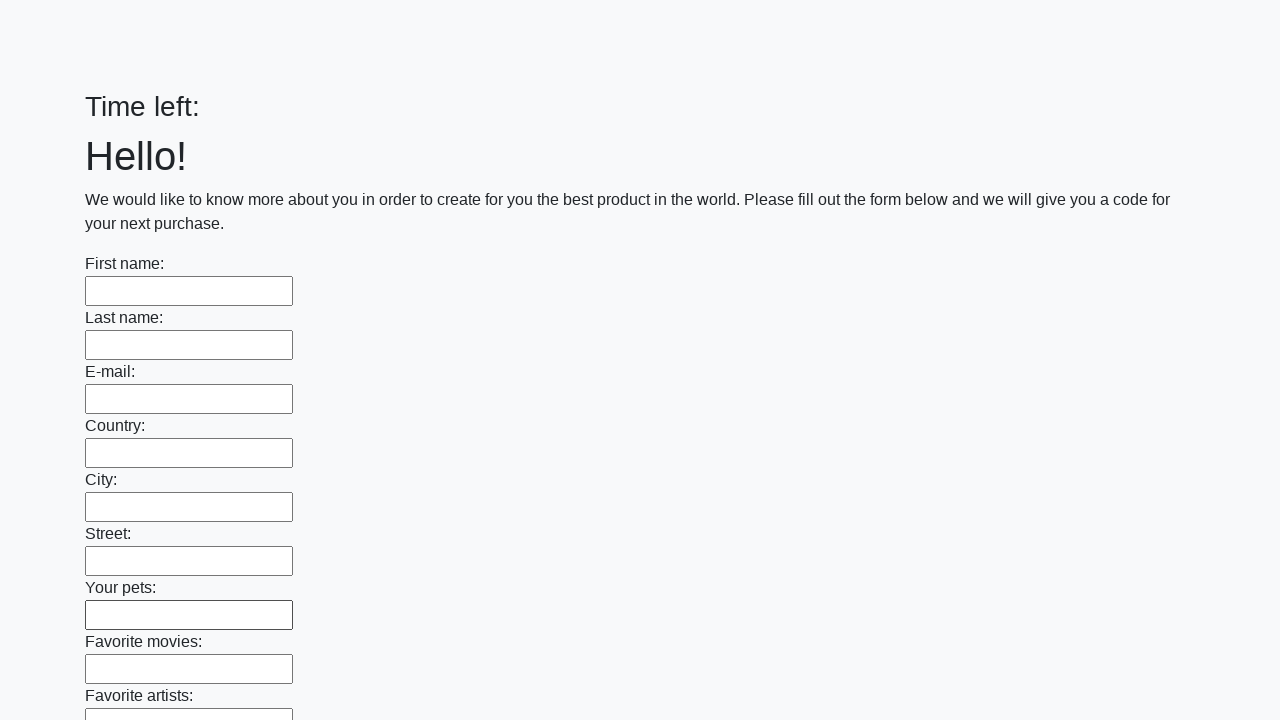

Set up alert dialog handler to accept
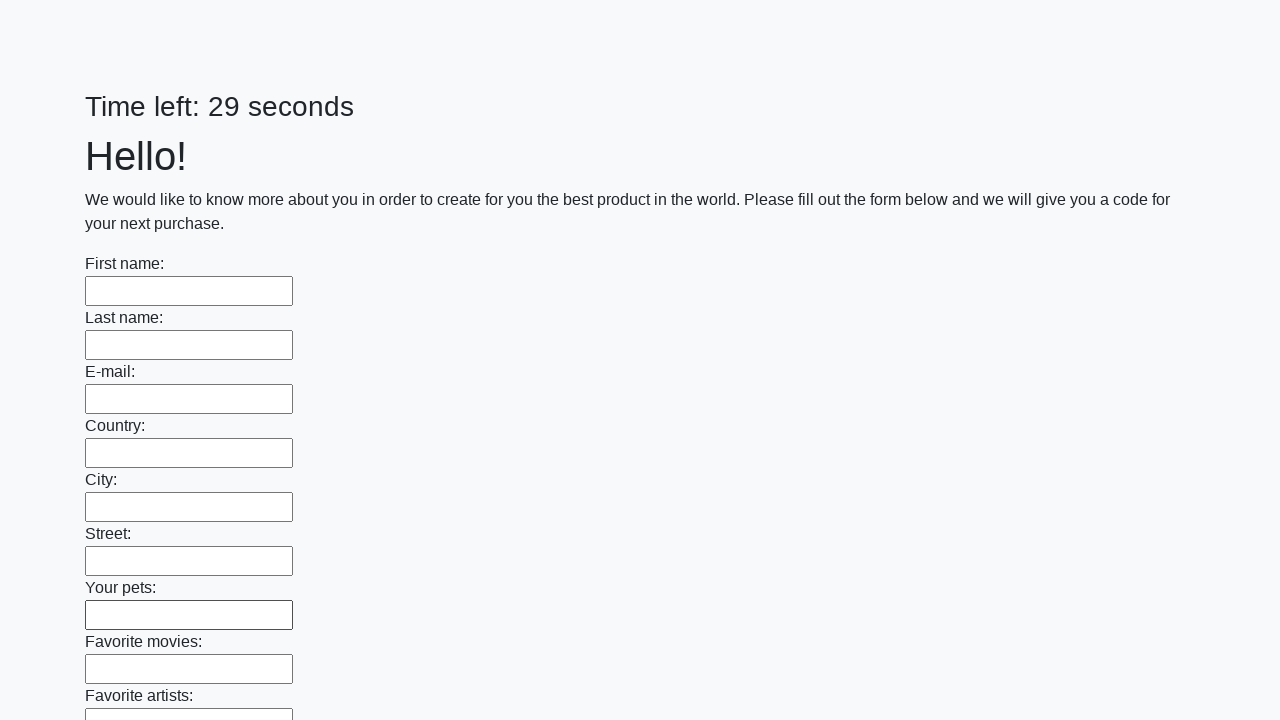

Waited for alert dialog to appear and be handled
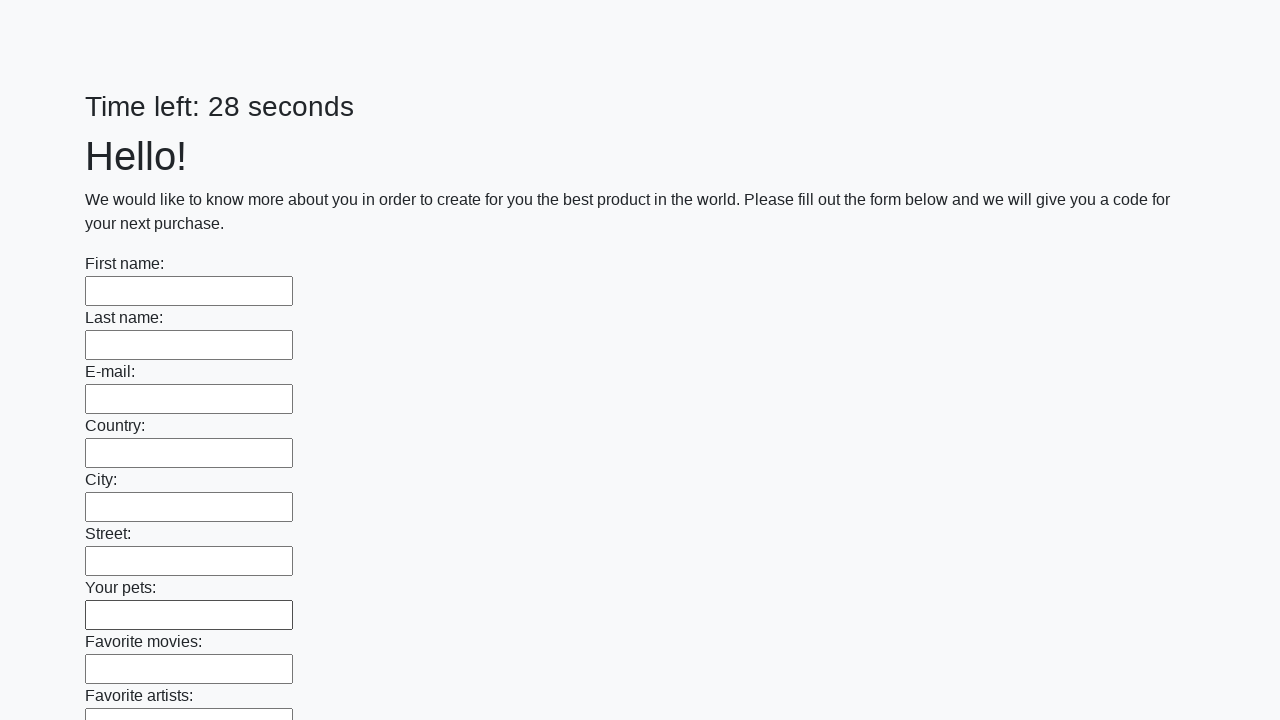

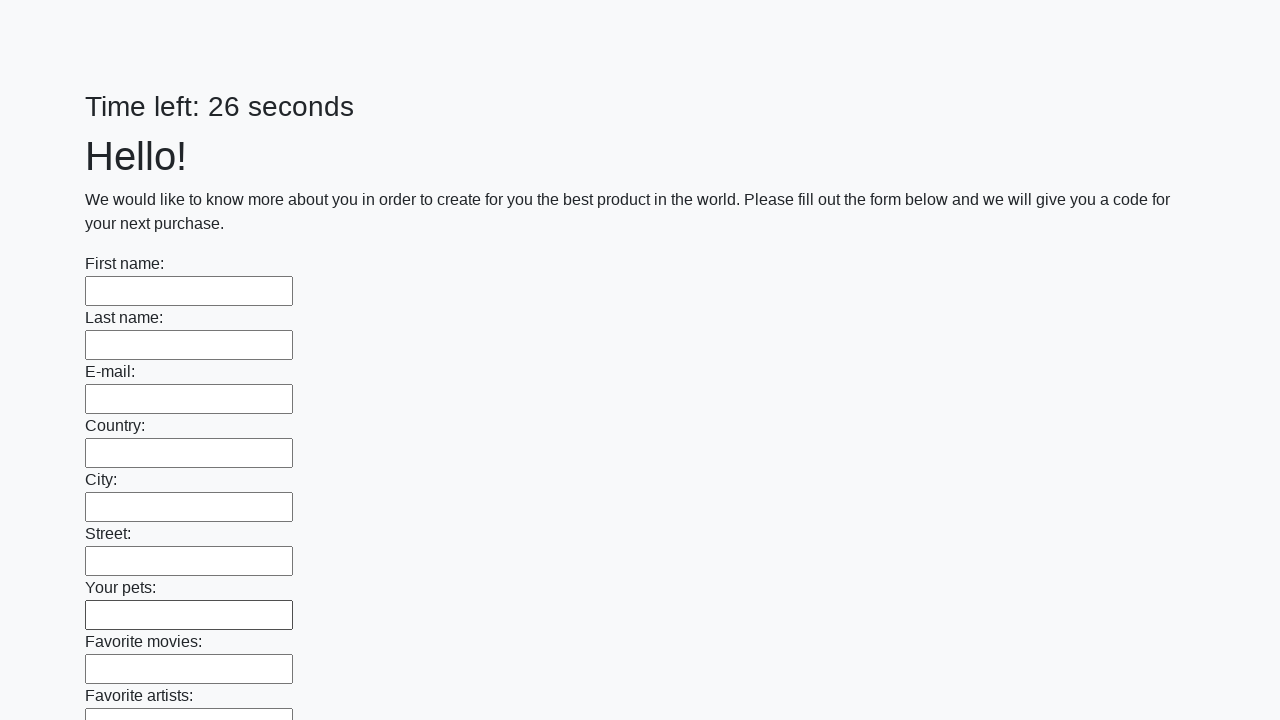